Iterates through all chapter cards on the homepage, clicks each link within them, and navigates back, verifying the count of chapters and links

Starting URL: https://bonigarcia.dev/selenium-webdriver-java/

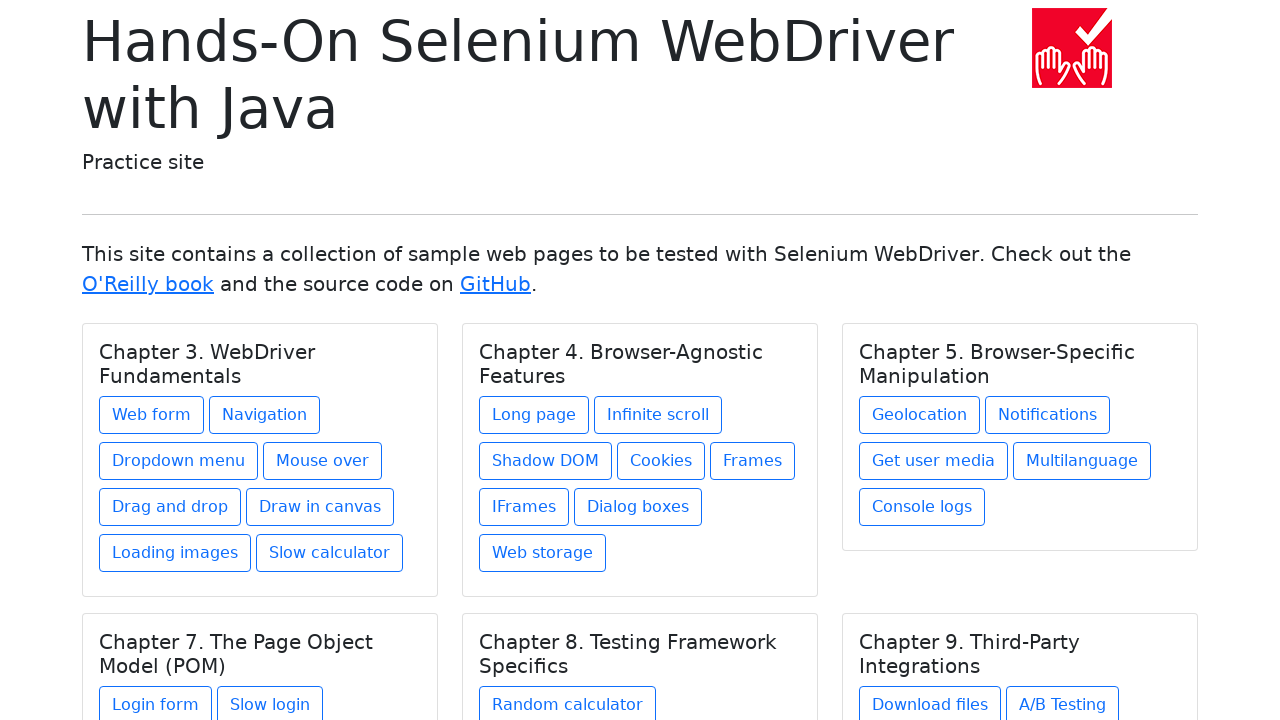

Navigated to homepage
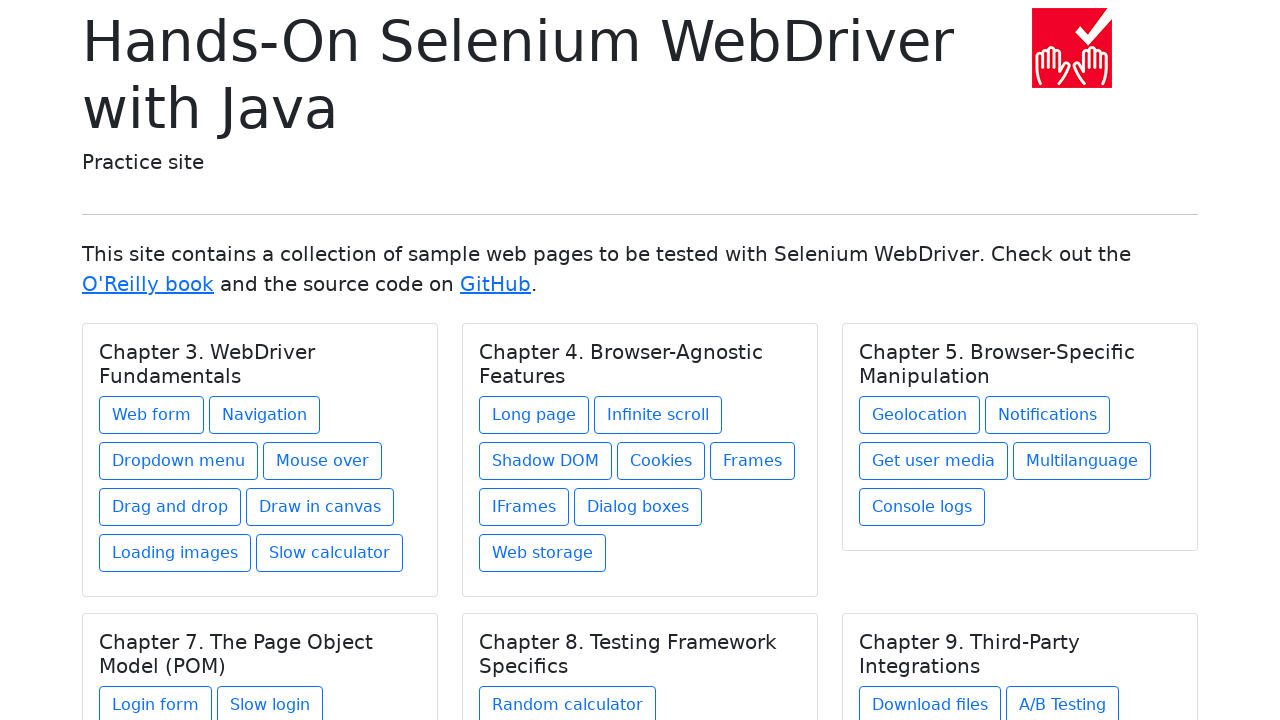

Located all chapter card titles
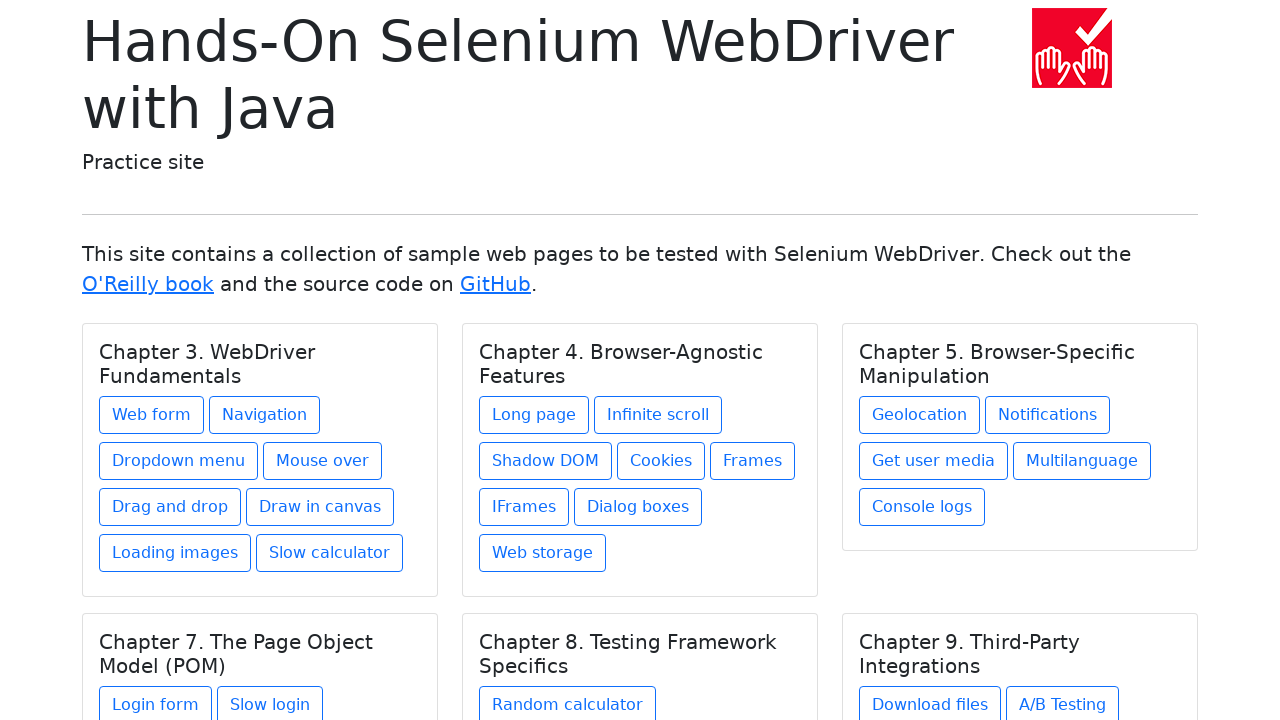

Found 8 links in chapter card
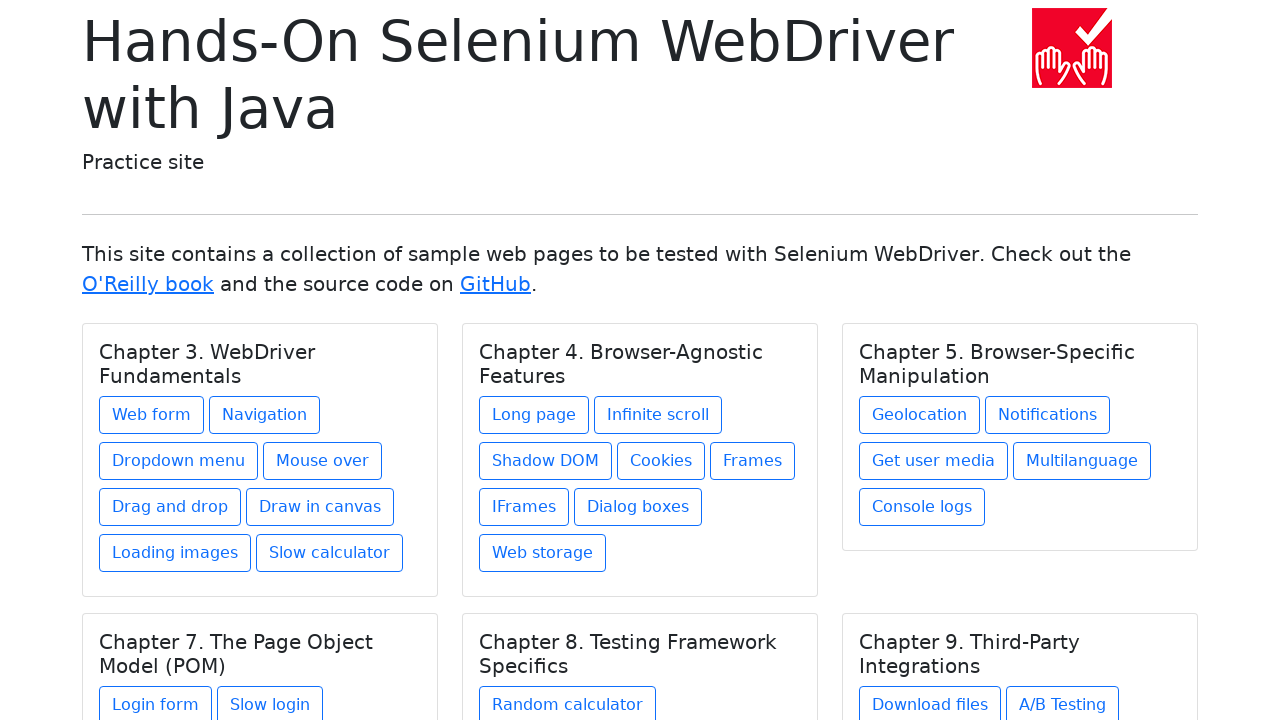

Hovered over chapter link at (152, 415) on xpath=//h5[@class='card-title'] >> nth=0 >> xpath=./../a >> nth=0
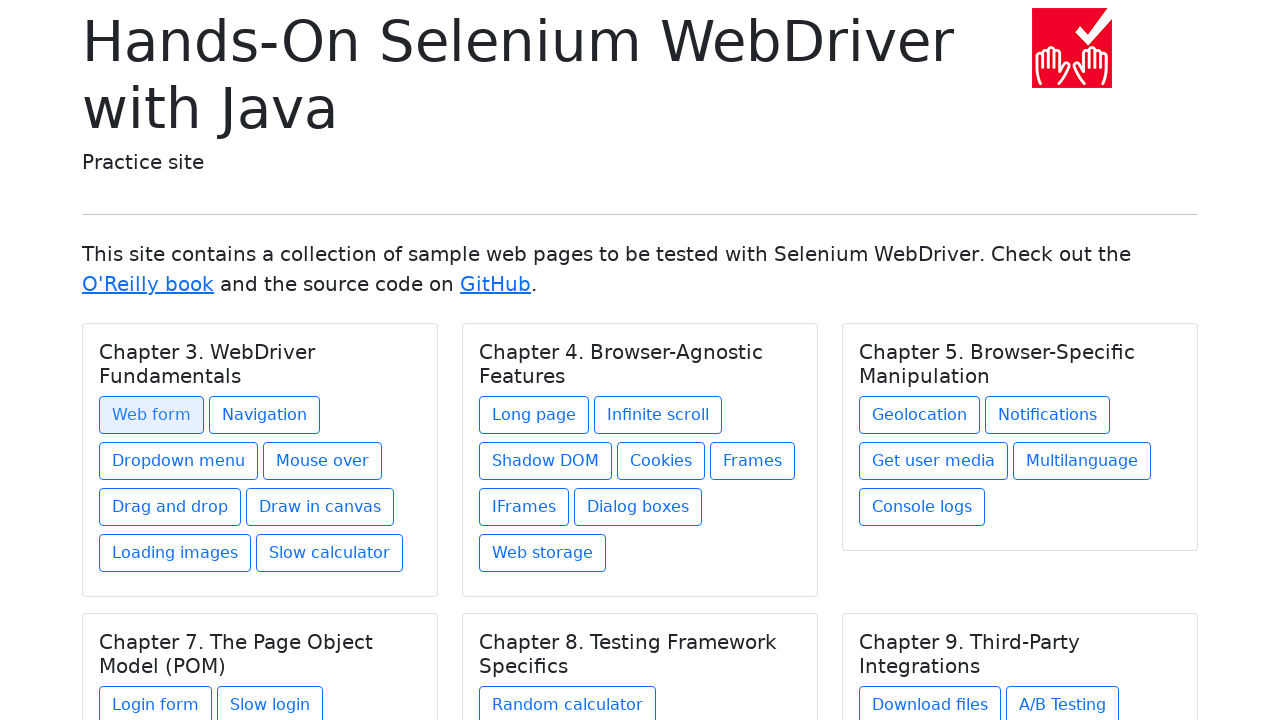

Clicked chapter link at (152, 415) on xpath=//h5[@class='card-title'] >> nth=0 >> xpath=./../a >> nth=0
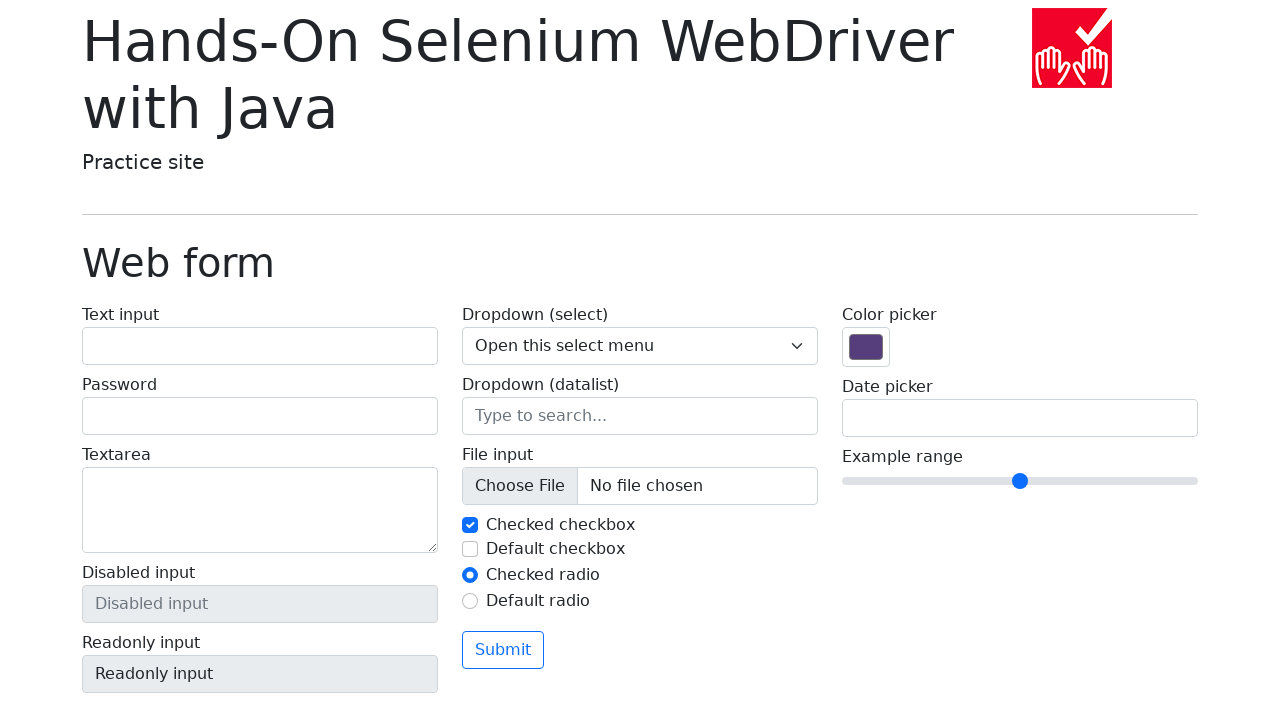

Navigated back to homepage
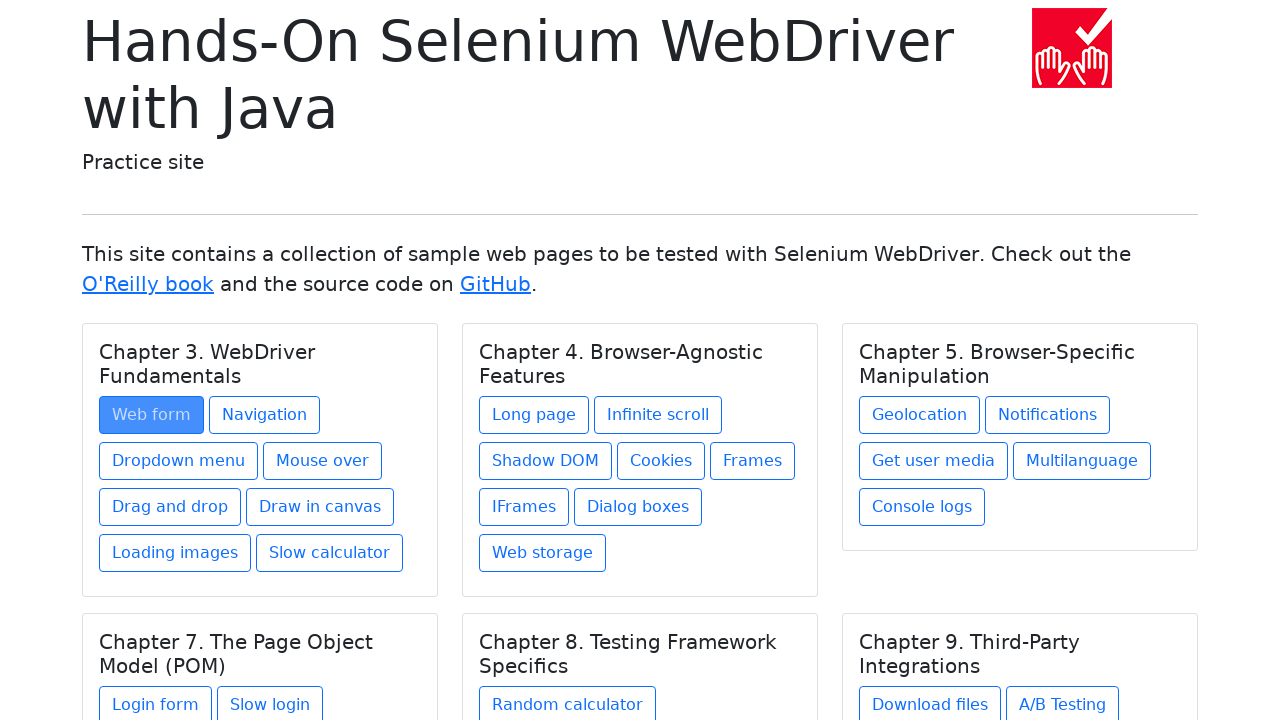

Waited for chapter cards to load
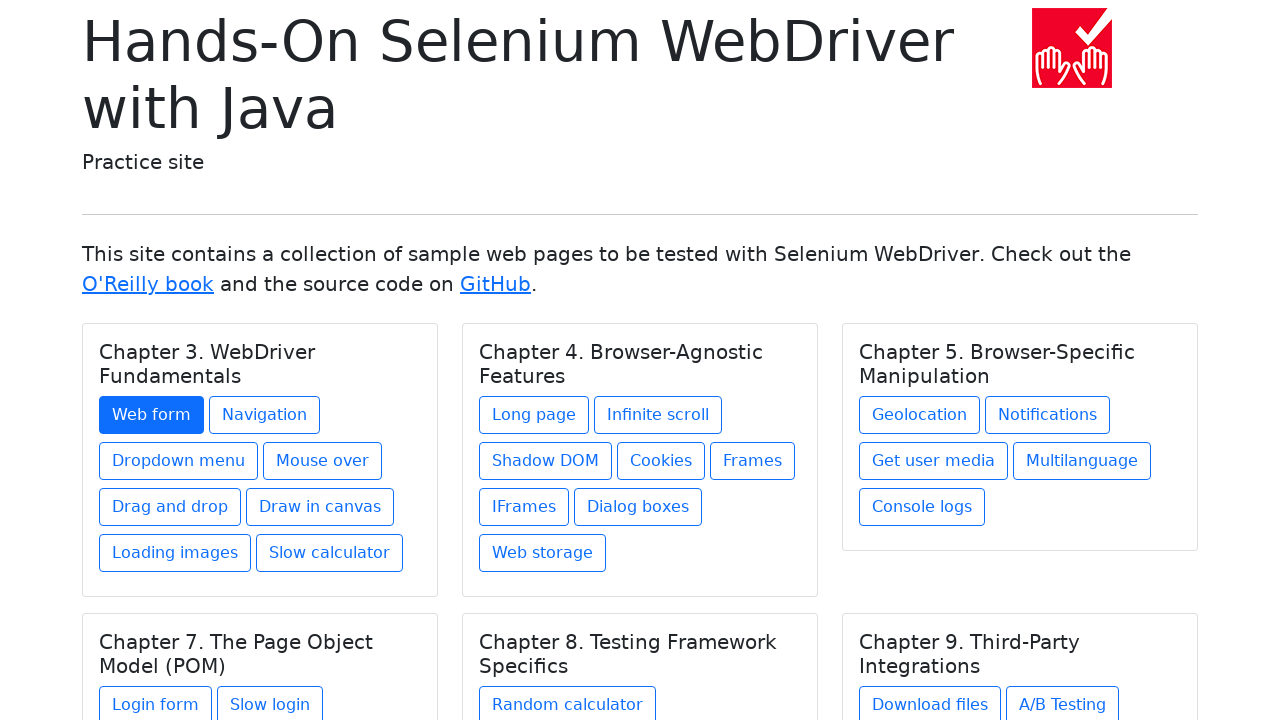

Hovered over chapter link at (264, 415) on xpath=//h5[@class='card-title'] >> nth=0 >> xpath=./../a >> nth=1
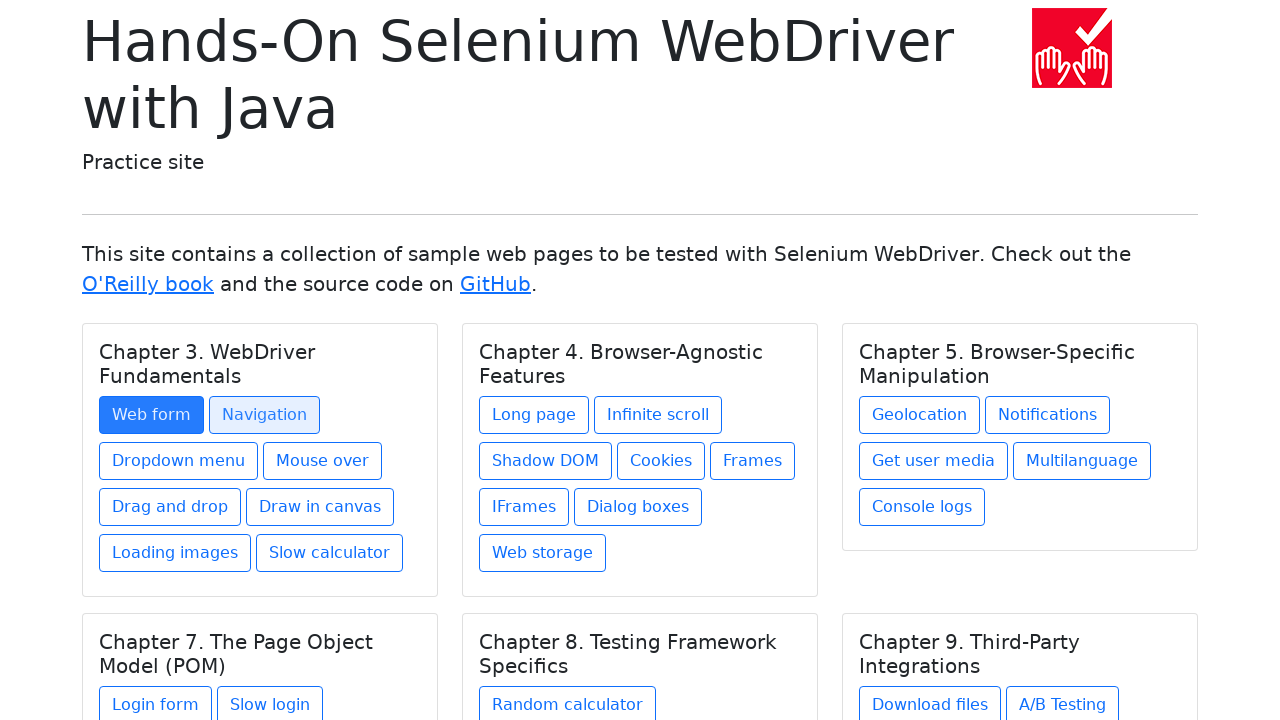

Clicked chapter link at (264, 415) on xpath=//h5[@class='card-title'] >> nth=0 >> xpath=./../a >> nth=1
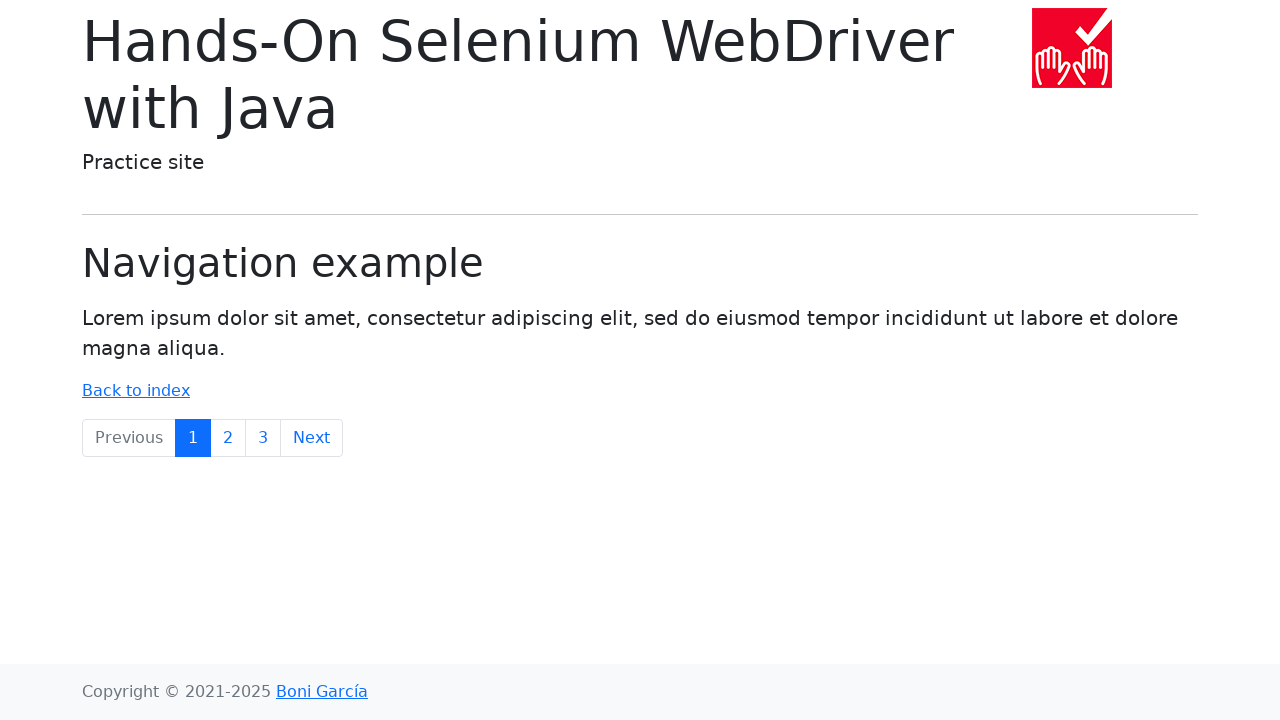

Navigated back to homepage
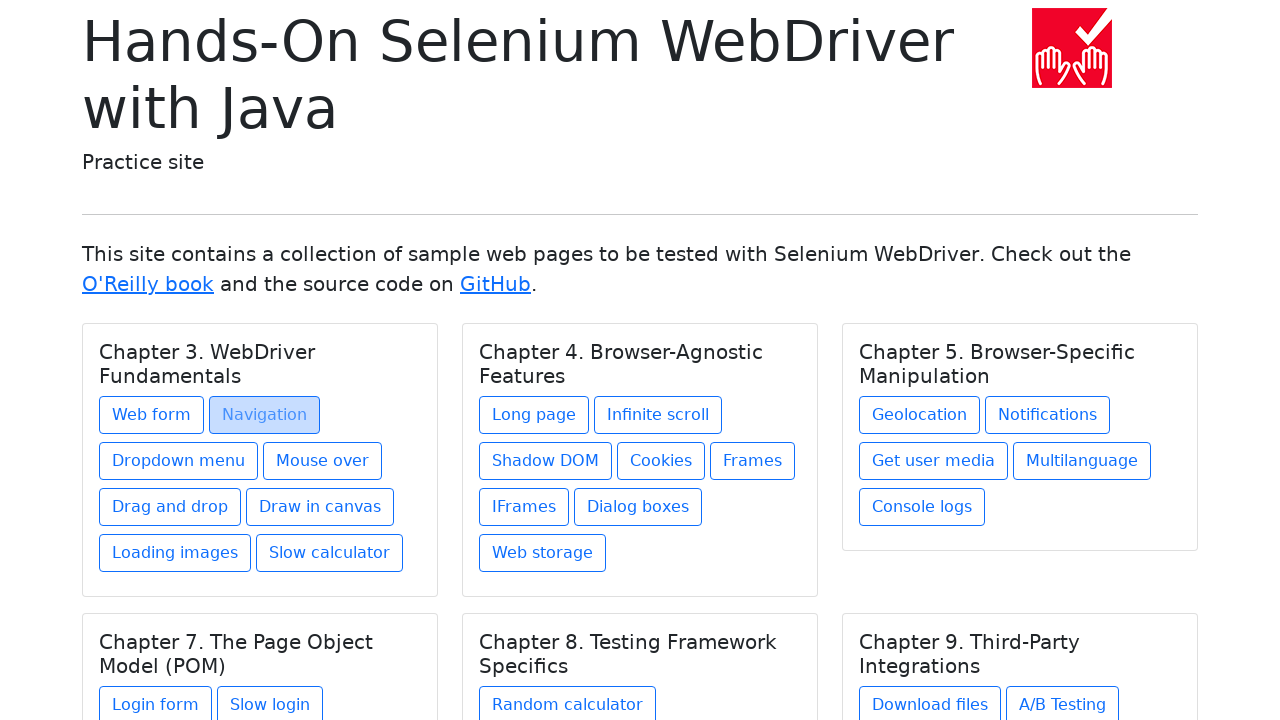

Waited for chapter cards to load
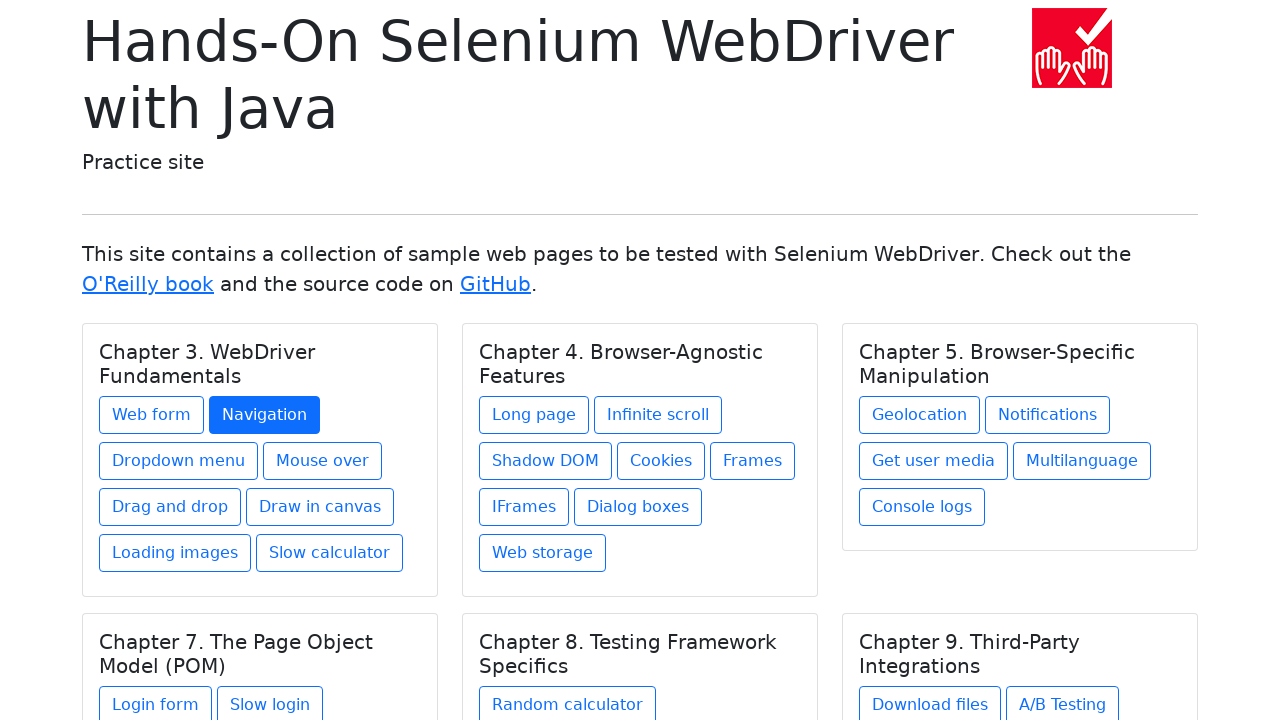

Hovered over chapter link at (178, 461) on xpath=//h5[@class='card-title'] >> nth=0 >> xpath=./../a >> nth=2
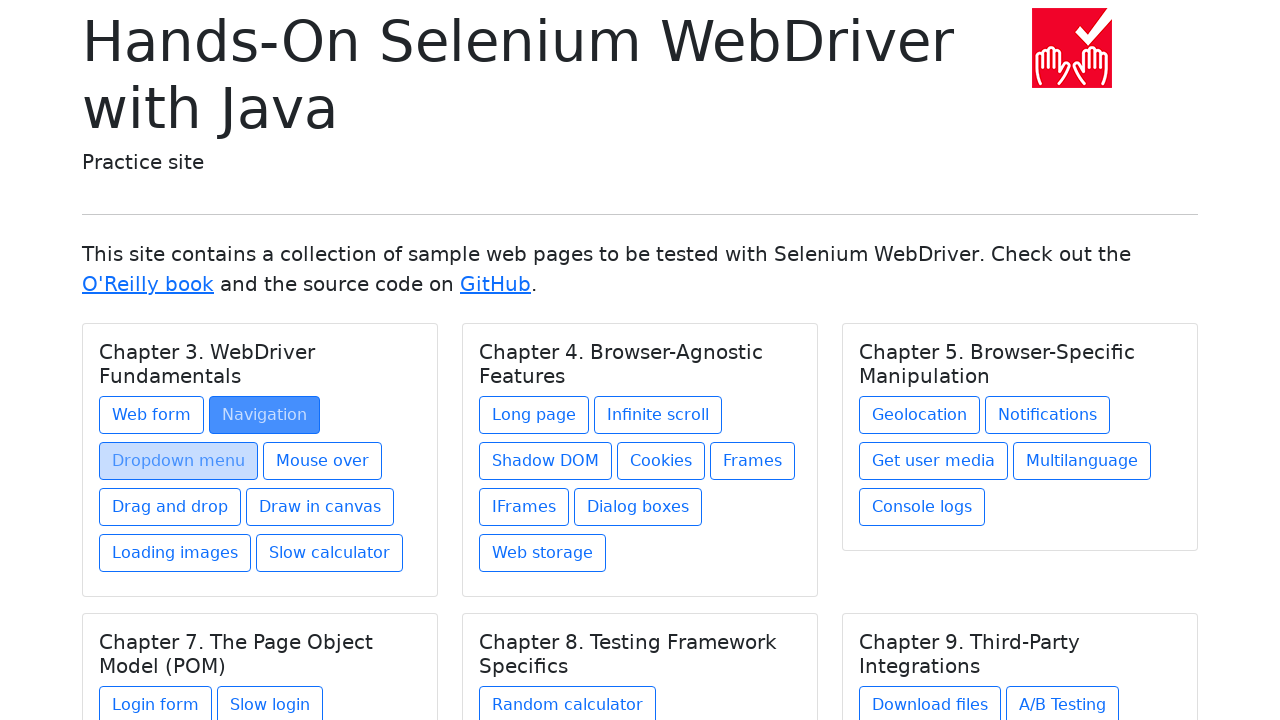

Clicked chapter link at (178, 461) on xpath=//h5[@class='card-title'] >> nth=0 >> xpath=./../a >> nth=2
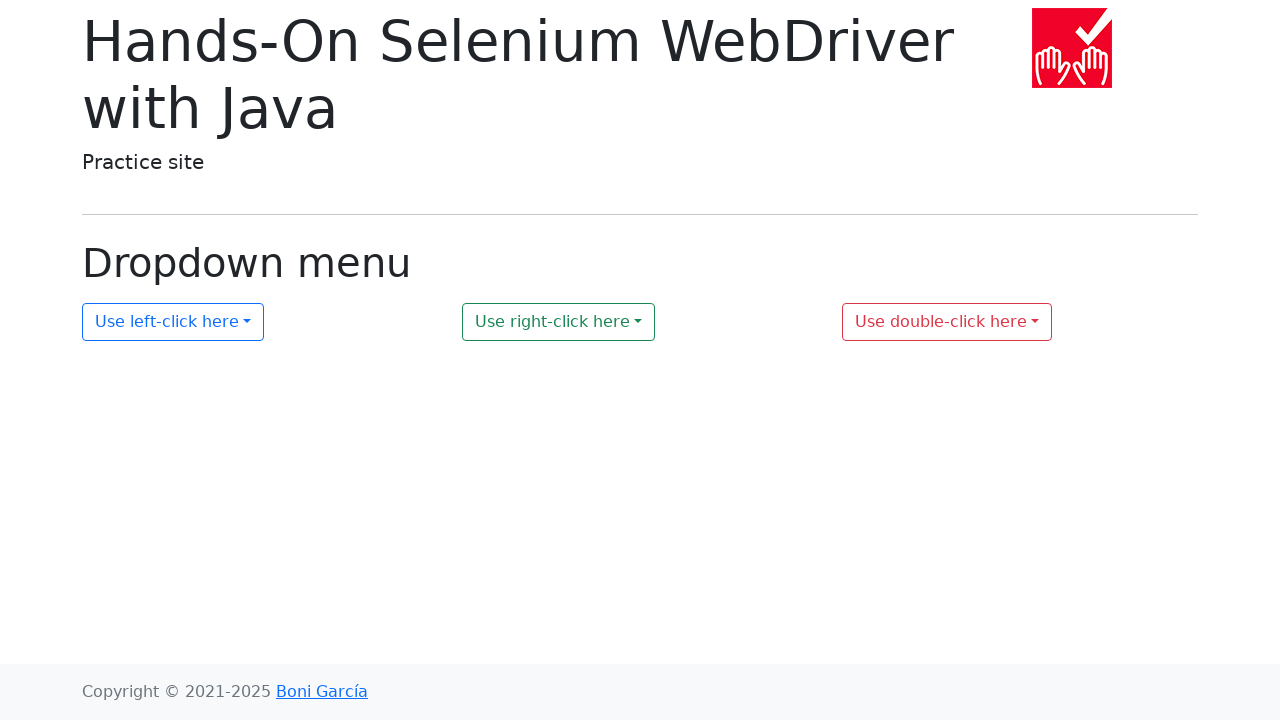

Navigated back to homepage
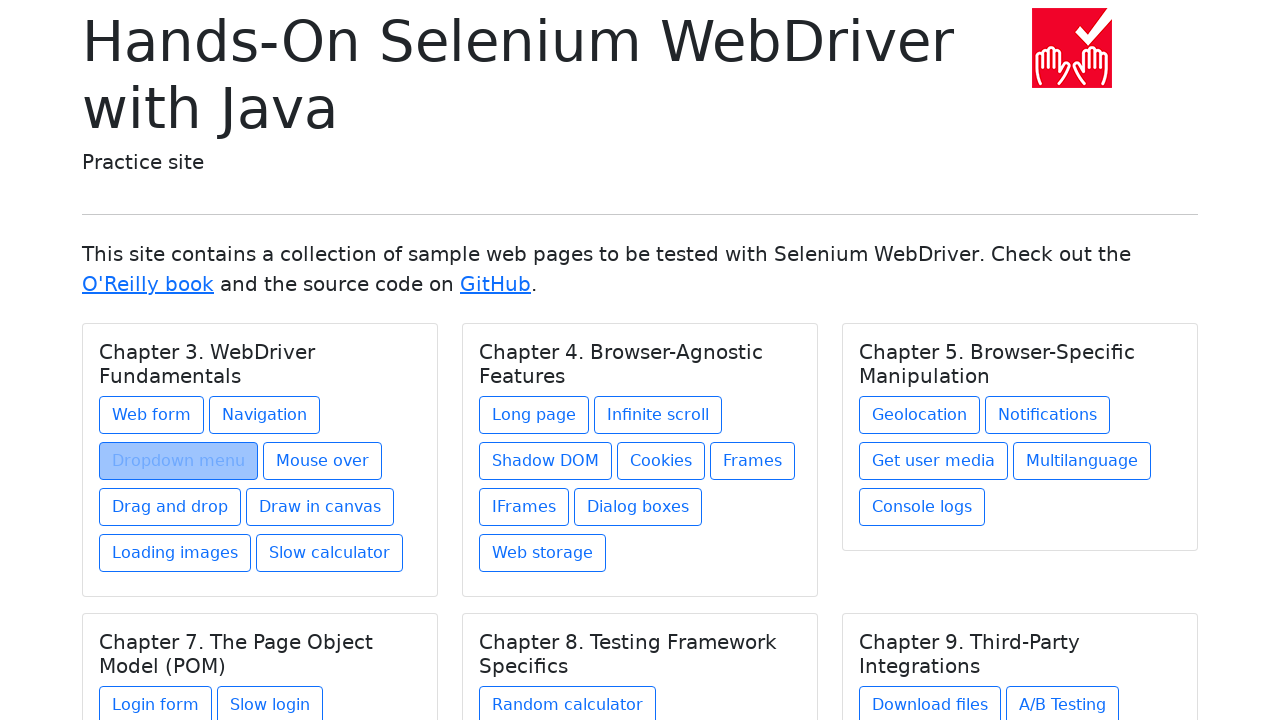

Waited for chapter cards to load
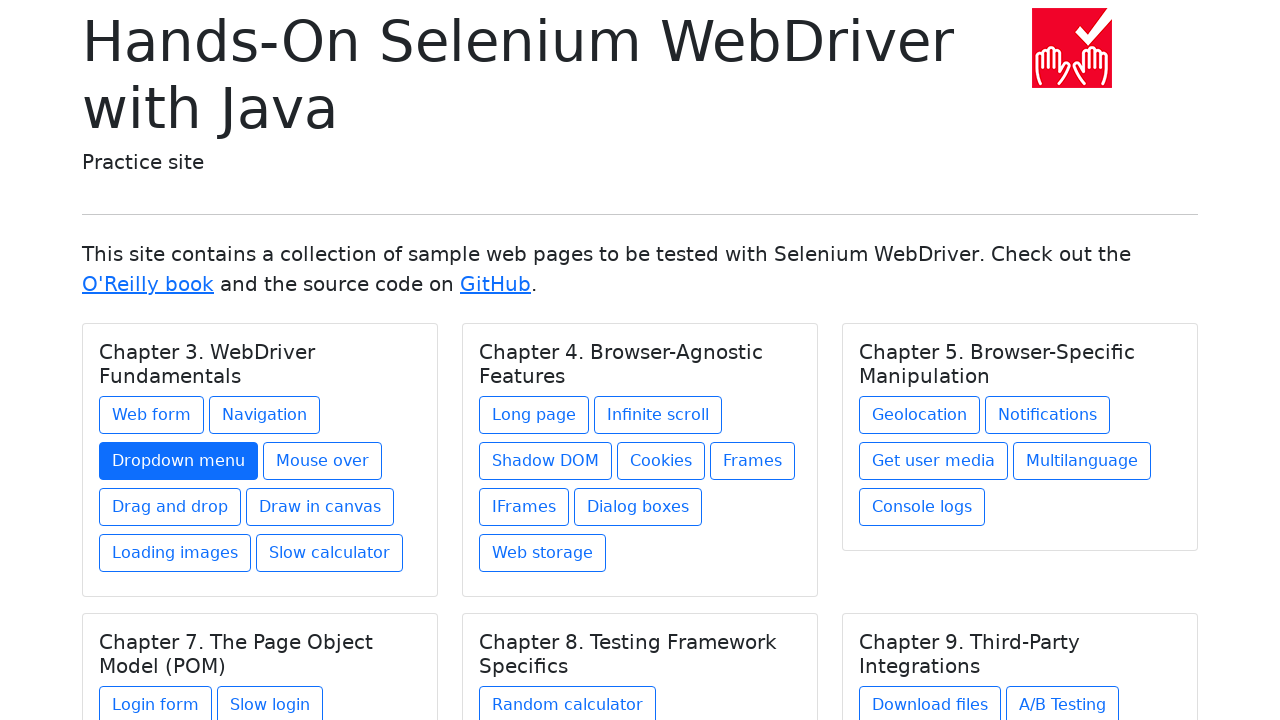

Hovered over chapter link at (322, 461) on xpath=//h5[@class='card-title'] >> nth=0 >> xpath=./../a >> nth=3
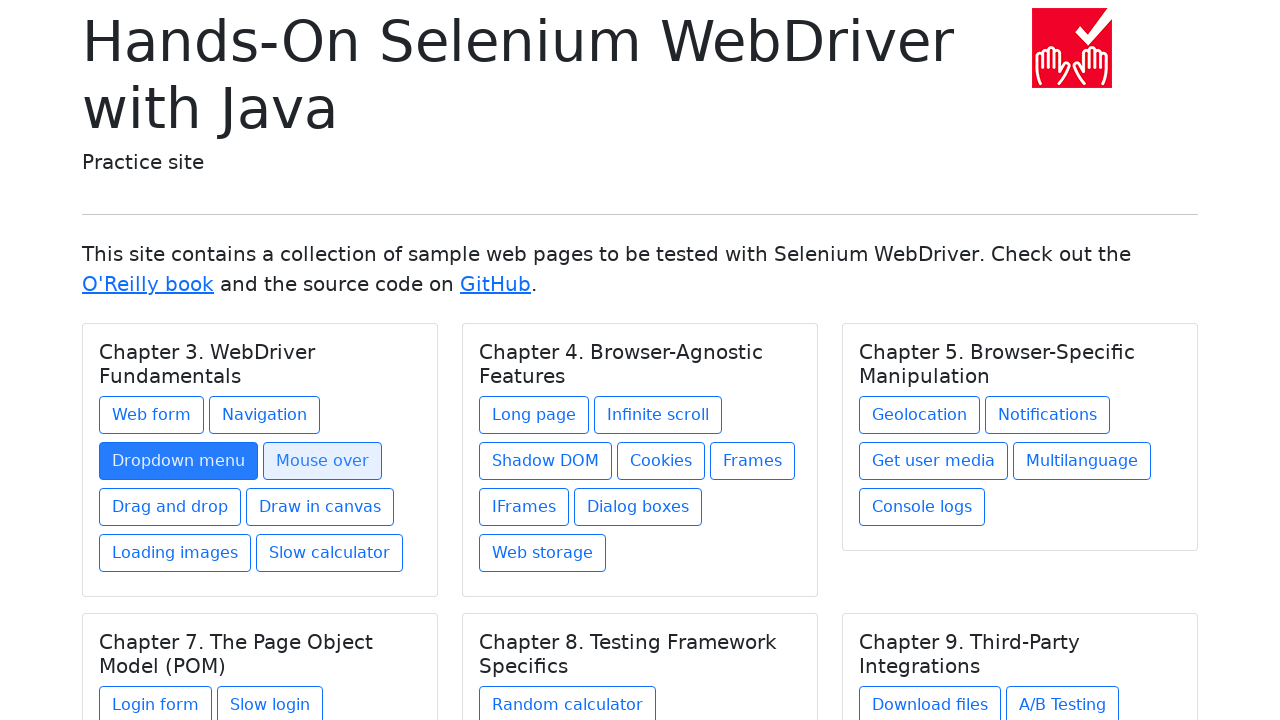

Clicked chapter link at (322, 461) on xpath=//h5[@class='card-title'] >> nth=0 >> xpath=./../a >> nth=3
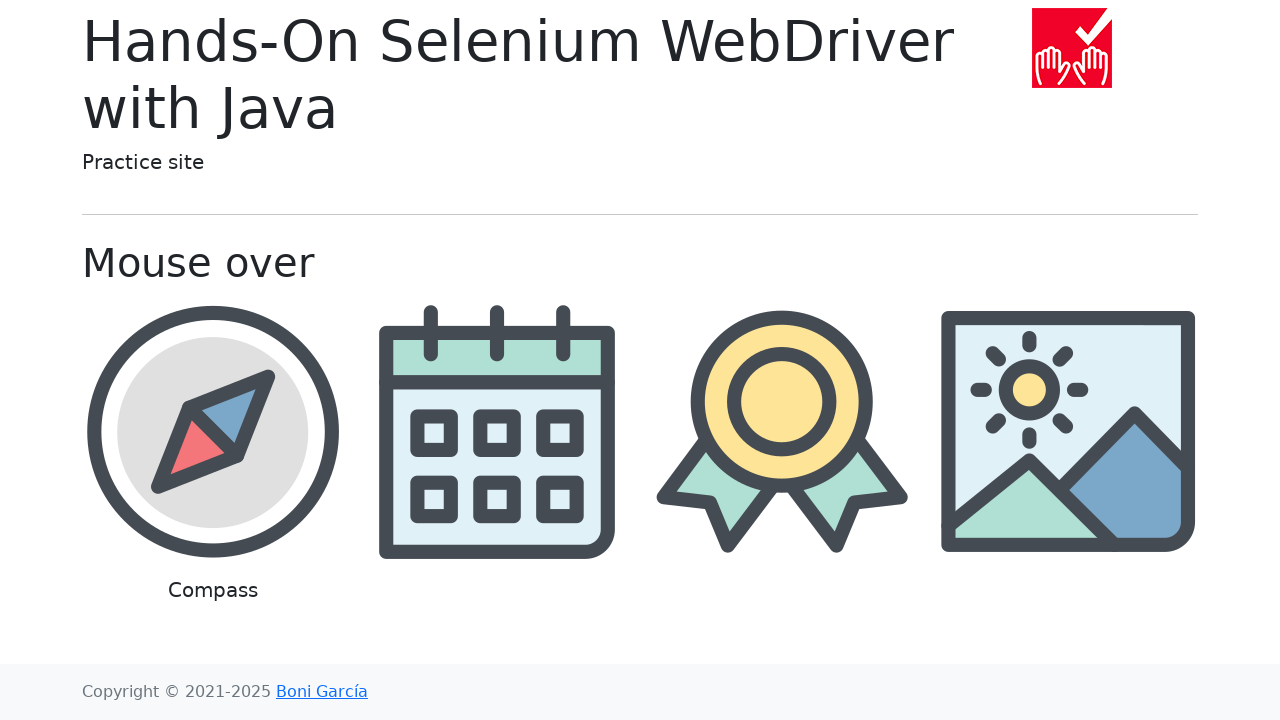

Navigated back to homepage
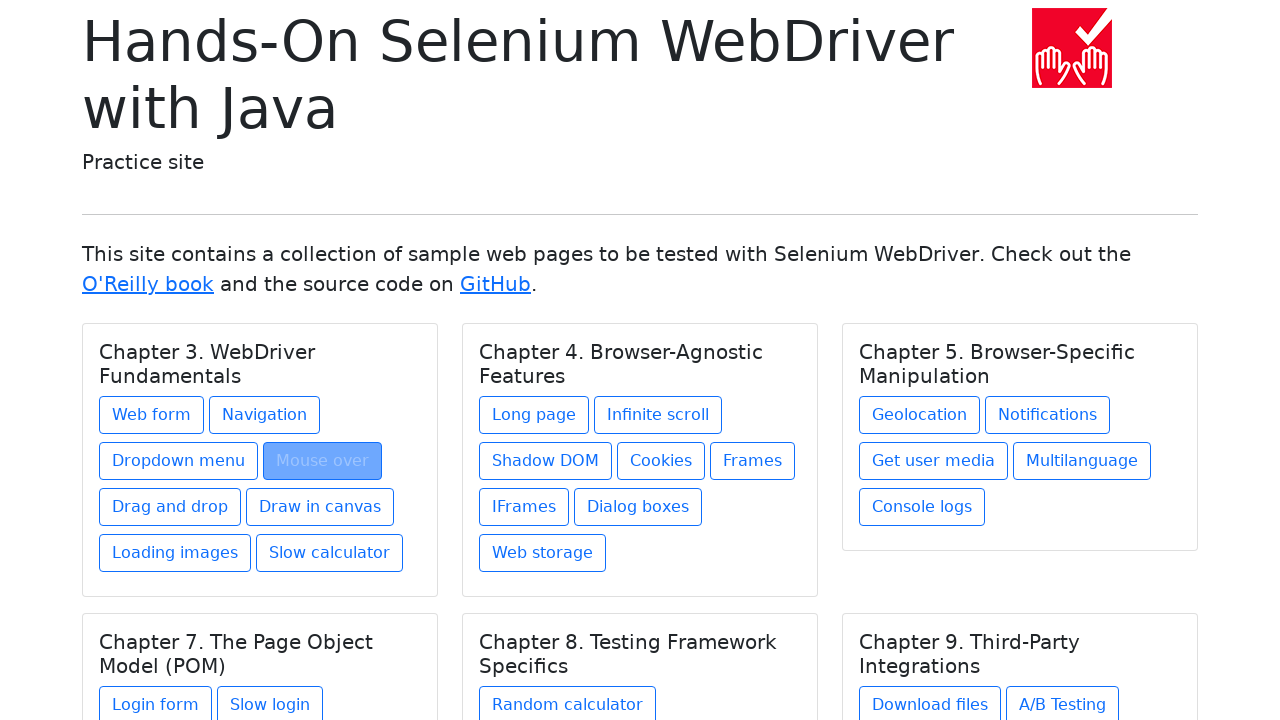

Waited for chapter cards to load
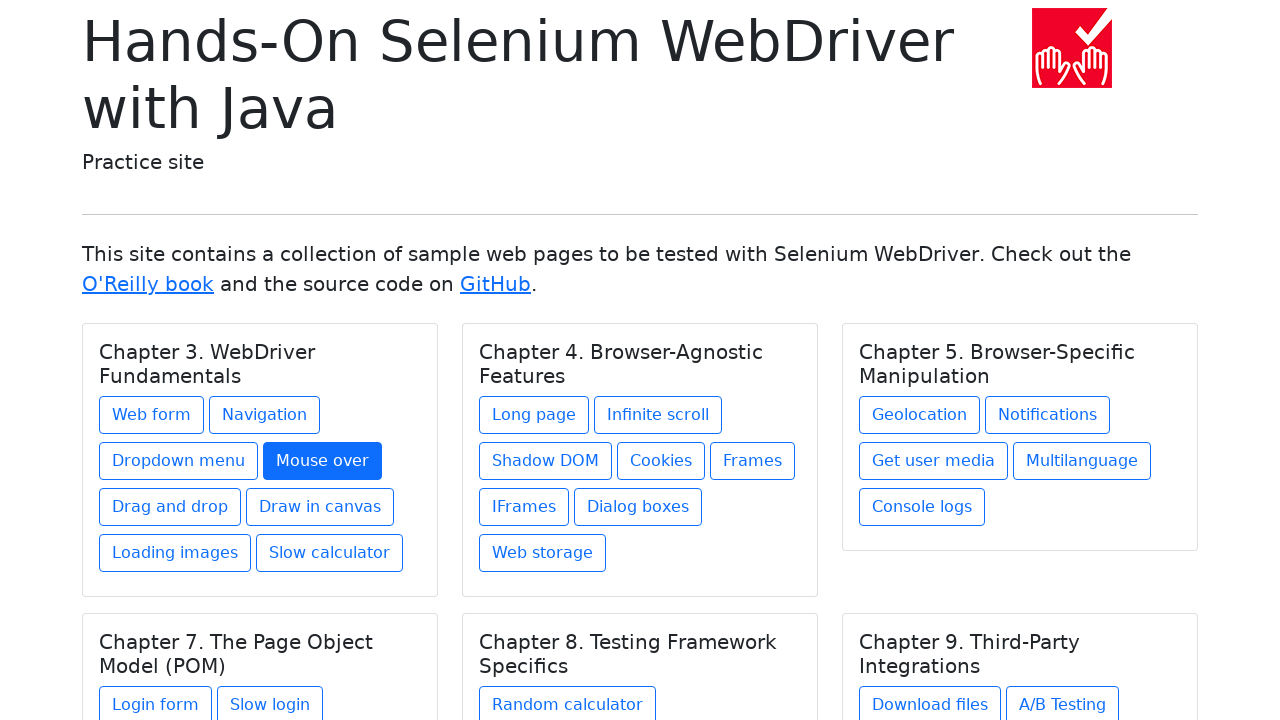

Hovered over chapter link at (170, 507) on xpath=//h5[@class='card-title'] >> nth=0 >> xpath=./../a >> nth=4
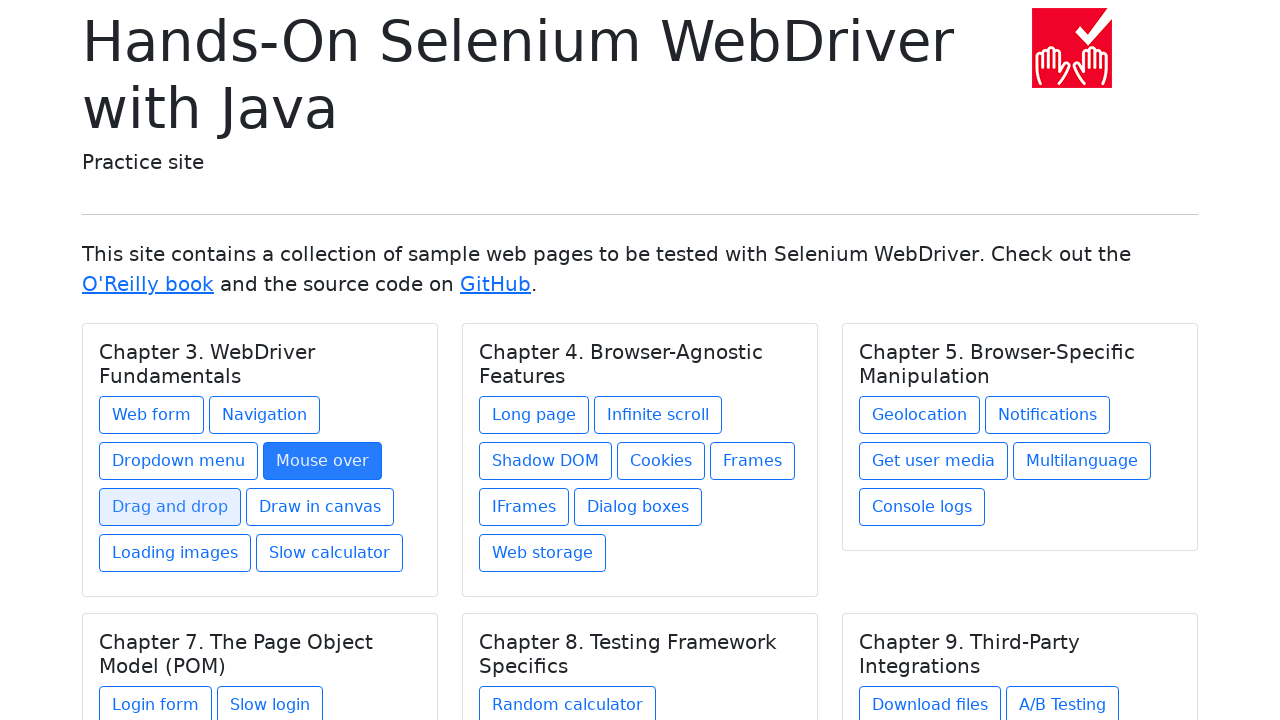

Clicked chapter link at (170, 507) on xpath=//h5[@class='card-title'] >> nth=0 >> xpath=./../a >> nth=4
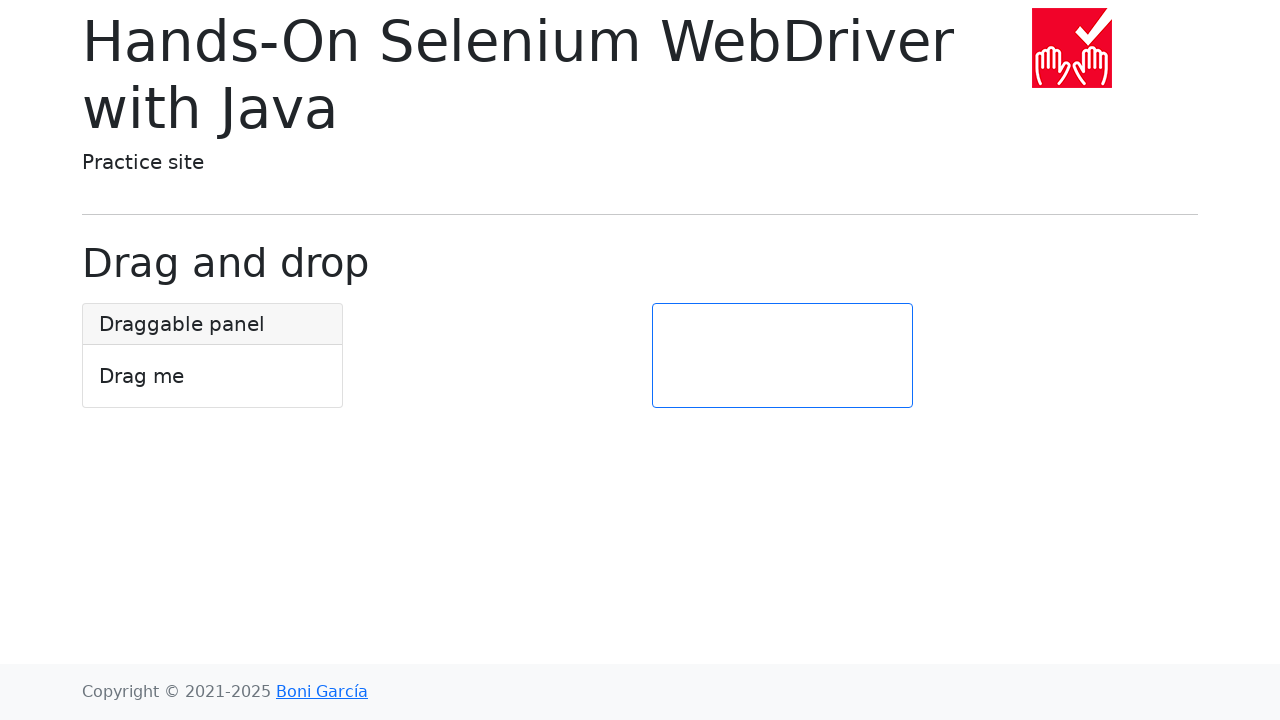

Navigated back to homepage
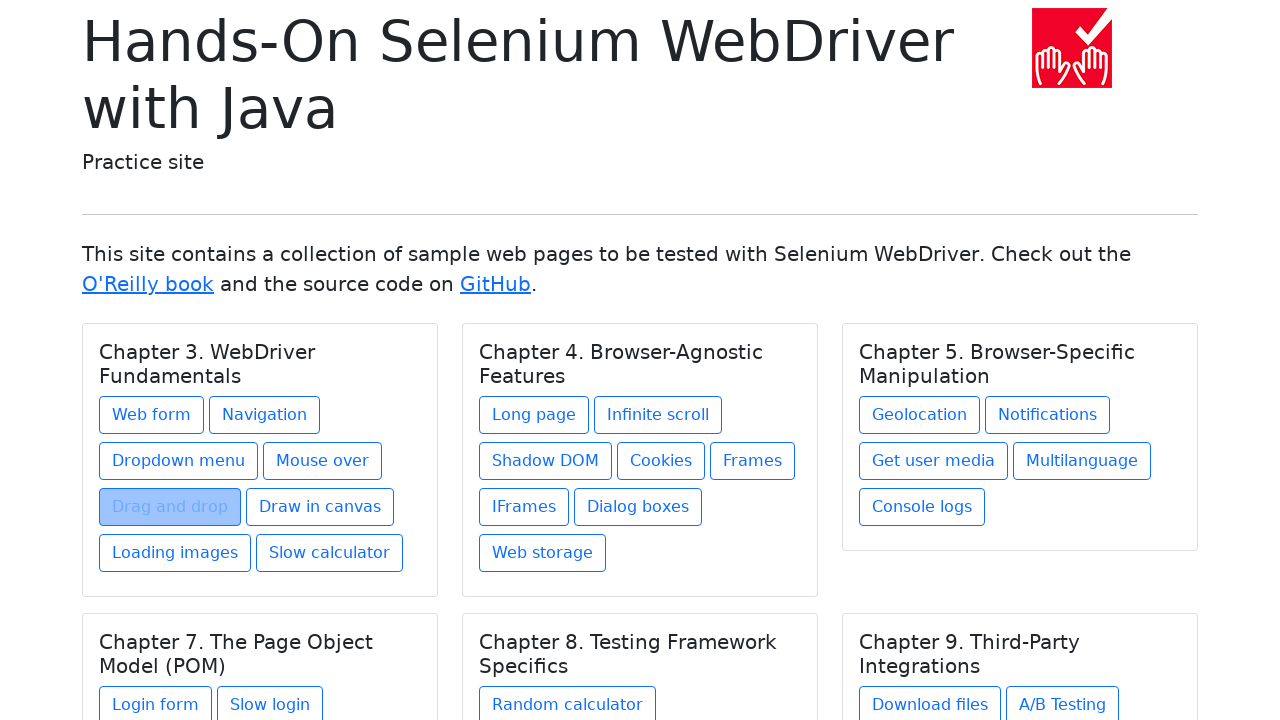

Waited for chapter cards to load
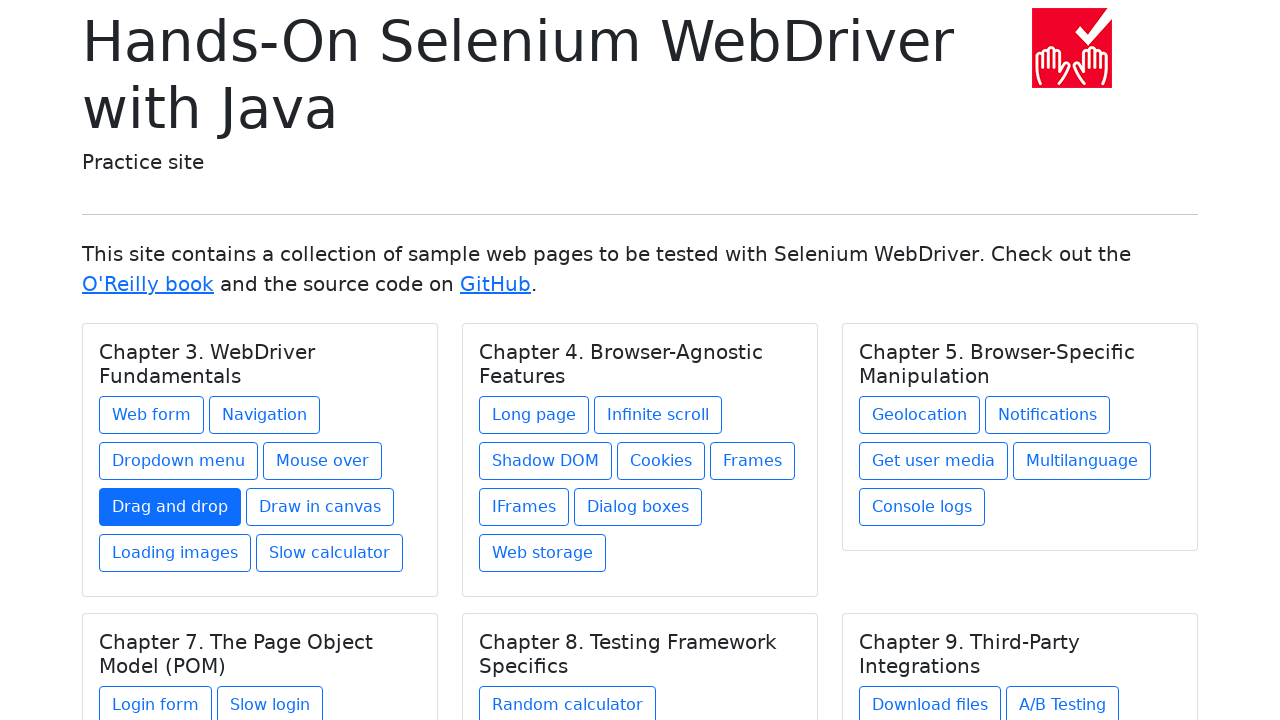

Hovered over chapter link at (320, 507) on xpath=//h5[@class='card-title'] >> nth=0 >> xpath=./../a >> nth=5
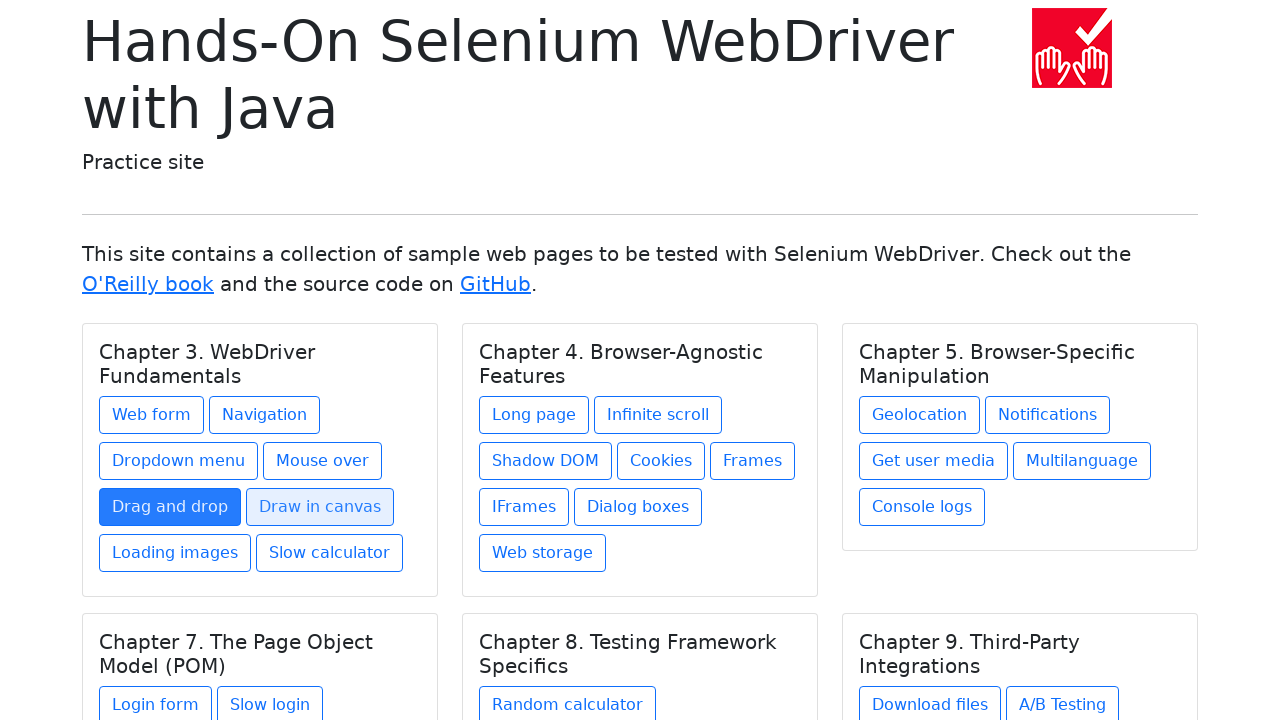

Clicked chapter link at (320, 507) on xpath=//h5[@class='card-title'] >> nth=0 >> xpath=./../a >> nth=5
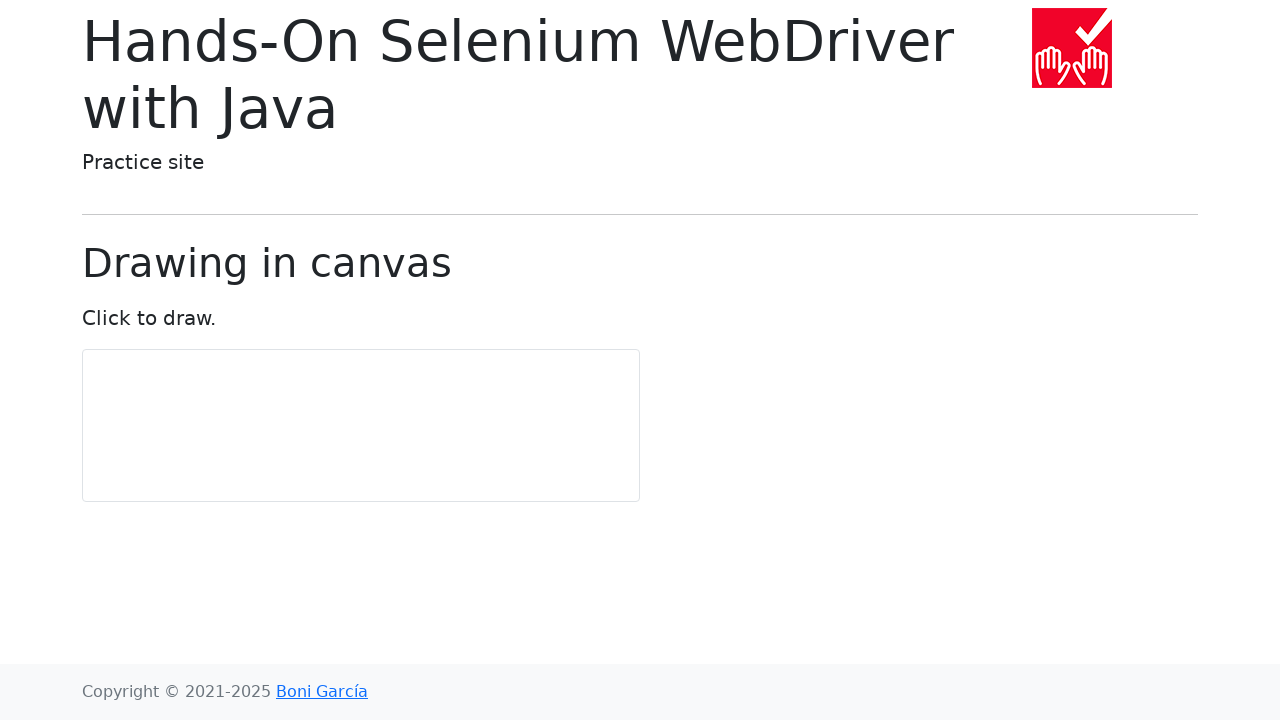

Navigated back to homepage
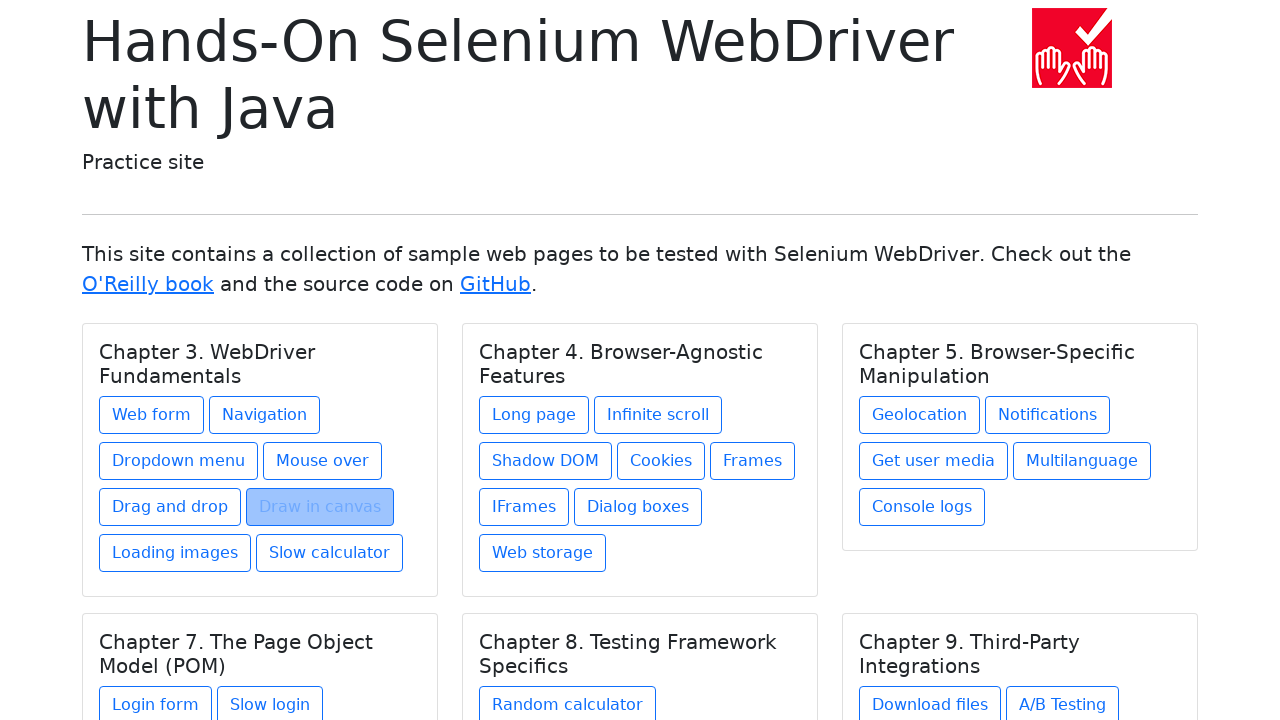

Waited for chapter cards to load
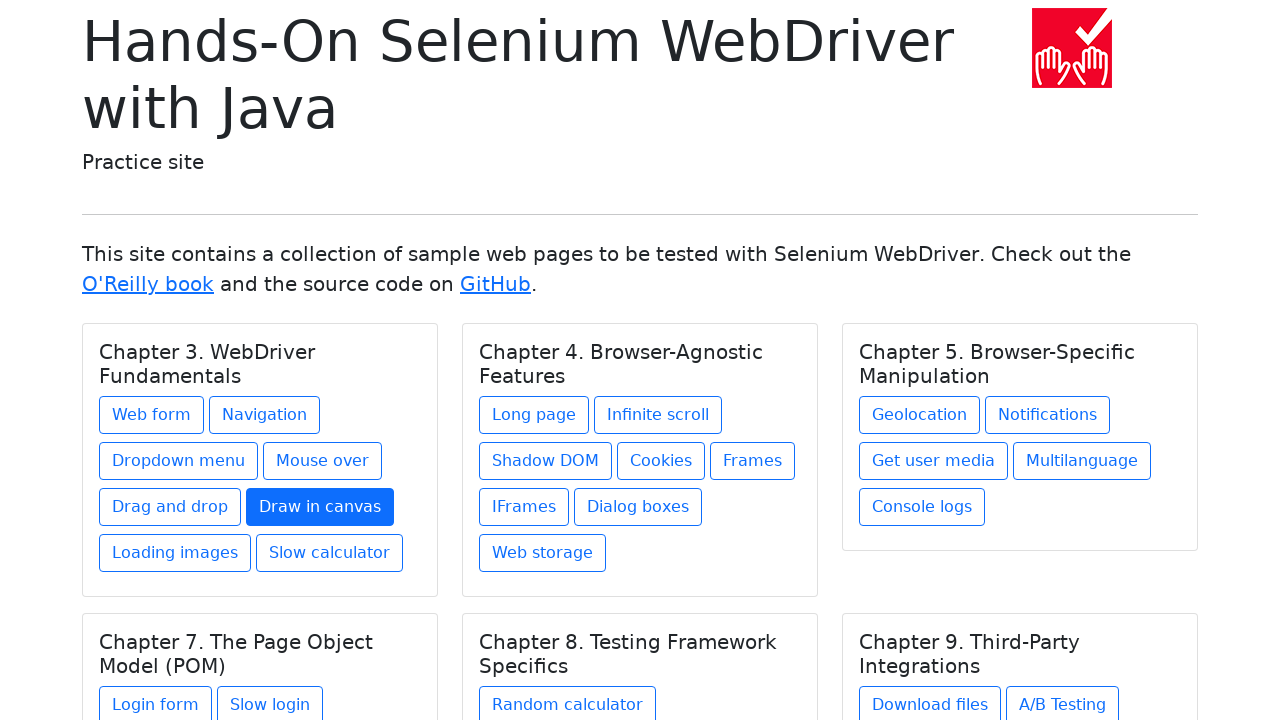

Hovered over chapter link at (175, 553) on xpath=//h5[@class='card-title'] >> nth=0 >> xpath=./../a >> nth=6
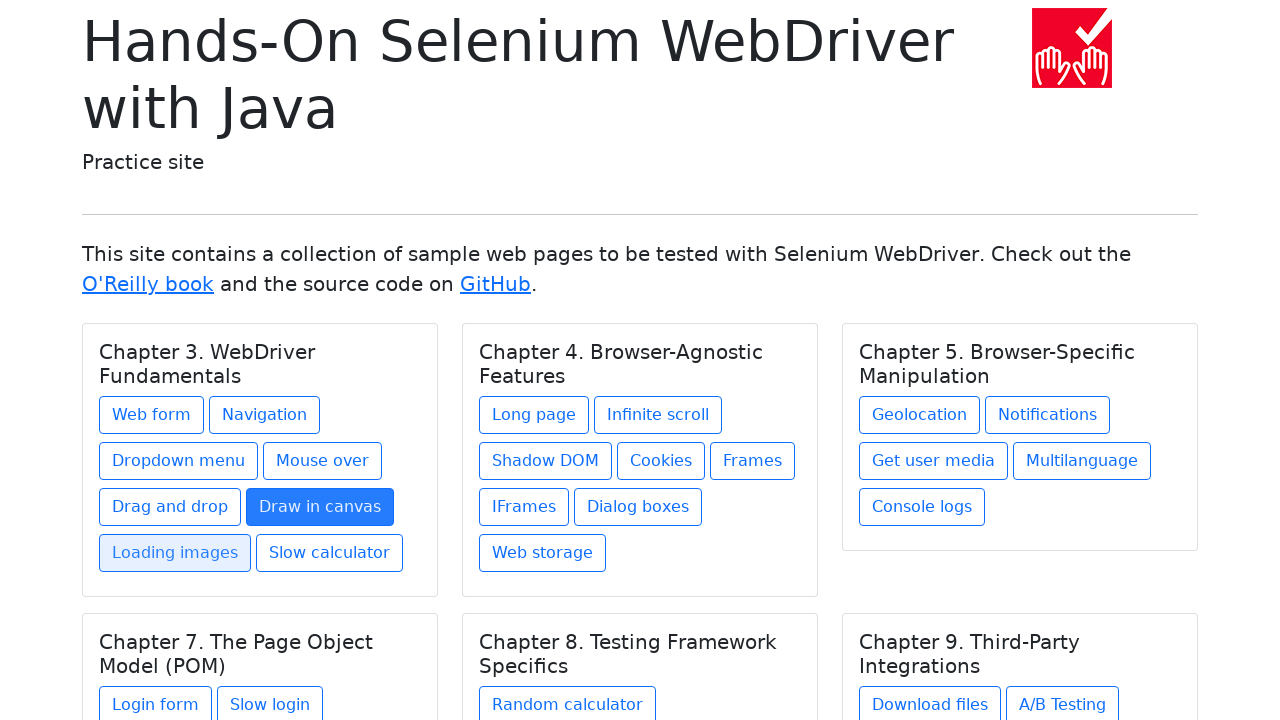

Clicked chapter link at (175, 553) on xpath=//h5[@class='card-title'] >> nth=0 >> xpath=./../a >> nth=6
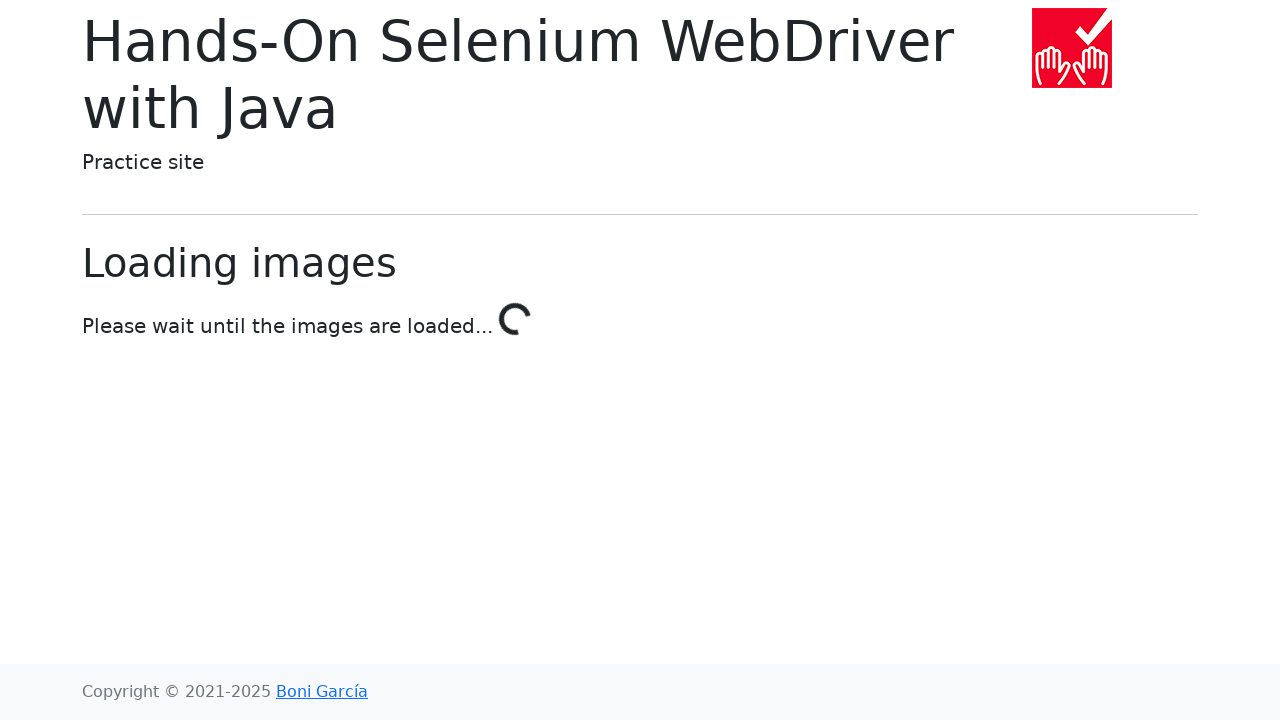

Navigated back to homepage
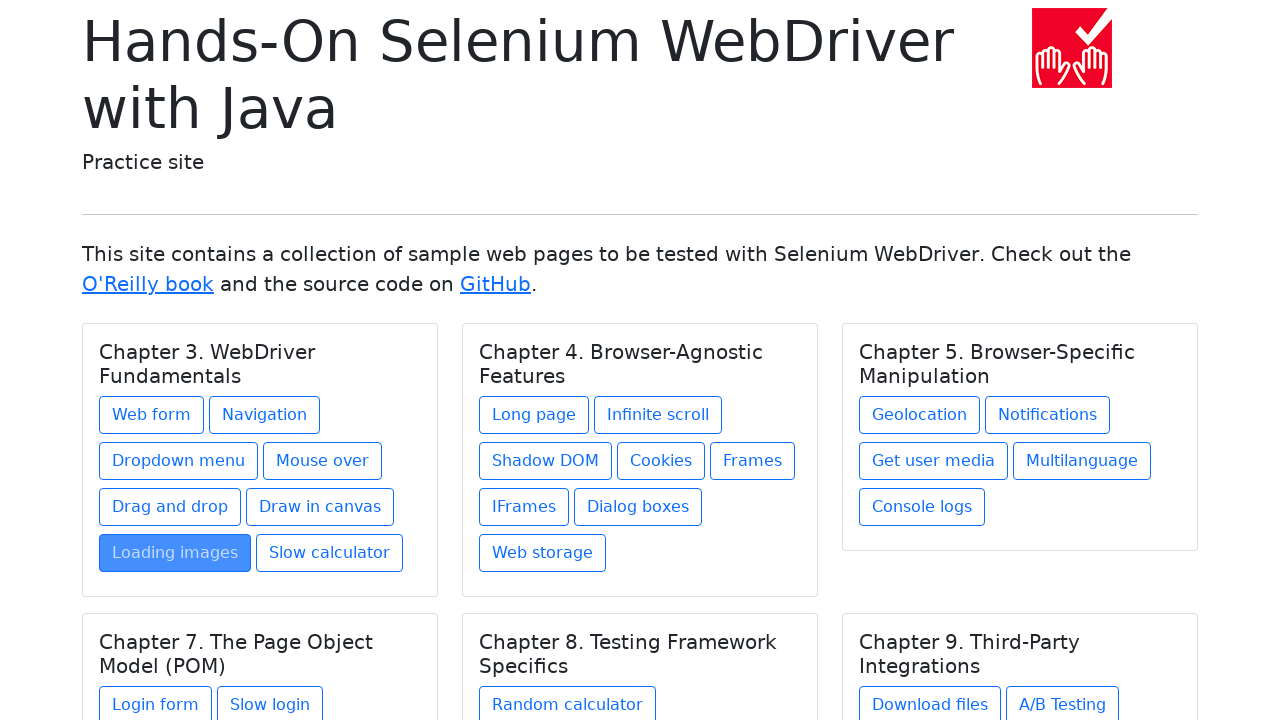

Waited for chapter cards to load
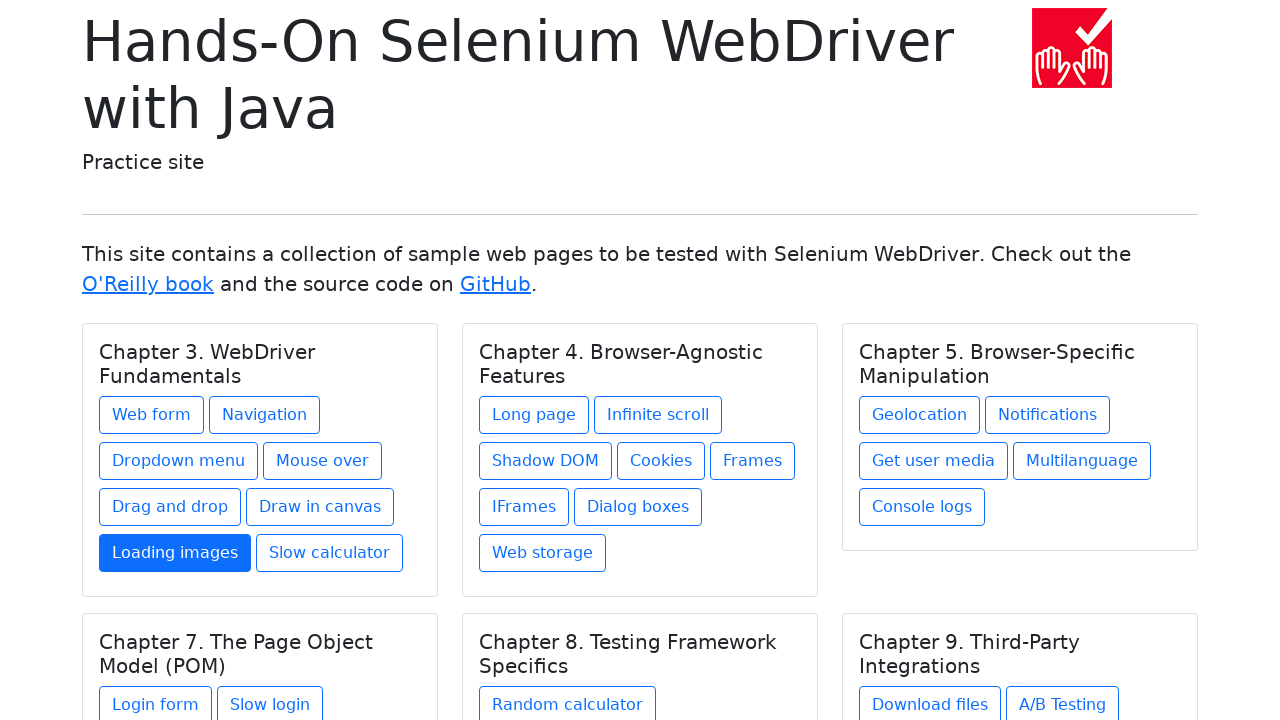

Hovered over chapter link at (330, 553) on xpath=//h5[@class='card-title'] >> nth=0 >> xpath=./../a >> nth=7
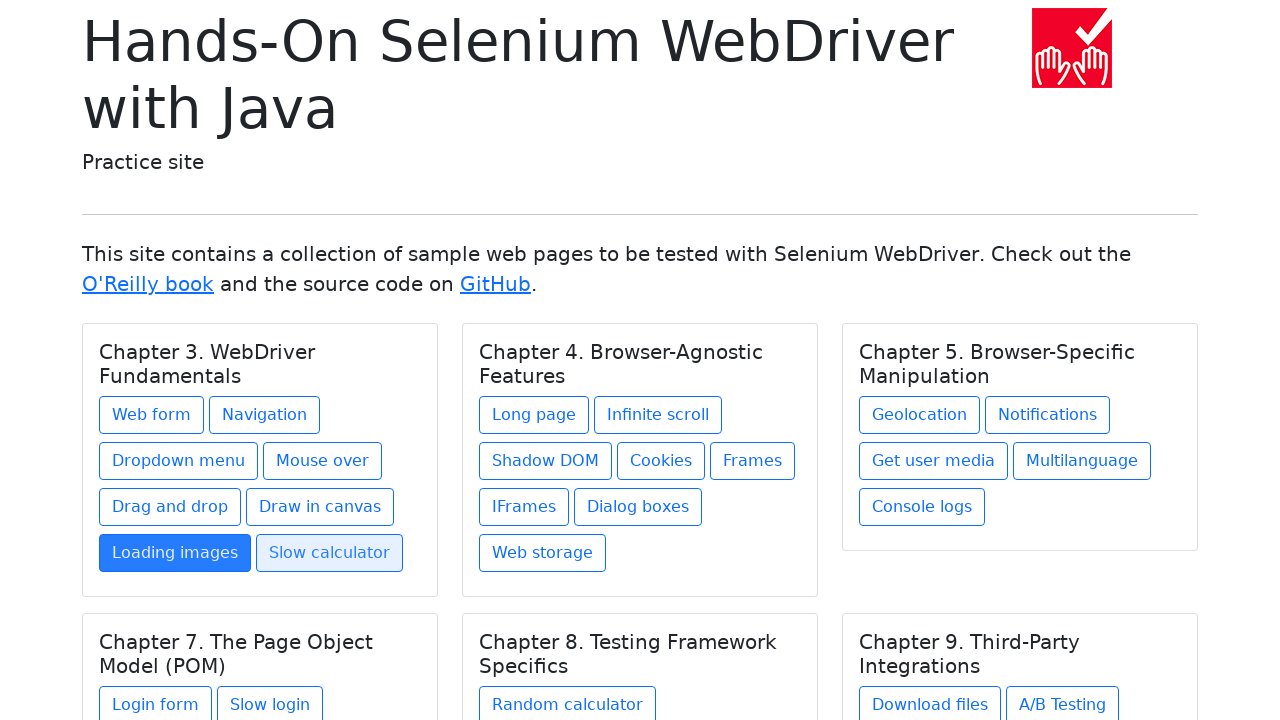

Clicked chapter link at (330, 553) on xpath=//h5[@class='card-title'] >> nth=0 >> xpath=./../a >> nth=7
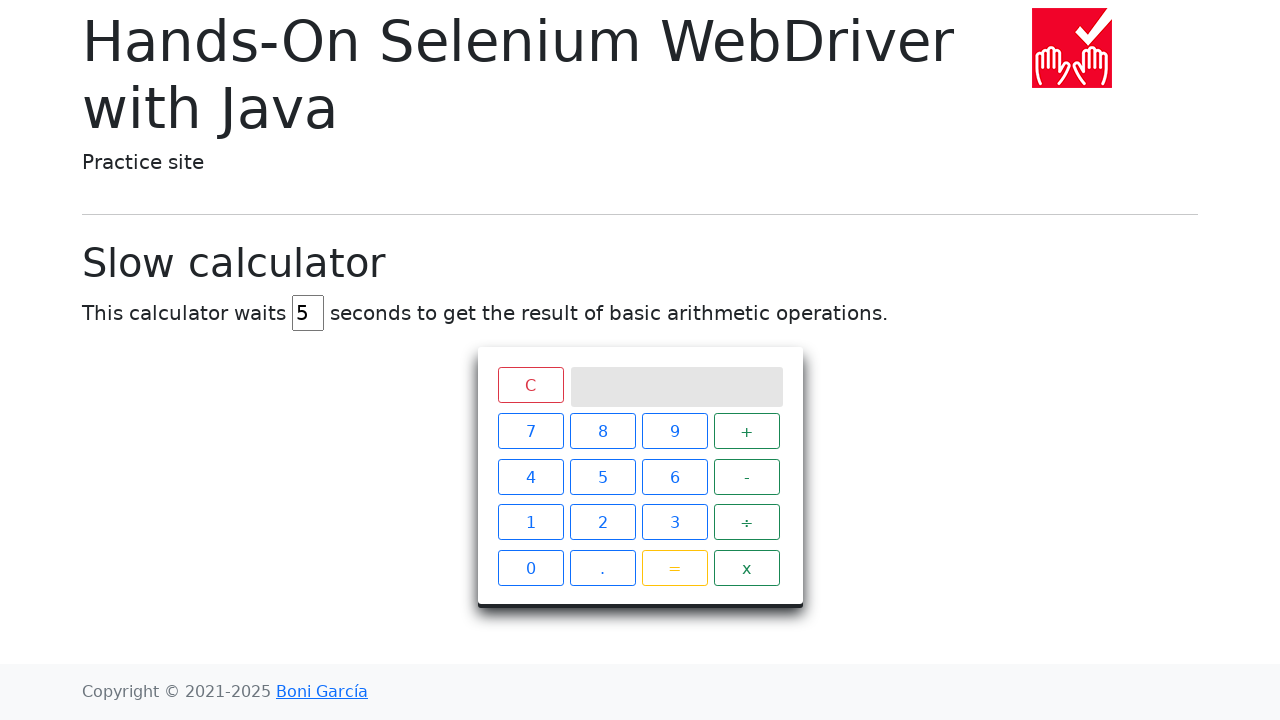

Navigated back to homepage
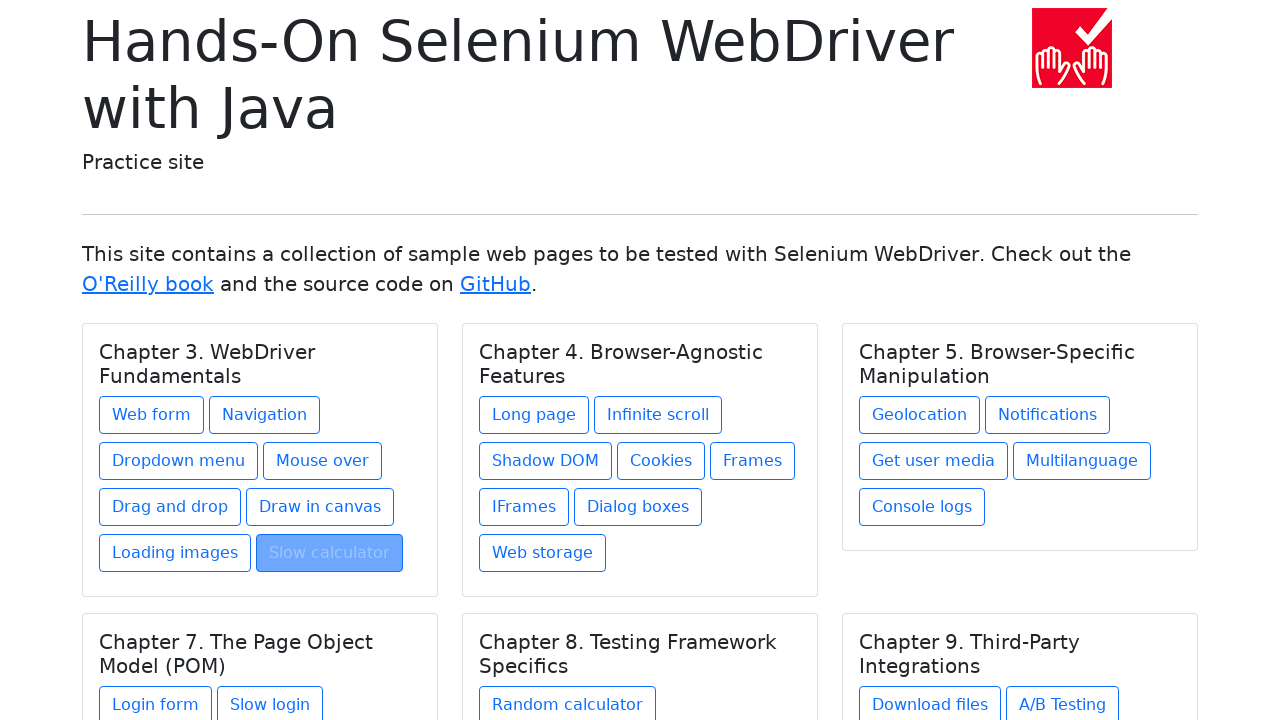

Waited for chapter cards to load
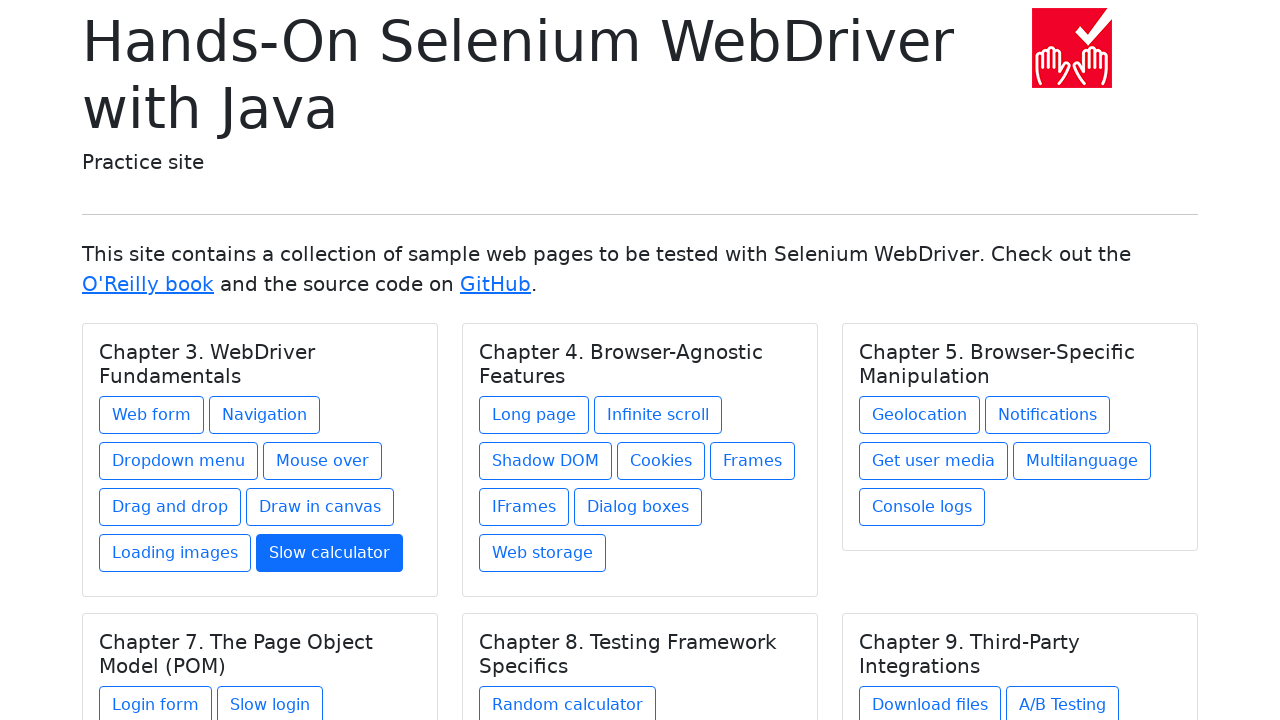

Found 8 links in chapter card
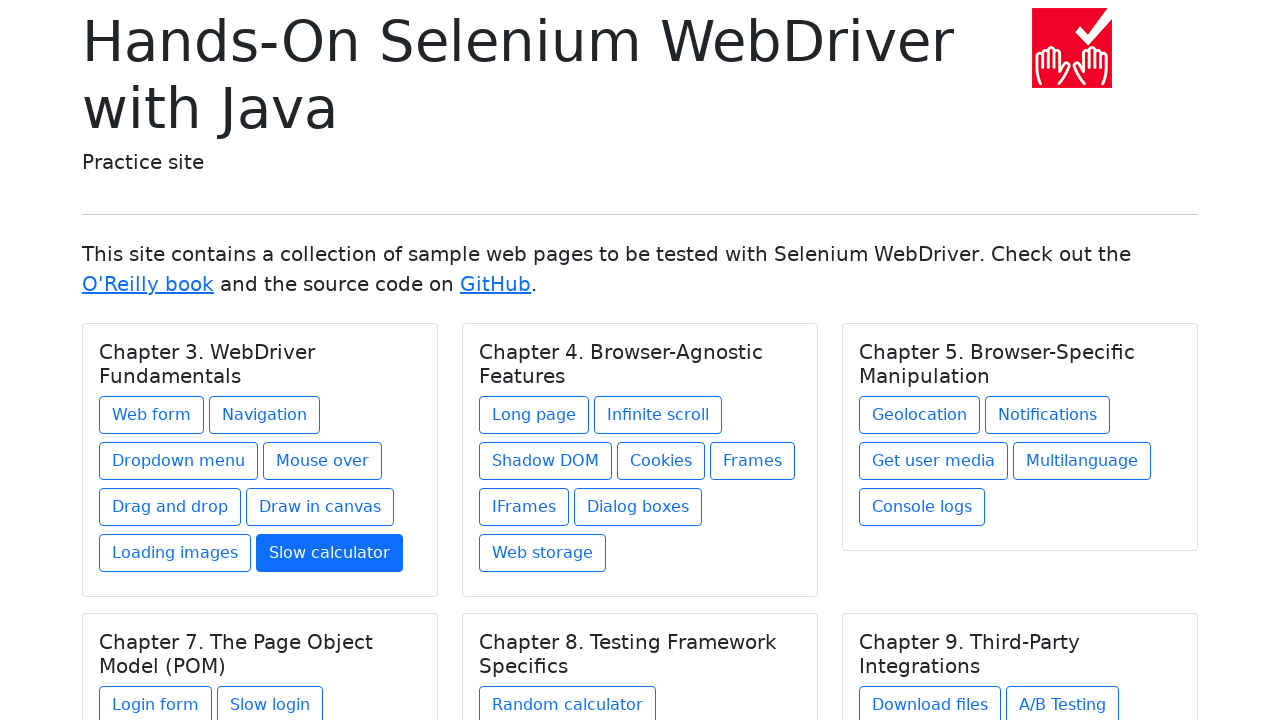

Hovered over chapter link at (534, 415) on xpath=//h5[@class='card-title'] >> nth=1 >> xpath=./../a >> nth=0
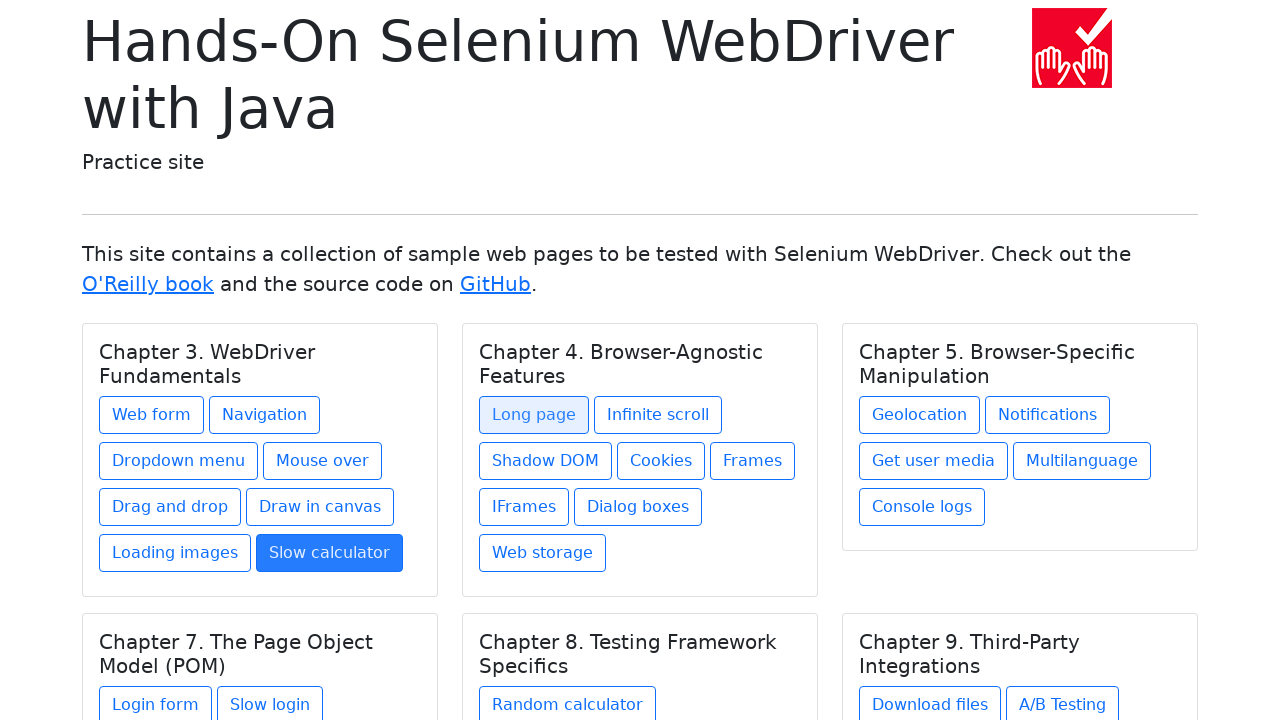

Clicked chapter link at (534, 415) on xpath=//h5[@class='card-title'] >> nth=1 >> xpath=./../a >> nth=0
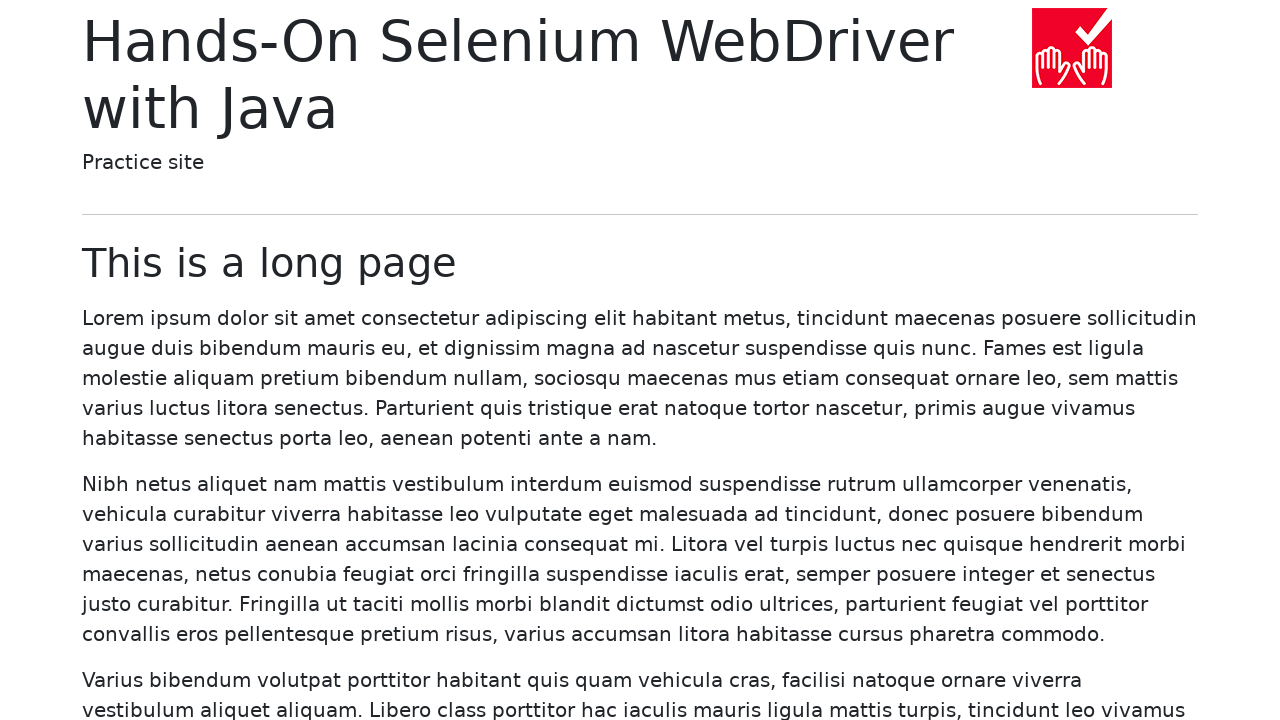

Navigated back to homepage
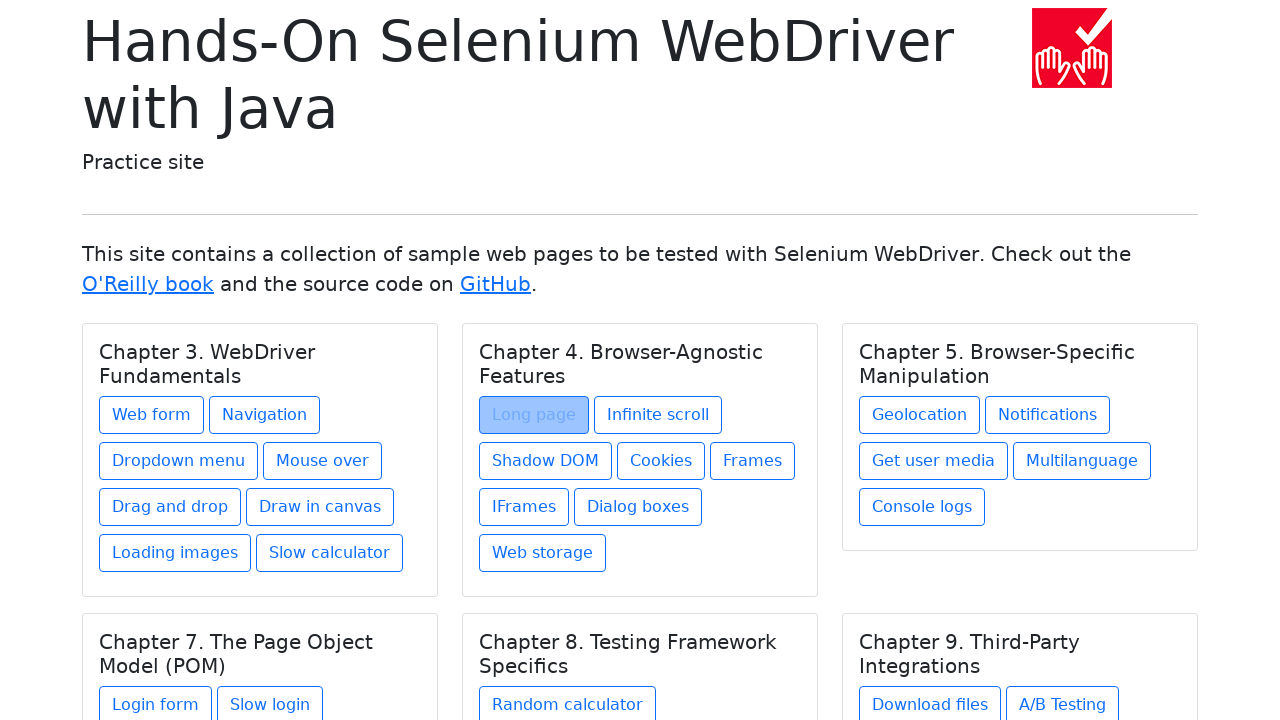

Waited for chapter cards to load
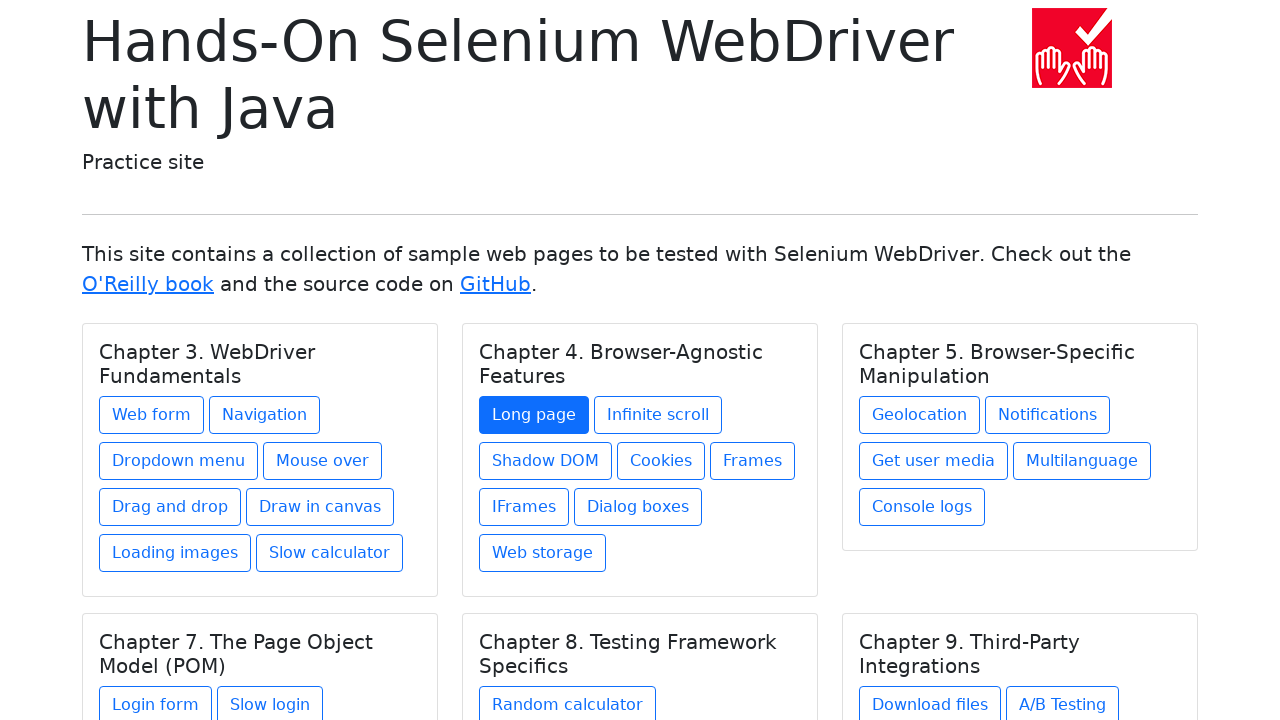

Hovered over chapter link at (658, 415) on xpath=//h5[@class='card-title'] >> nth=1 >> xpath=./../a >> nth=1
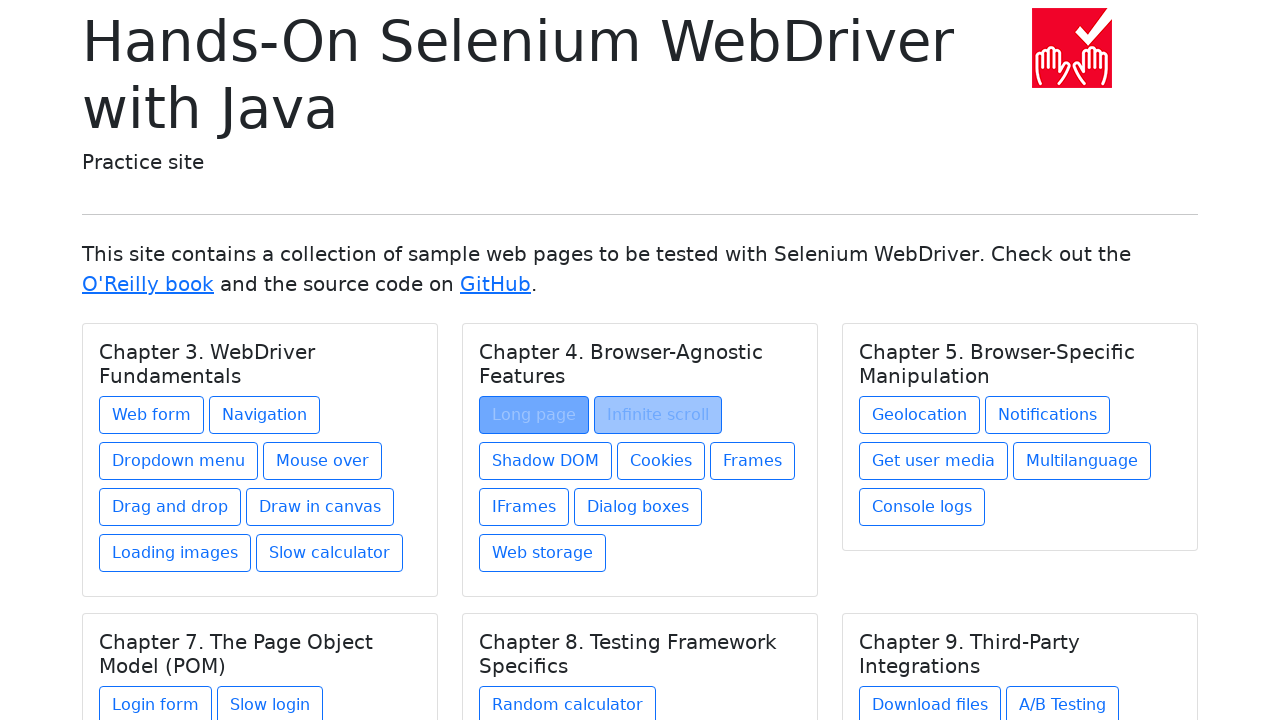

Clicked chapter link at (658, 415) on xpath=//h5[@class='card-title'] >> nth=1 >> xpath=./../a >> nth=1
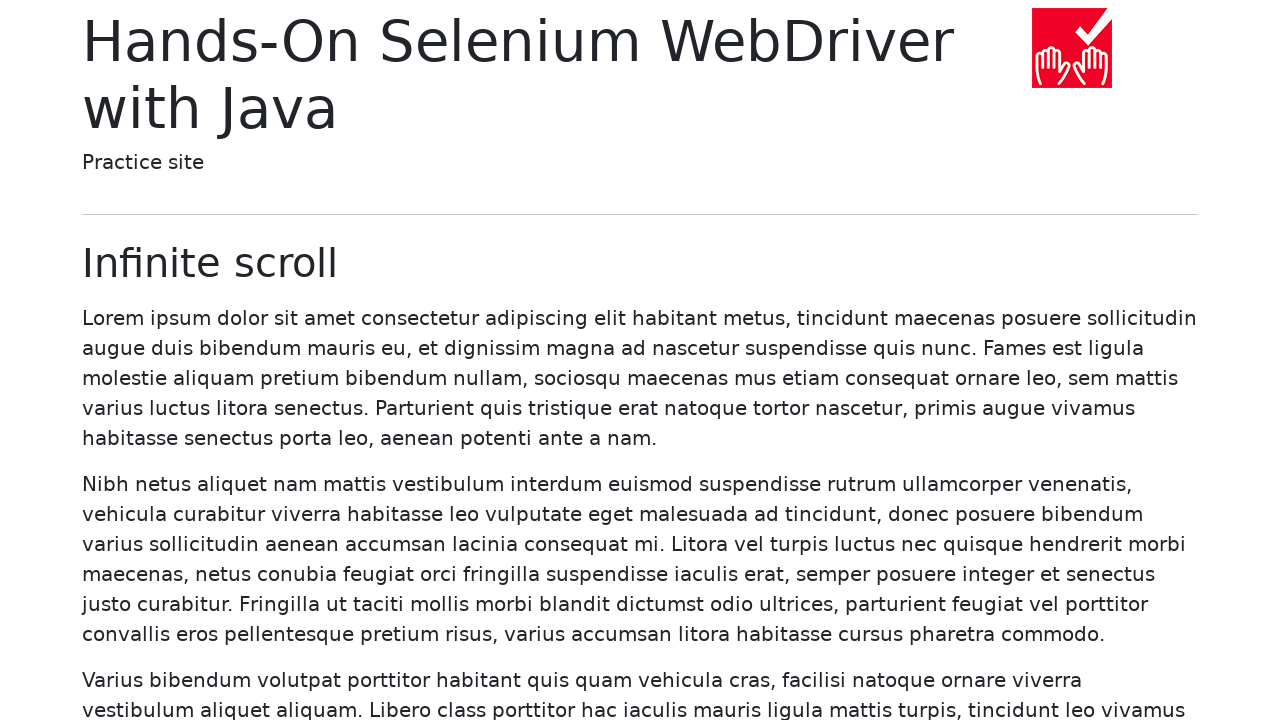

Navigated back to homepage
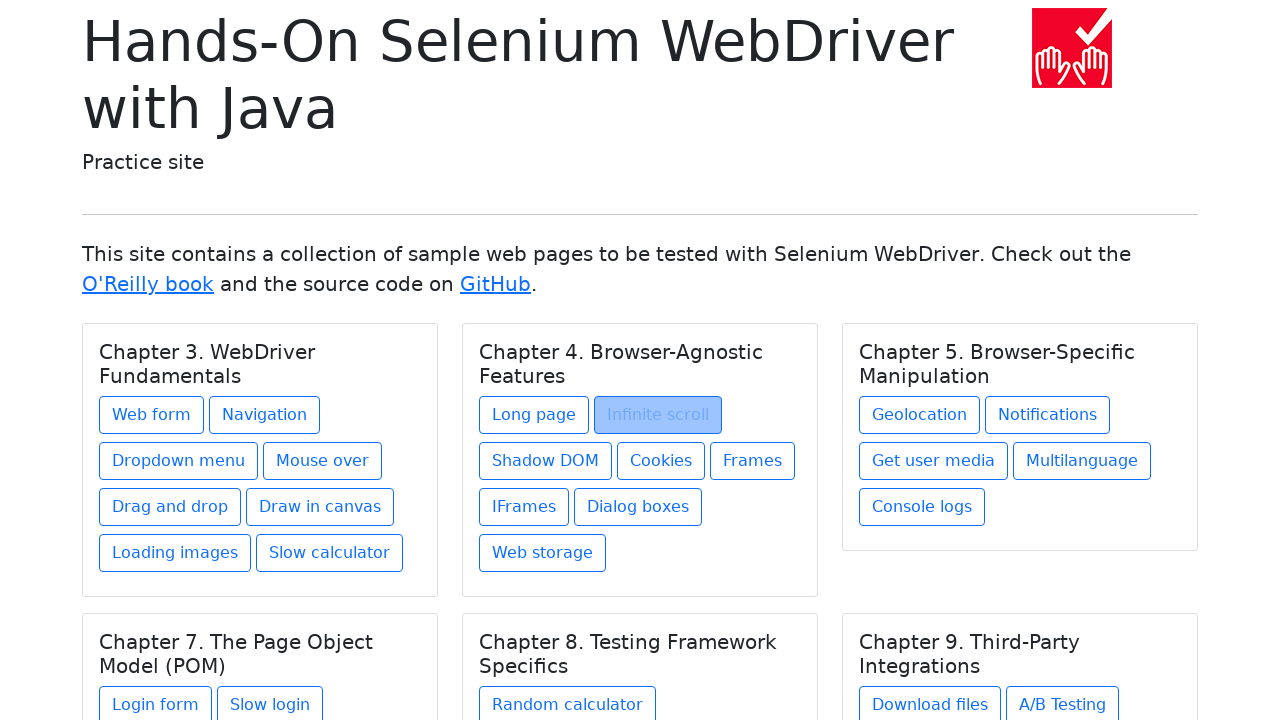

Waited for chapter cards to load
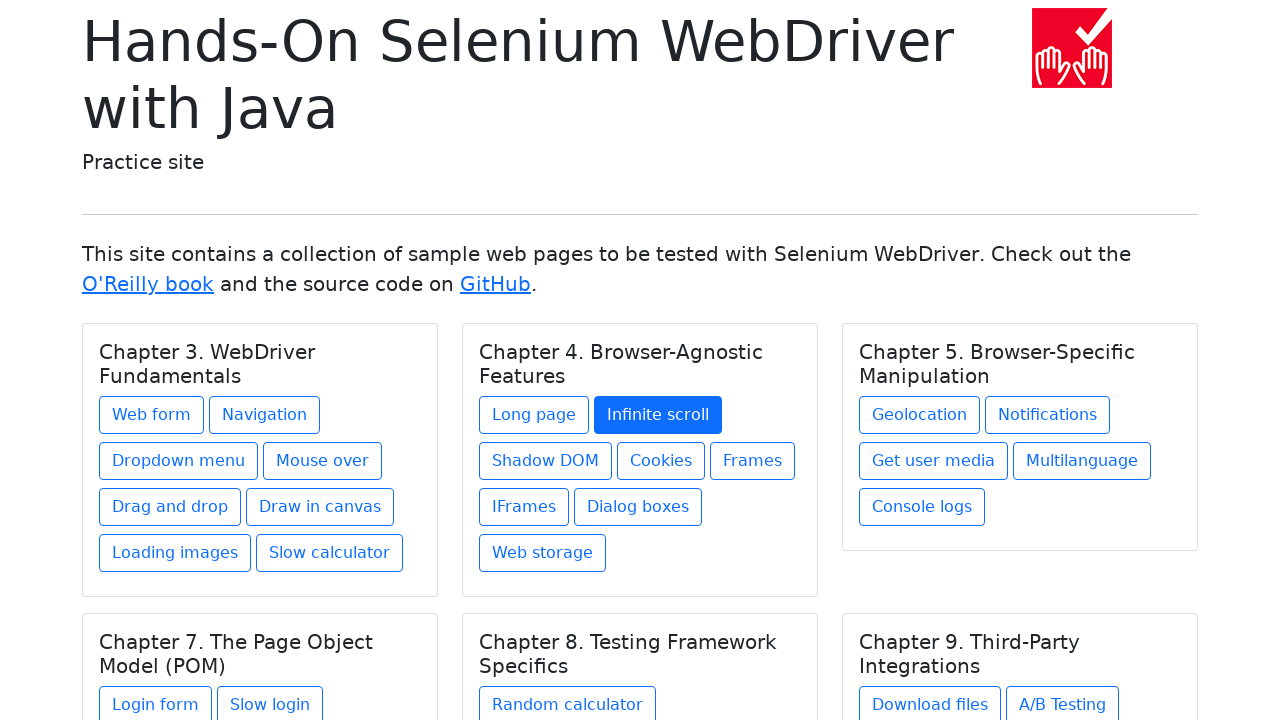

Hovered over chapter link at (546, 461) on xpath=//h5[@class='card-title'] >> nth=1 >> xpath=./../a >> nth=2
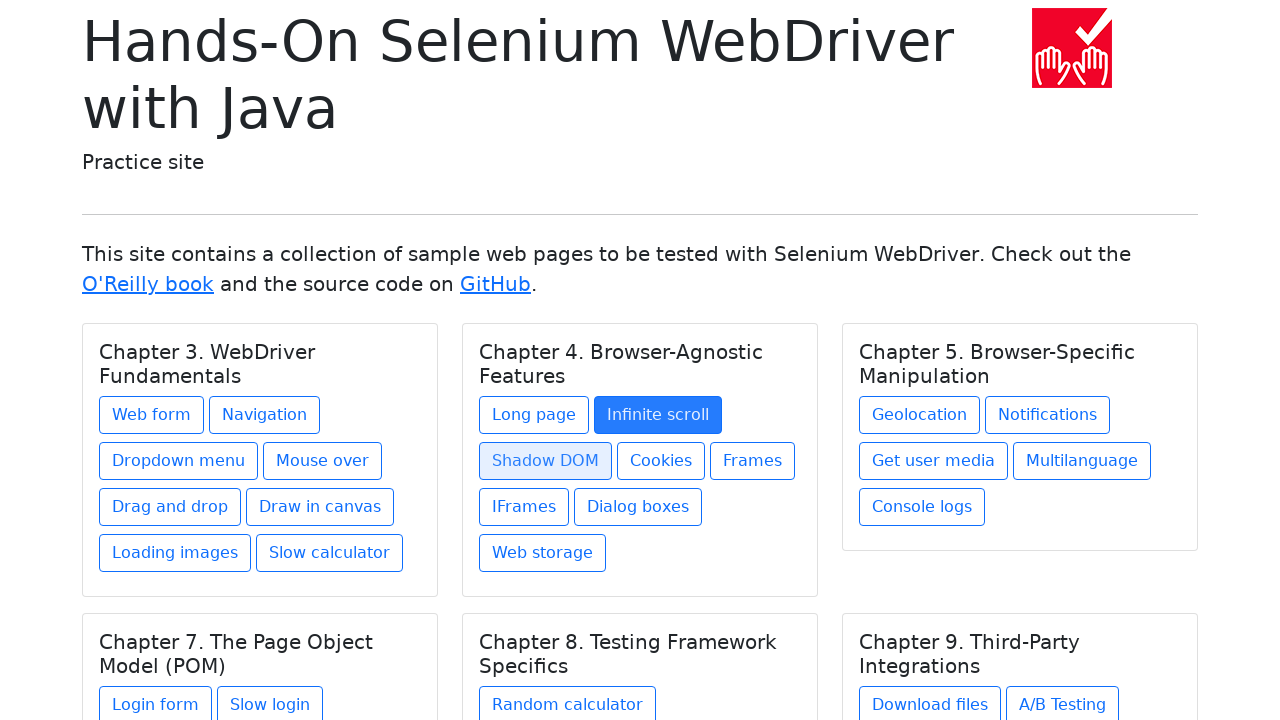

Clicked chapter link at (546, 461) on xpath=//h5[@class='card-title'] >> nth=1 >> xpath=./../a >> nth=2
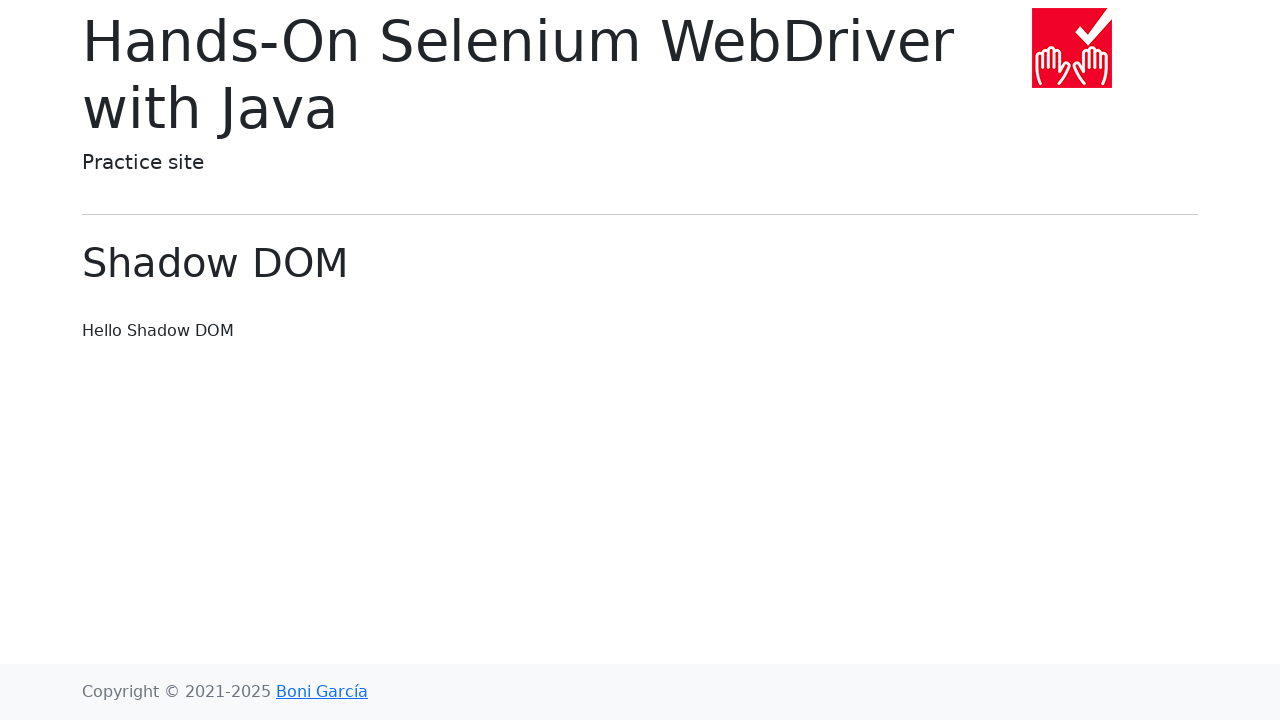

Navigated back to homepage
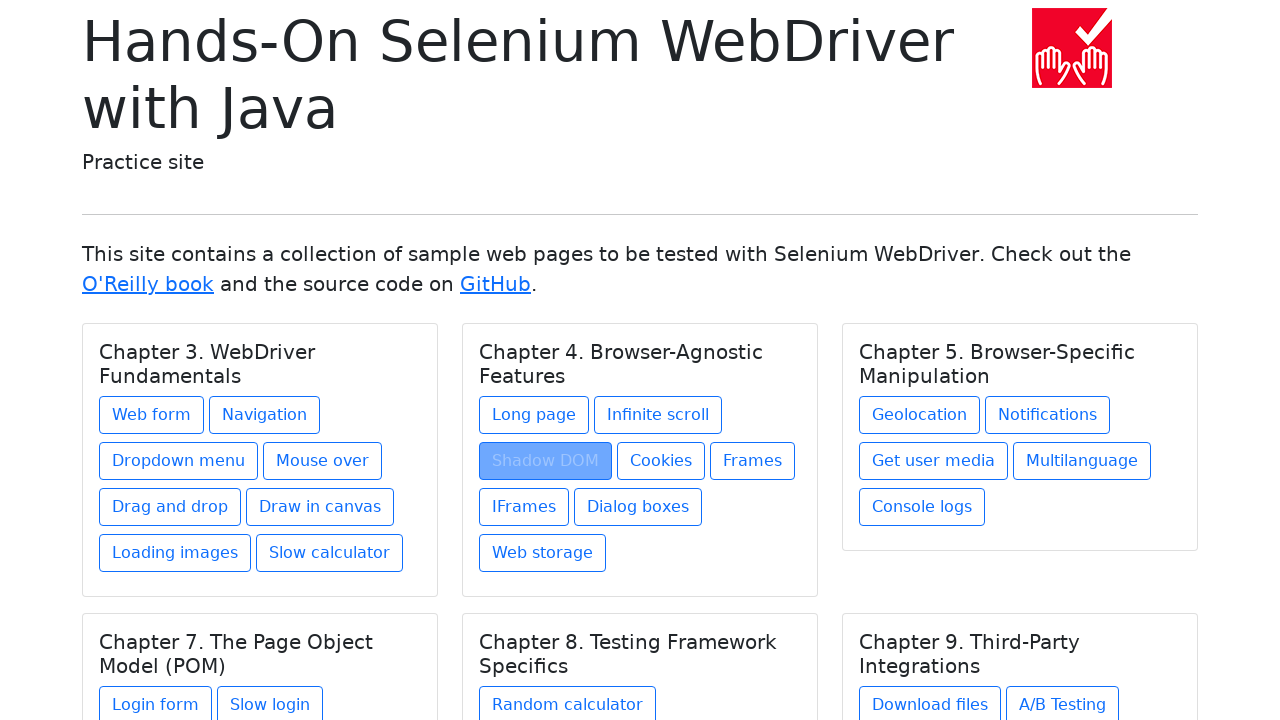

Waited for chapter cards to load
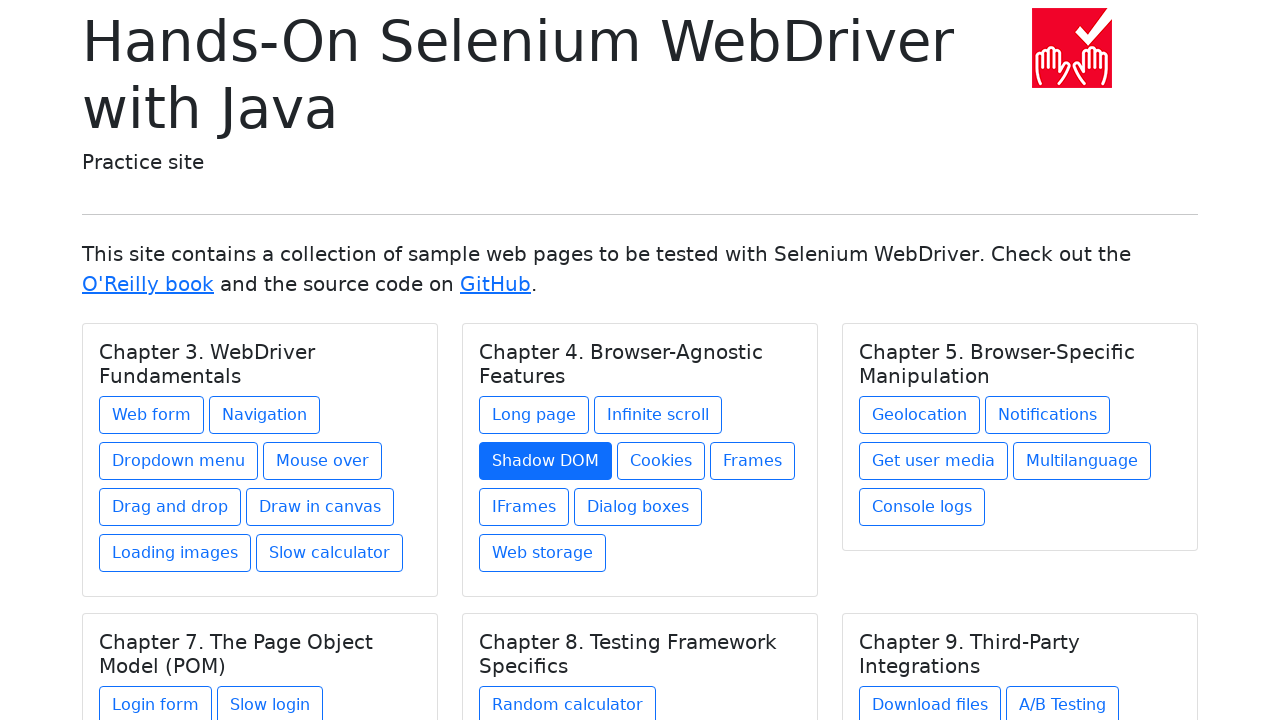

Hovered over chapter link at (661, 461) on xpath=//h5[@class='card-title'] >> nth=1 >> xpath=./../a >> nth=3
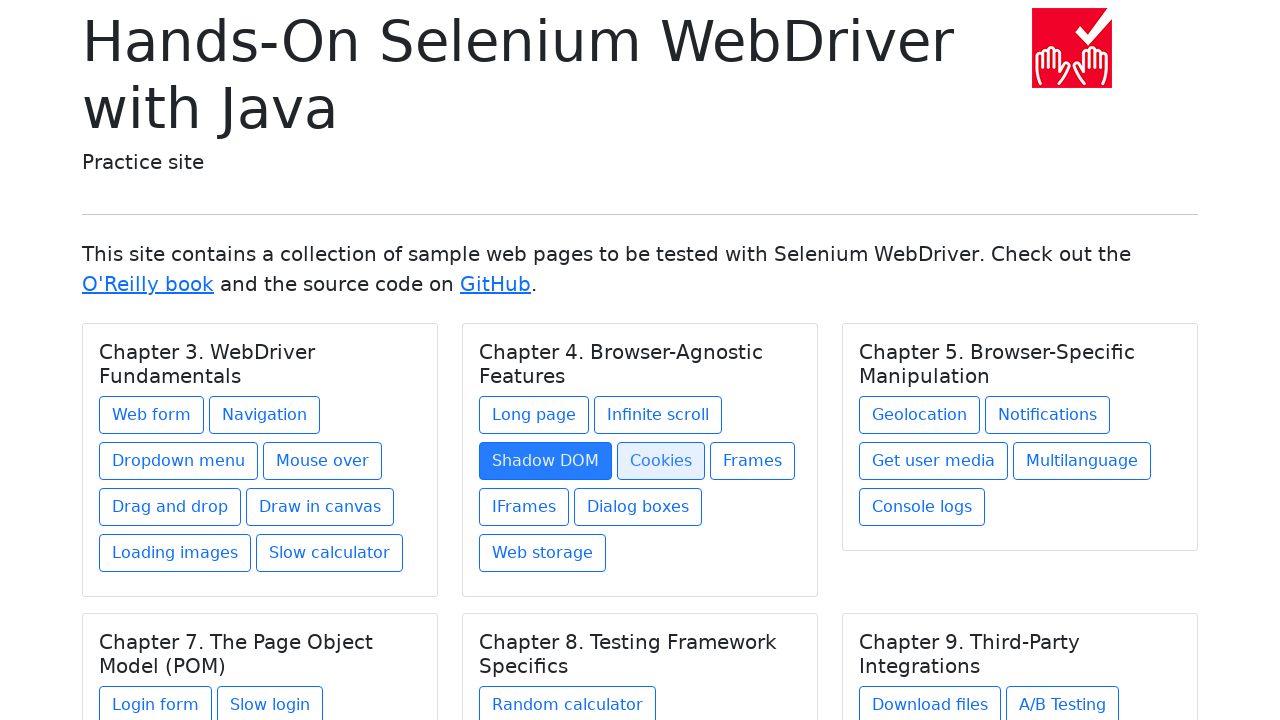

Clicked chapter link at (661, 461) on xpath=//h5[@class='card-title'] >> nth=1 >> xpath=./../a >> nth=3
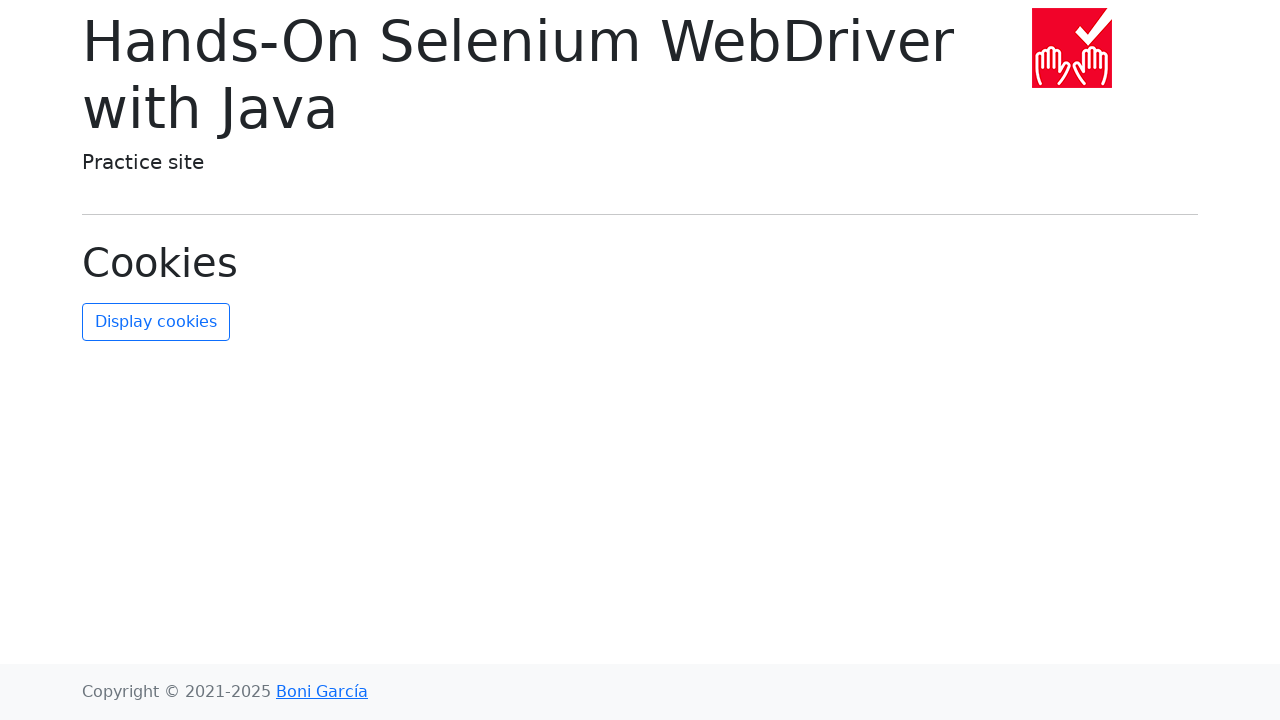

Navigated back to homepage
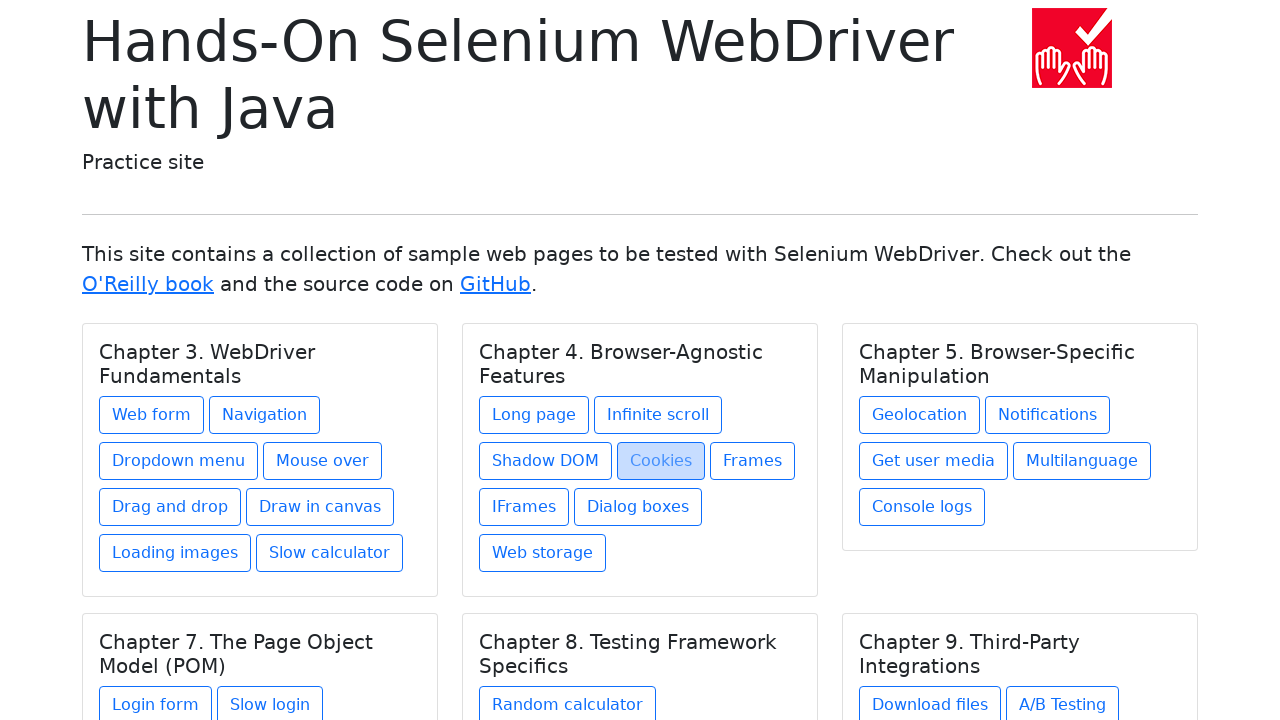

Waited for chapter cards to load
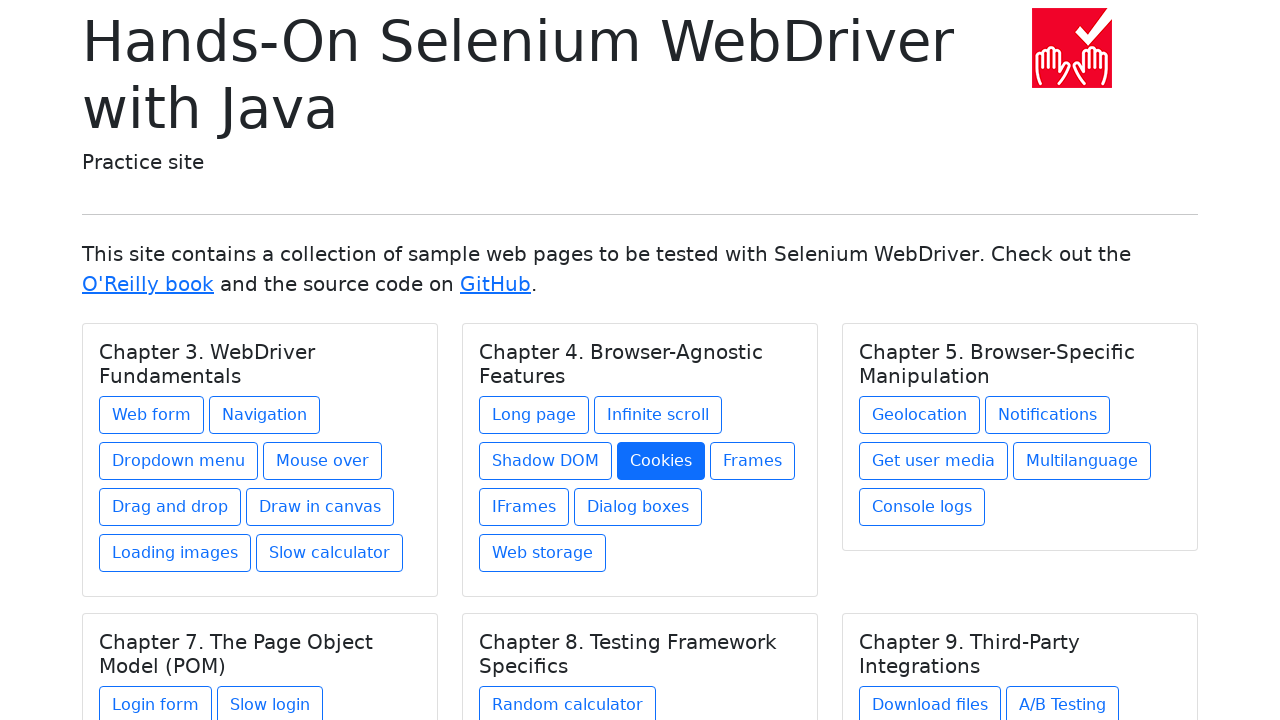

Hovered over chapter link at (752, 461) on xpath=//h5[@class='card-title'] >> nth=1 >> xpath=./../a >> nth=4
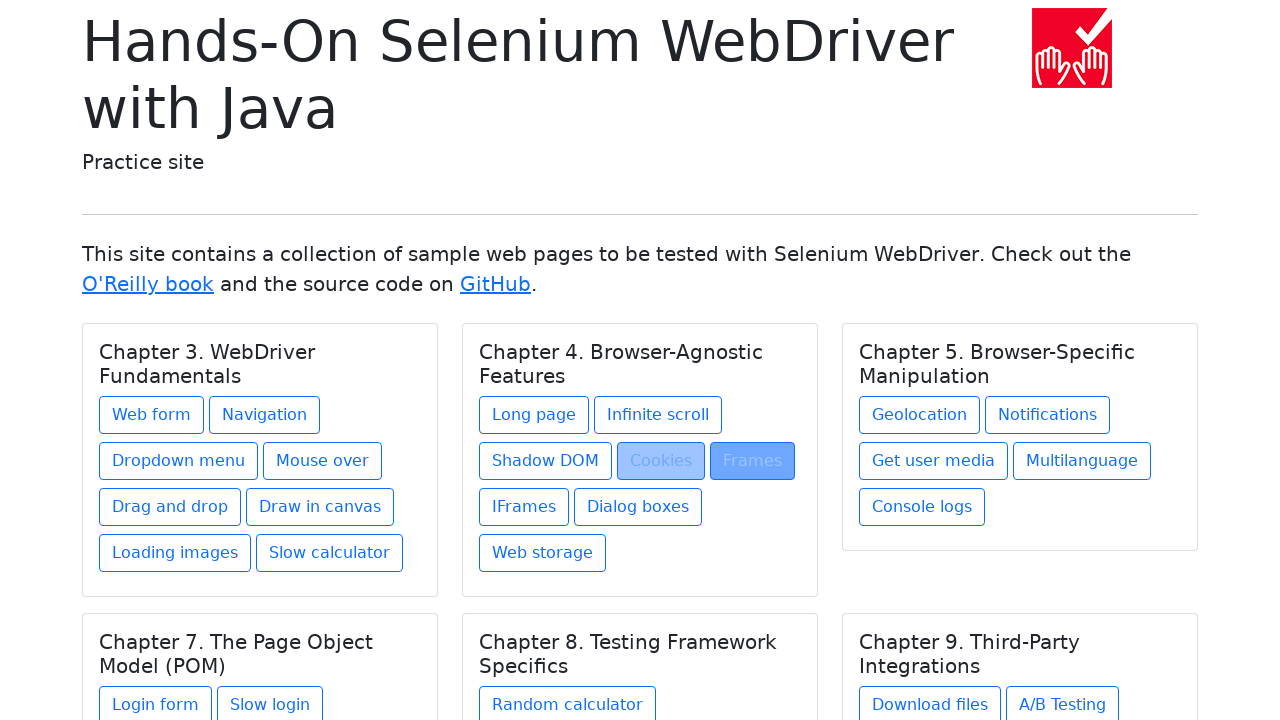

Clicked chapter link at (752, 461) on xpath=//h5[@class='card-title'] >> nth=1 >> xpath=./../a >> nth=4
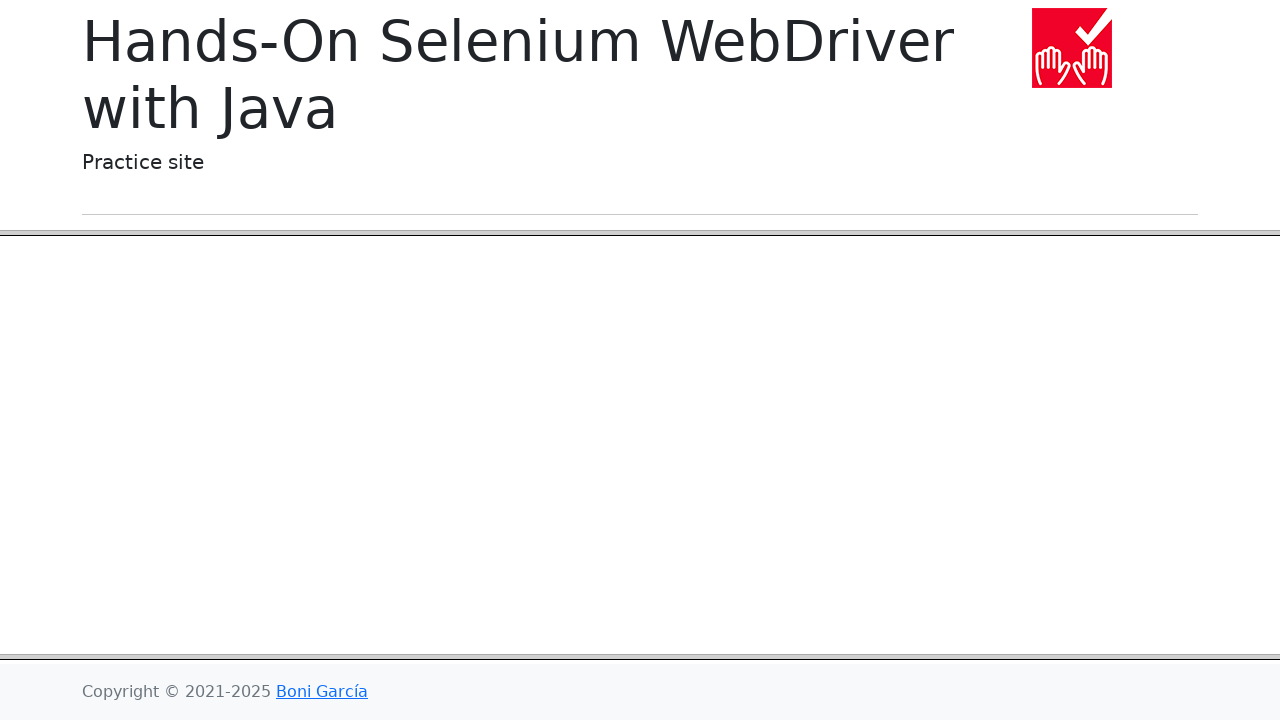

Navigated back to homepage
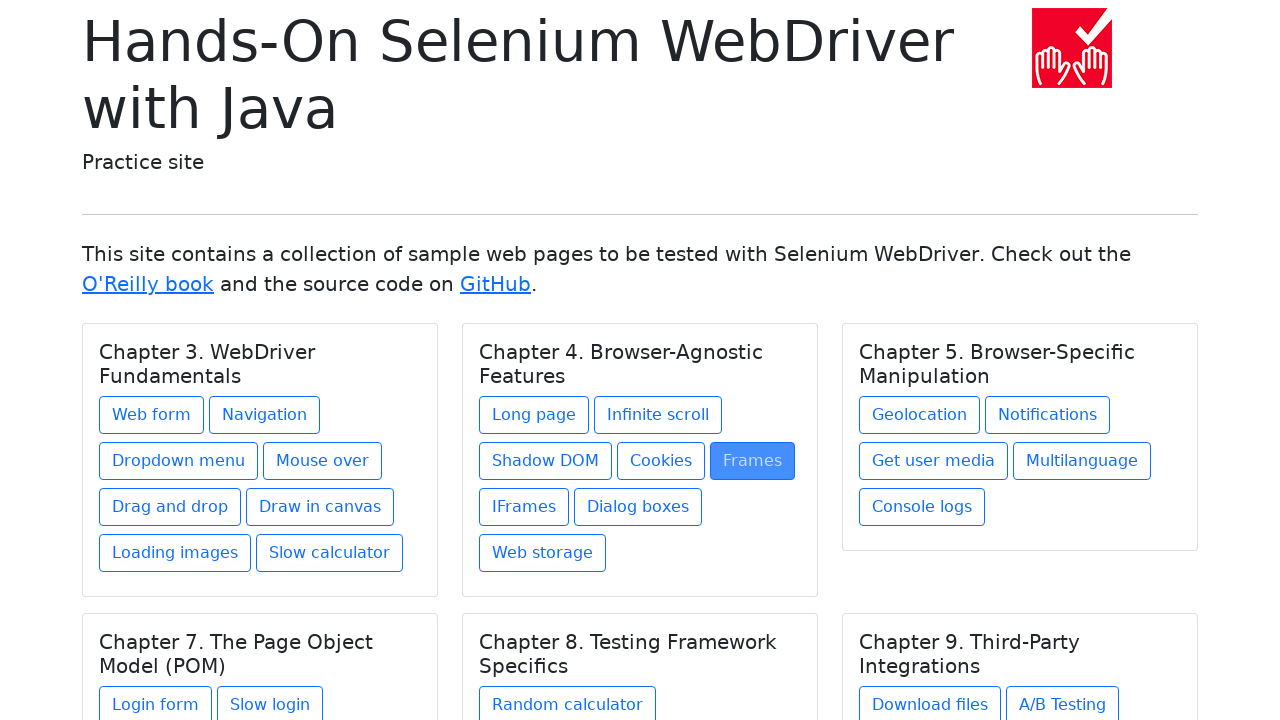

Waited for chapter cards to load
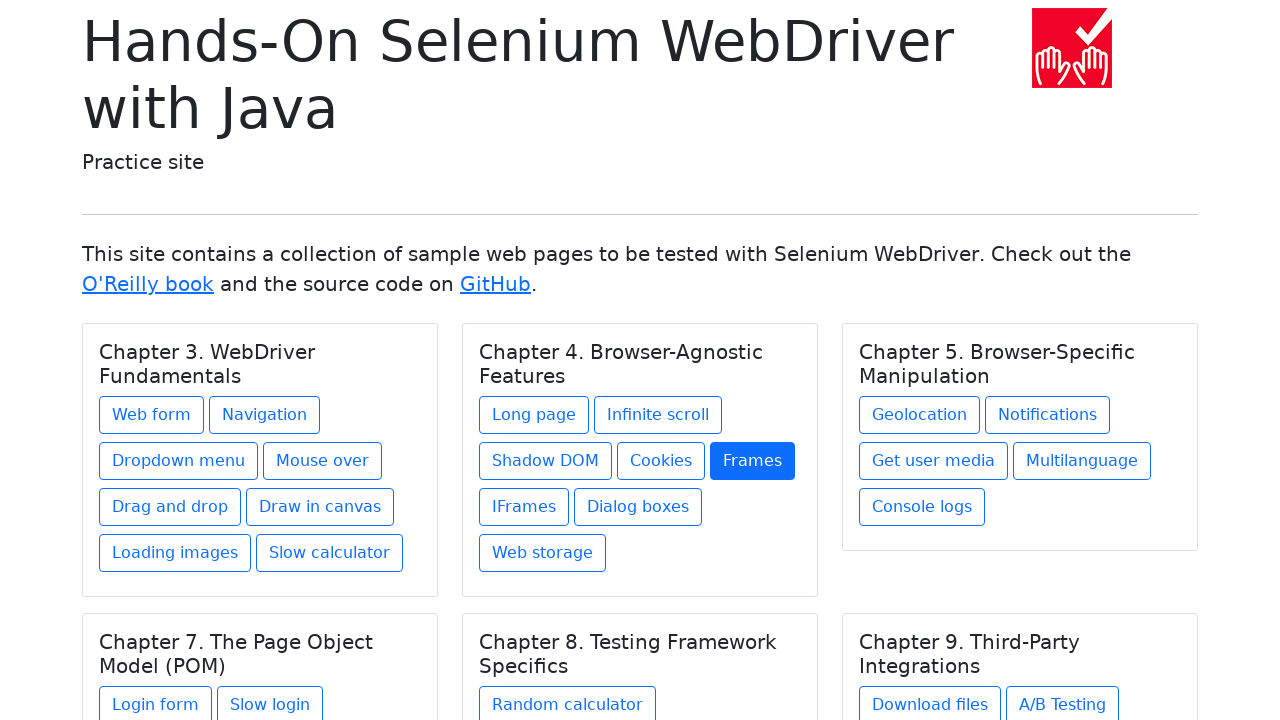

Hovered over chapter link at (524, 507) on xpath=//h5[@class='card-title'] >> nth=1 >> xpath=./../a >> nth=5
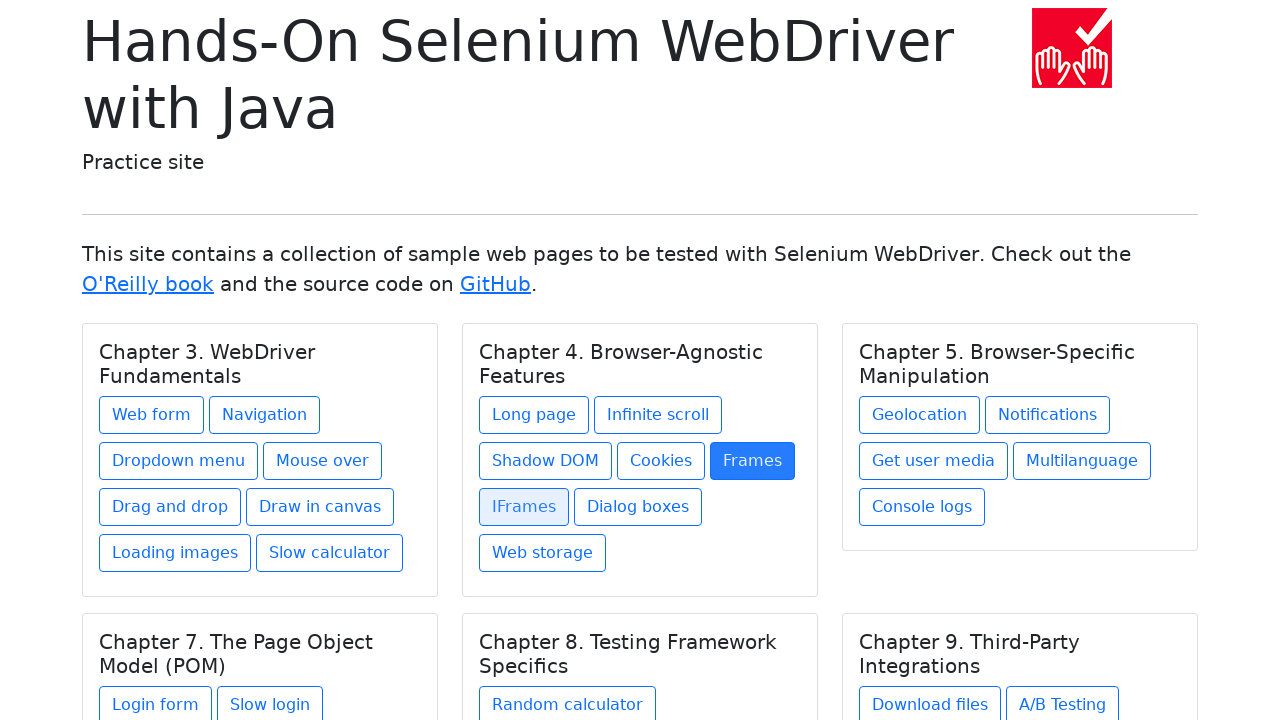

Clicked chapter link at (524, 507) on xpath=//h5[@class='card-title'] >> nth=1 >> xpath=./../a >> nth=5
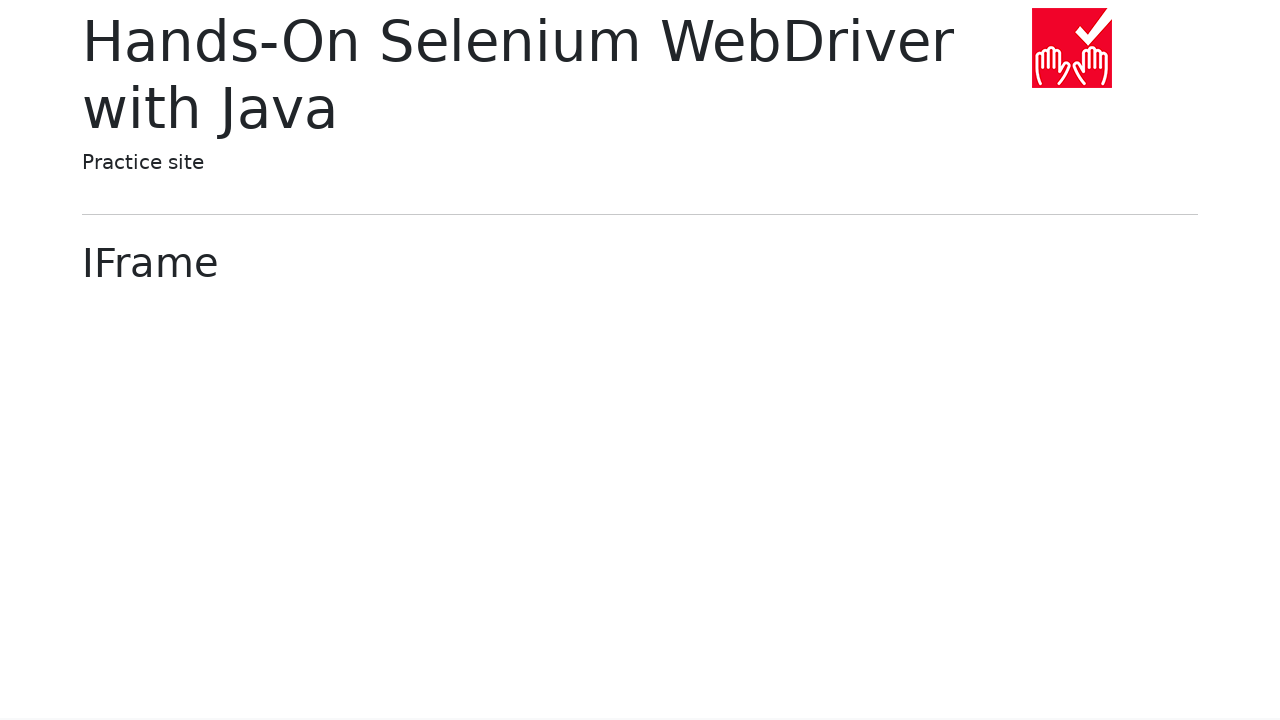

Navigated back to homepage
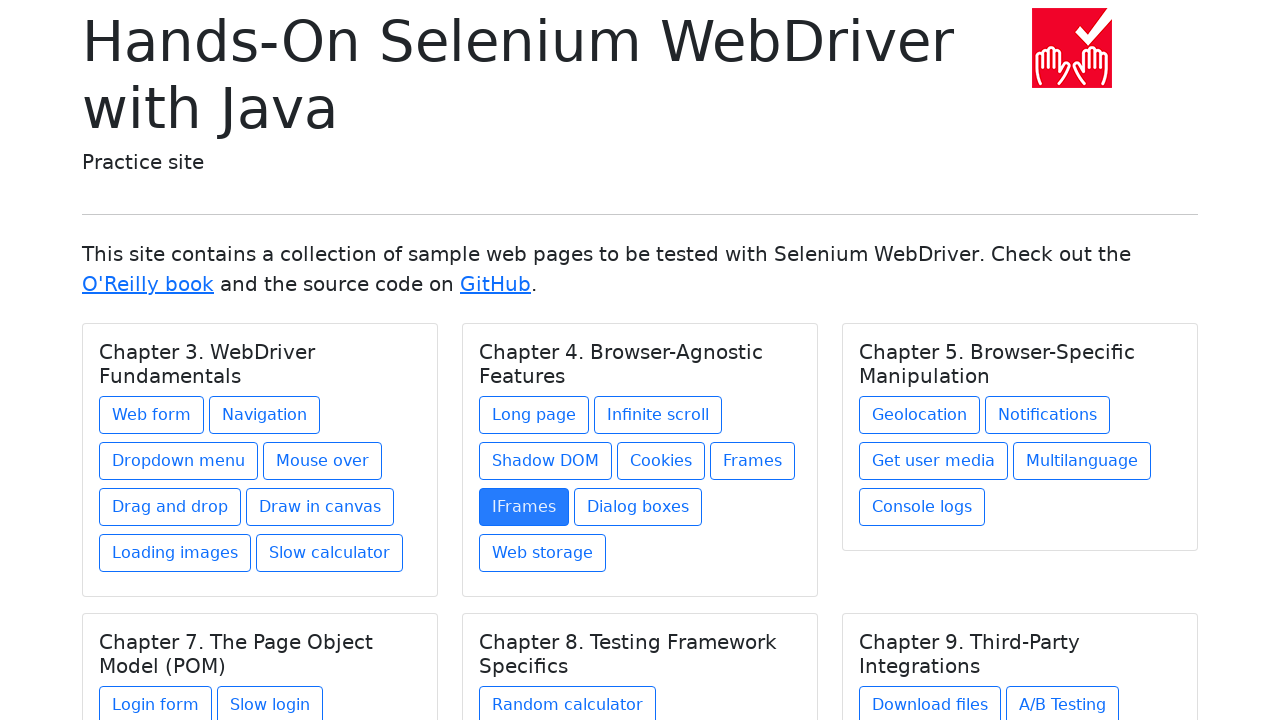

Waited for chapter cards to load
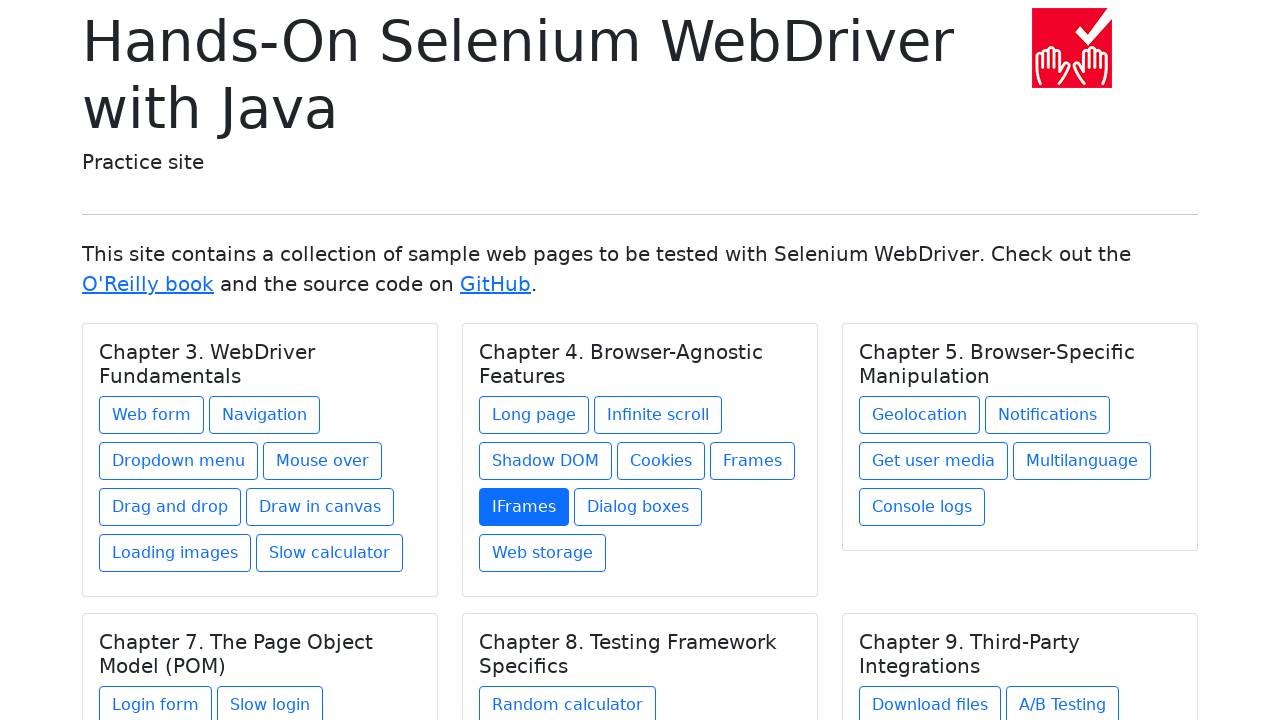

Hovered over chapter link at (638, 507) on xpath=//h5[@class='card-title'] >> nth=1 >> xpath=./../a >> nth=6
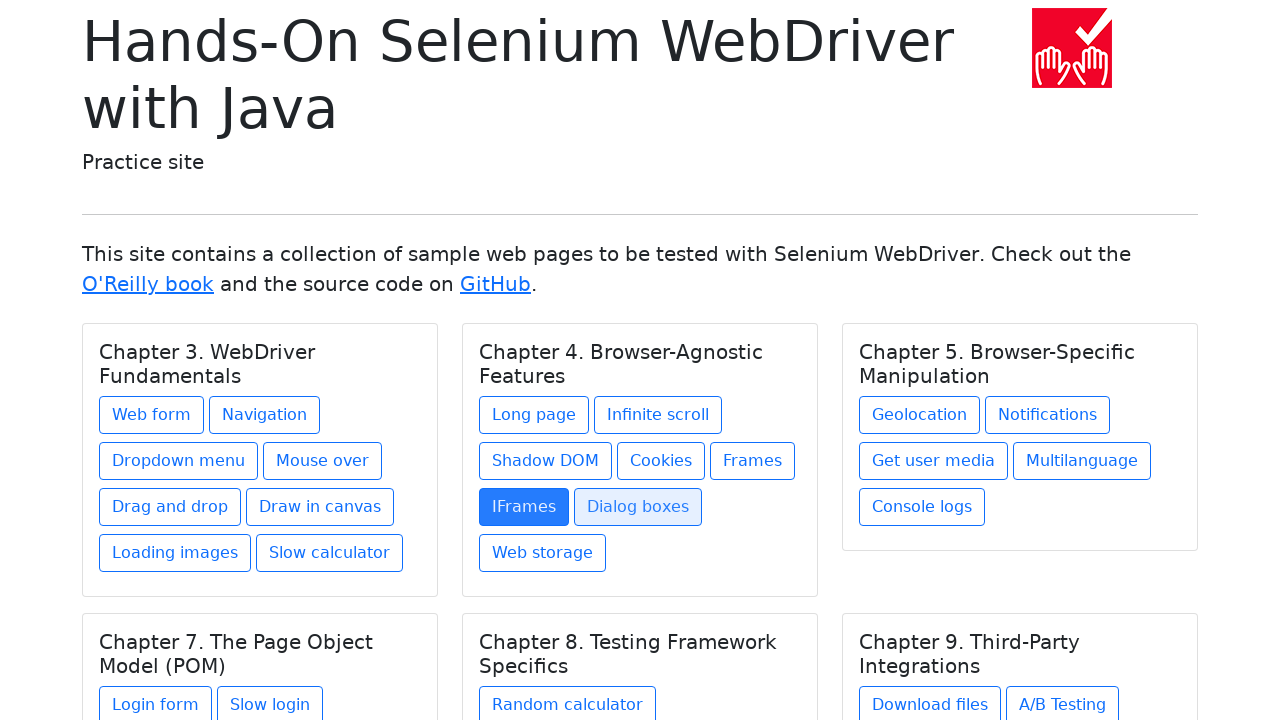

Clicked chapter link at (638, 507) on xpath=//h5[@class='card-title'] >> nth=1 >> xpath=./../a >> nth=6
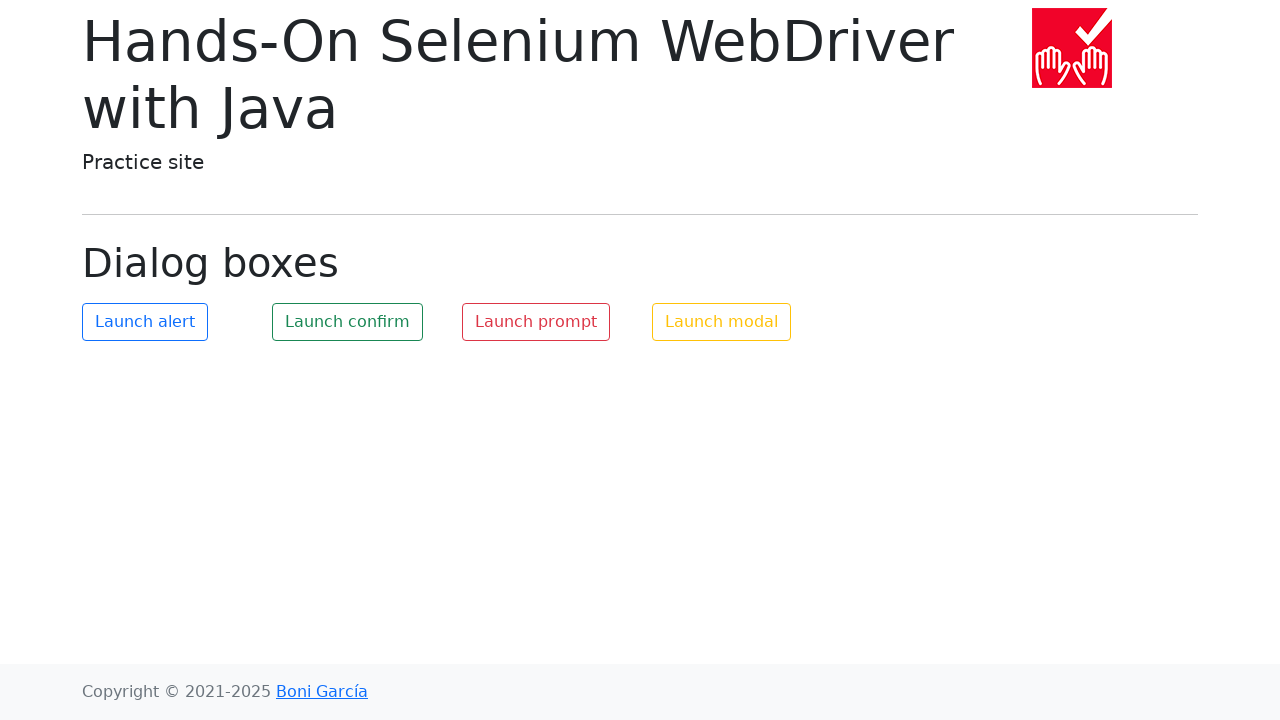

Navigated back to homepage
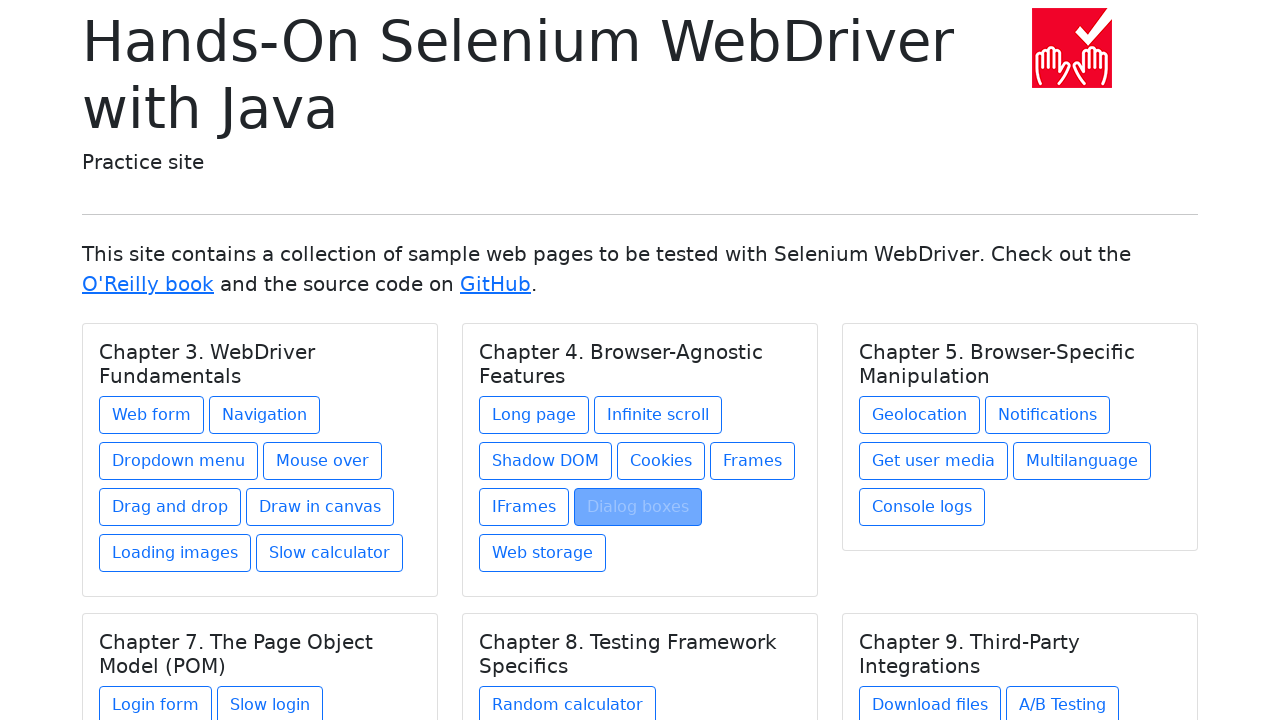

Waited for chapter cards to load
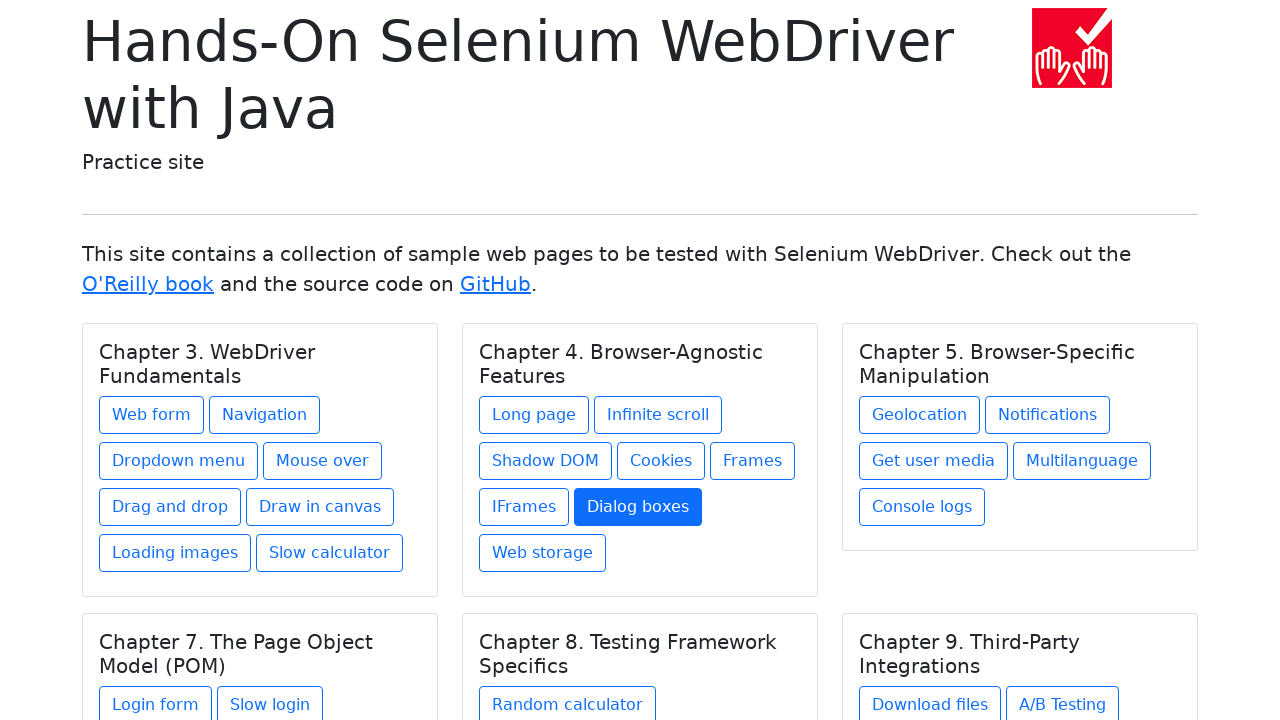

Hovered over chapter link at (542, 553) on xpath=//h5[@class='card-title'] >> nth=1 >> xpath=./../a >> nth=7
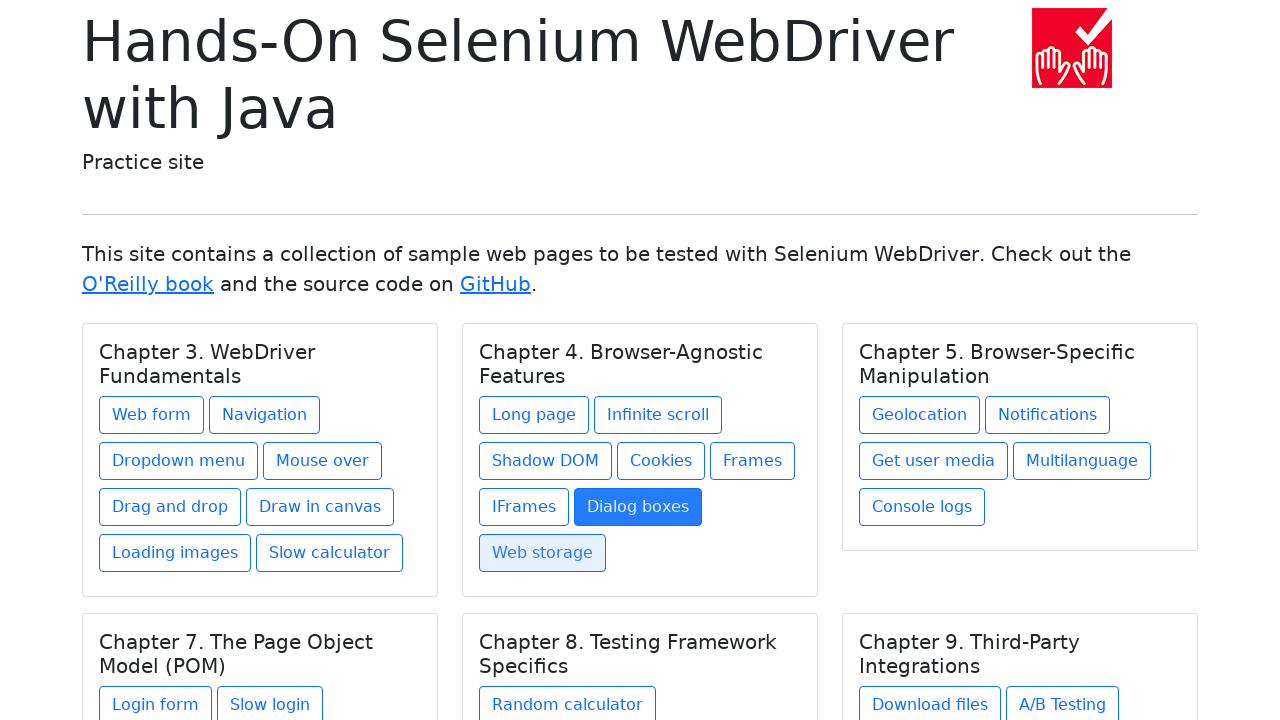

Clicked chapter link at (542, 553) on xpath=//h5[@class='card-title'] >> nth=1 >> xpath=./../a >> nth=7
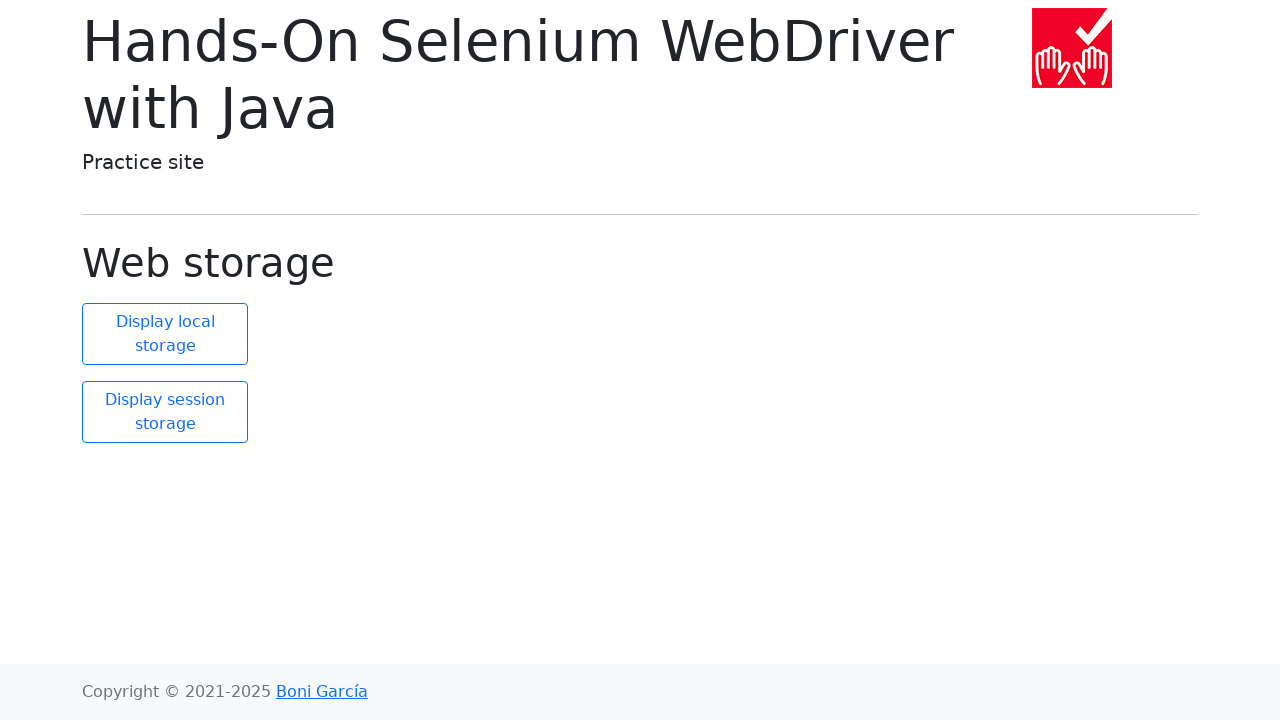

Navigated back to homepage
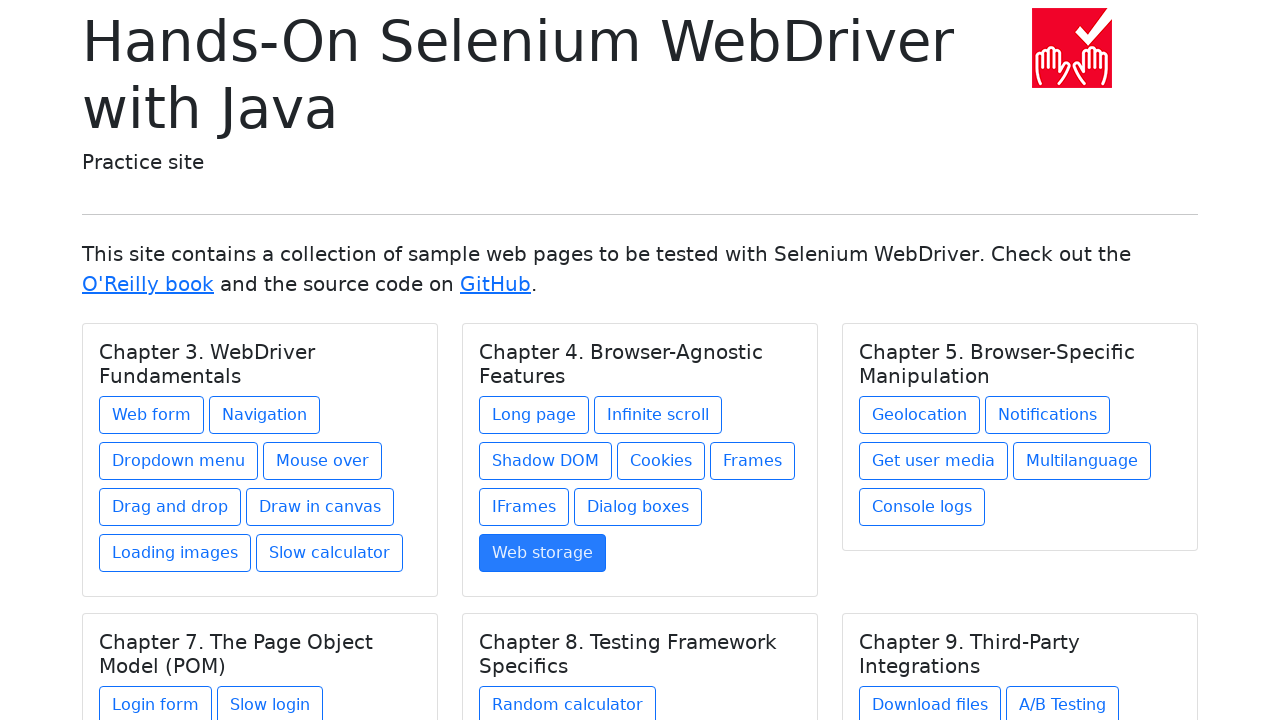

Waited for chapter cards to load
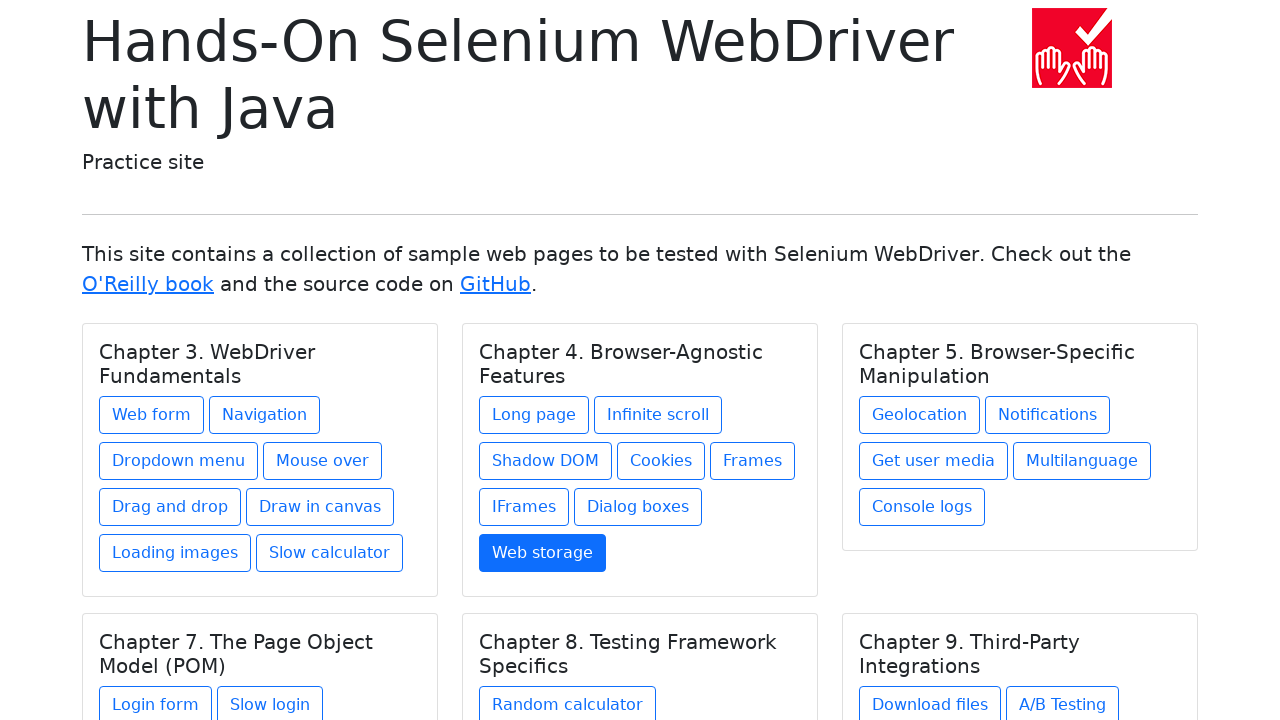

Found 5 links in chapter card
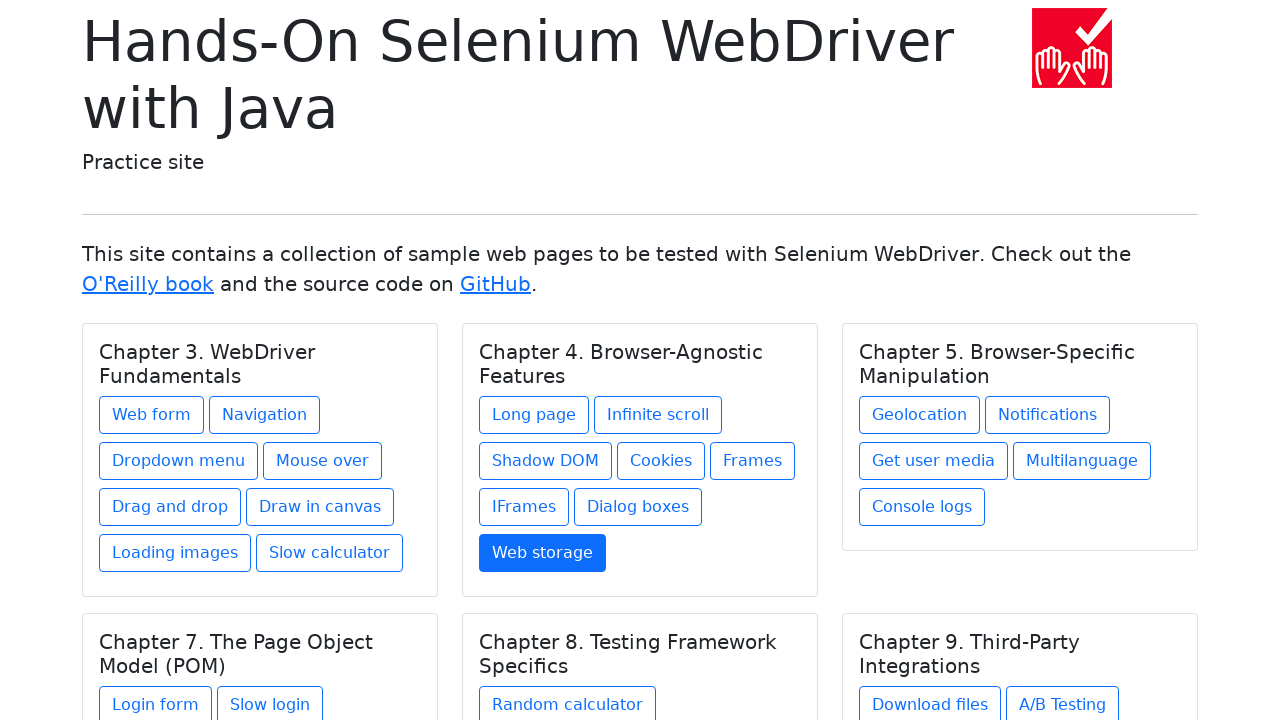

Hovered over chapter link at (920, 415) on xpath=//h5[@class='card-title'] >> nth=2 >> xpath=./../a >> nth=0
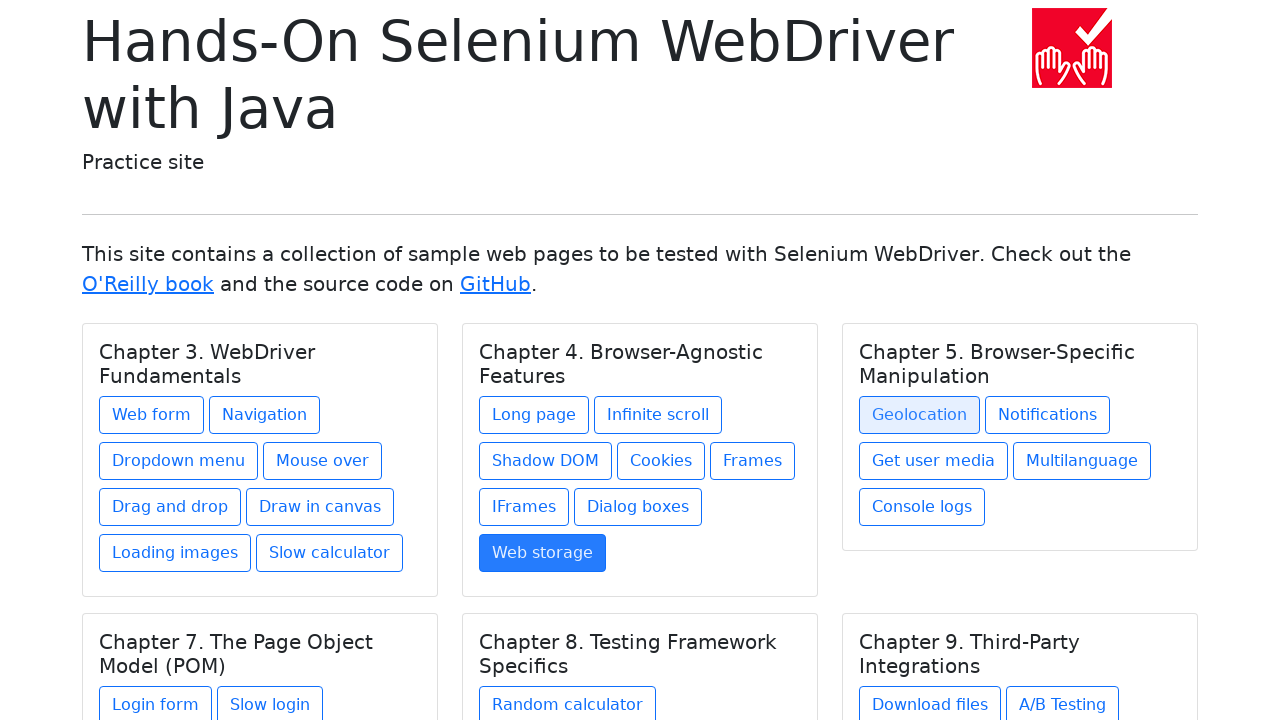

Clicked chapter link at (920, 415) on xpath=//h5[@class='card-title'] >> nth=2 >> xpath=./../a >> nth=0
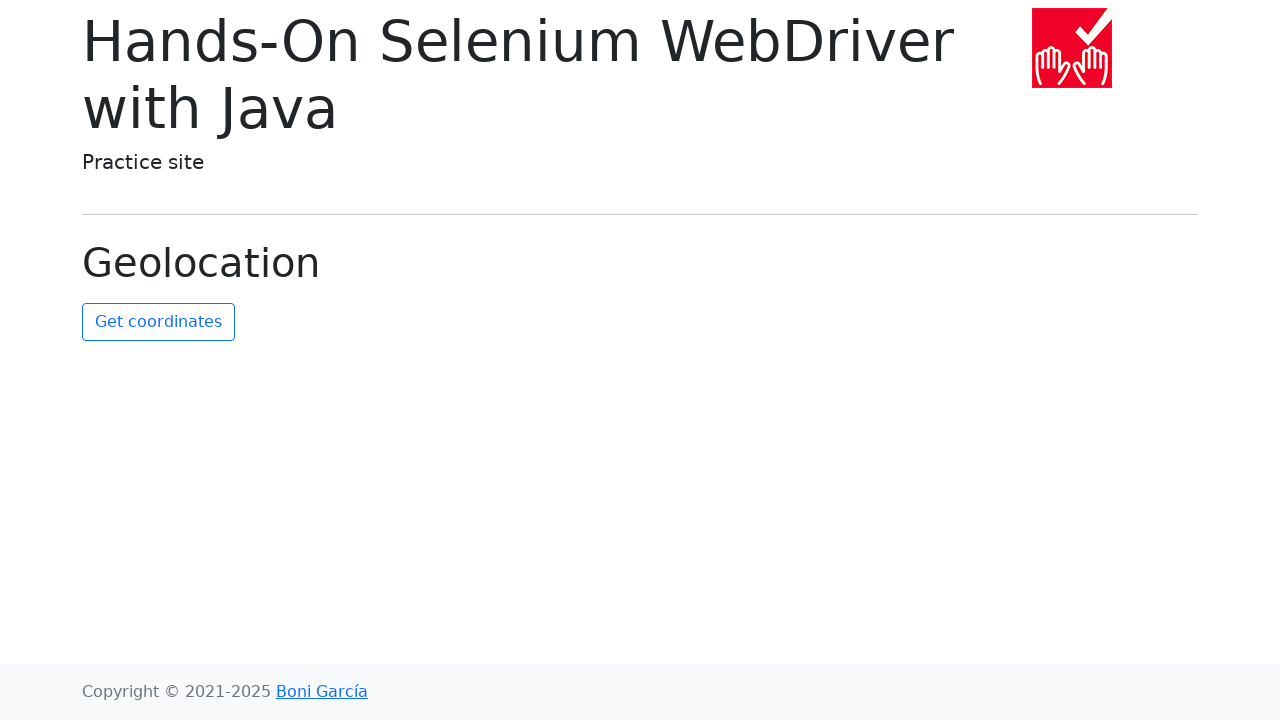

Navigated back to homepage
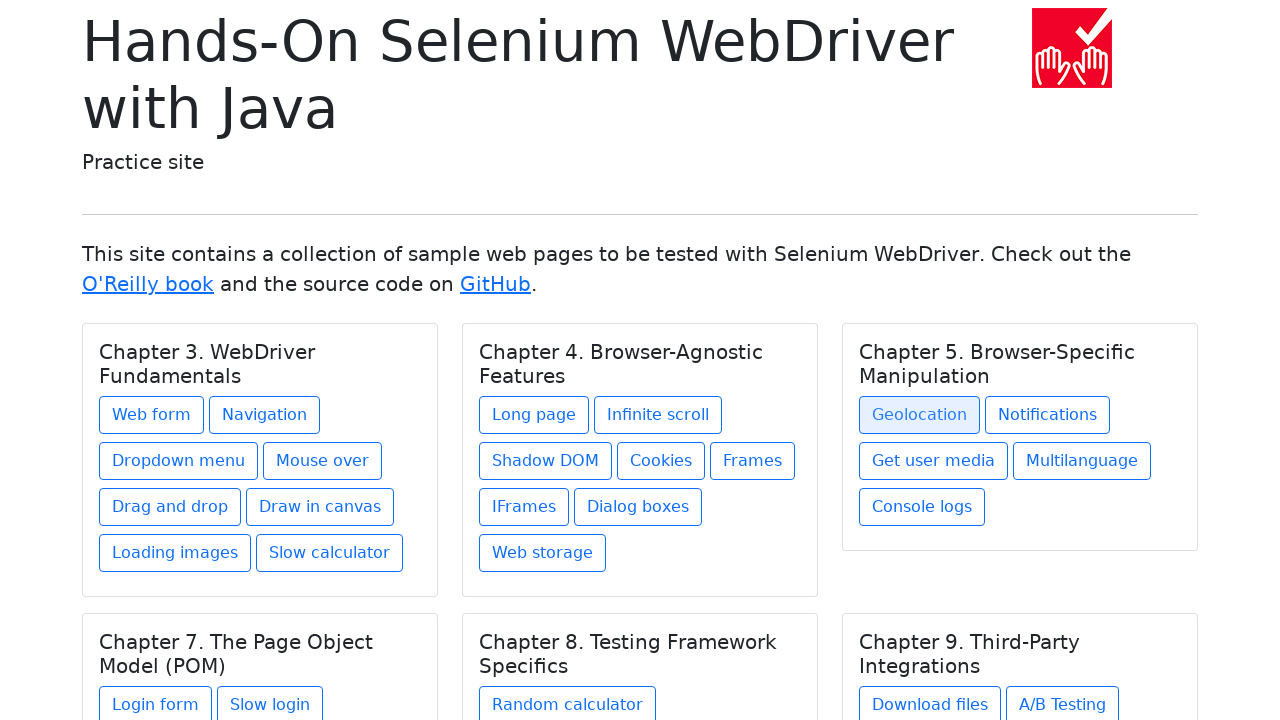

Waited for chapter cards to load
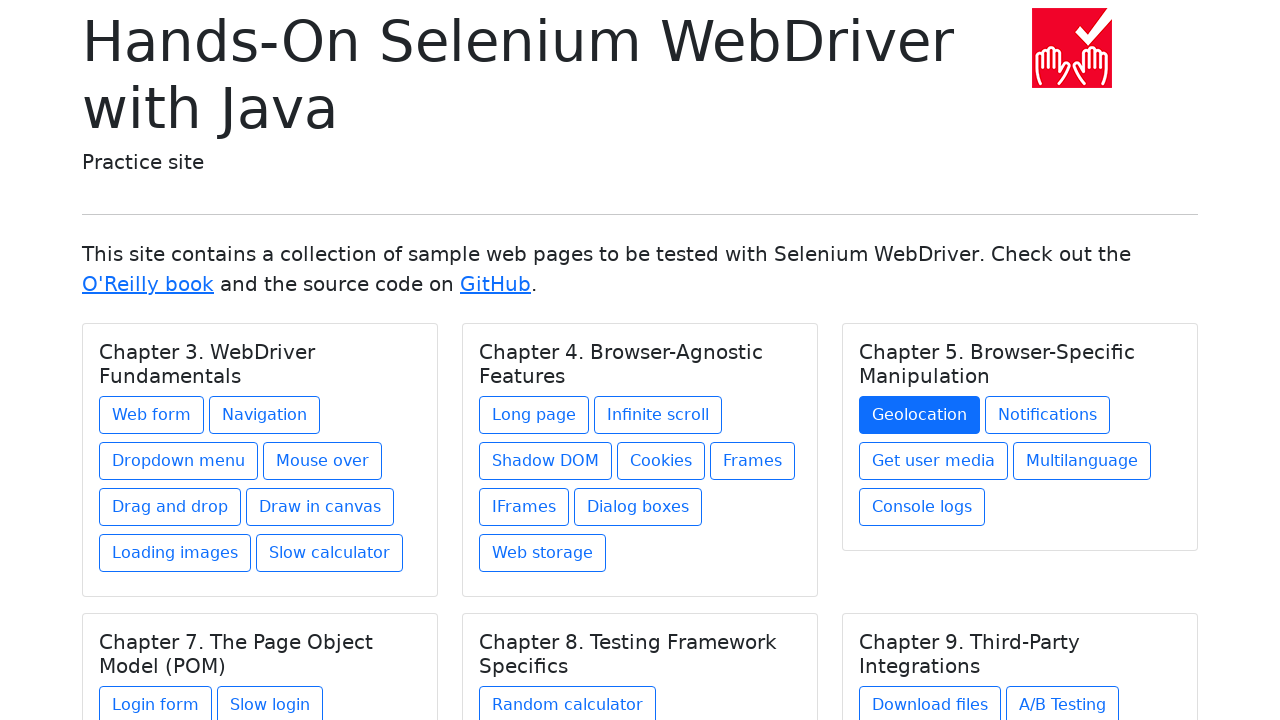

Hovered over chapter link at (1048, 415) on xpath=//h5[@class='card-title'] >> nth=2 >> xpath=./../a >> nth=1
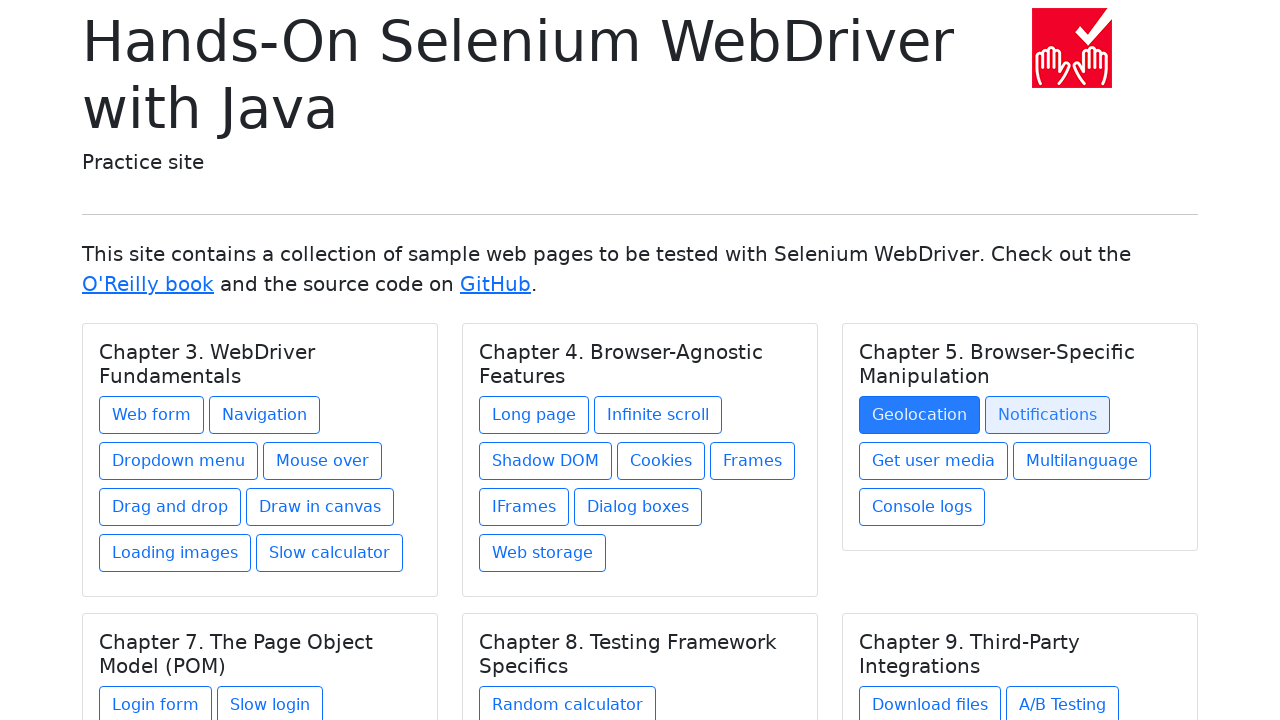

Clicked chapter link at (1048, 415) on xpath=//h5[@class='card-title'] >> nth=2 >> xpath=./../a >> nth=1
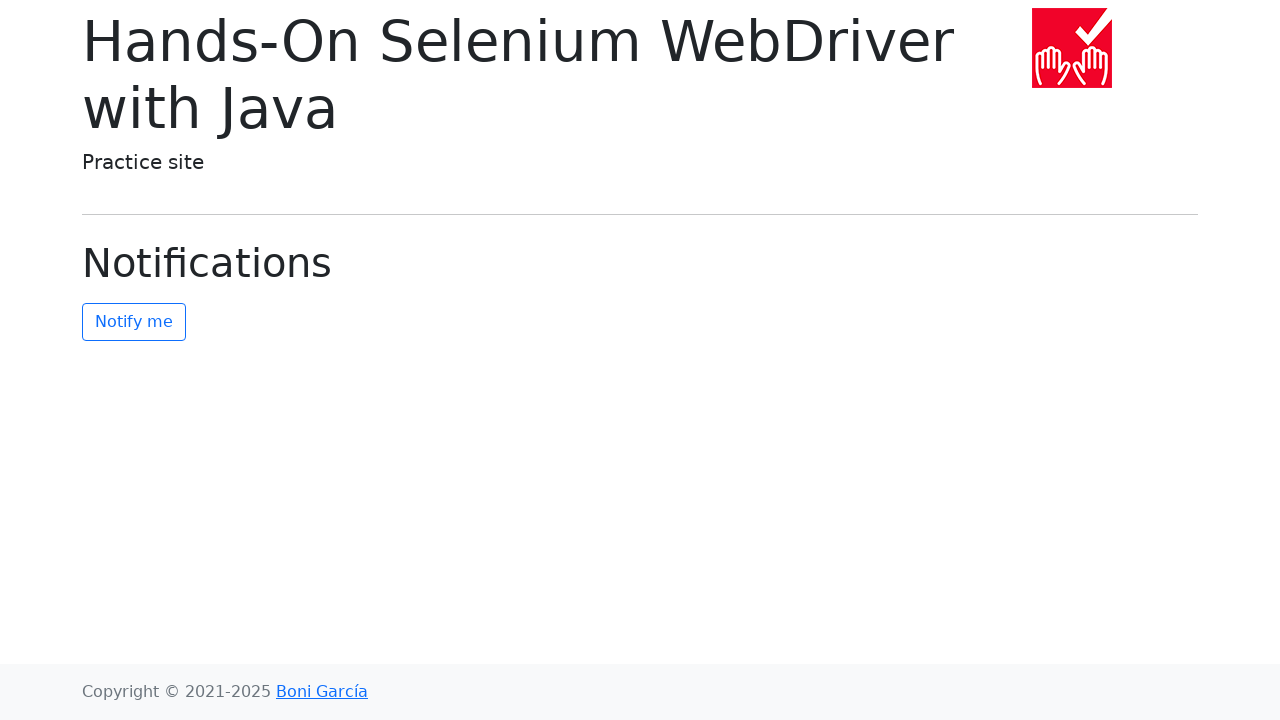

Navigated back to homepage
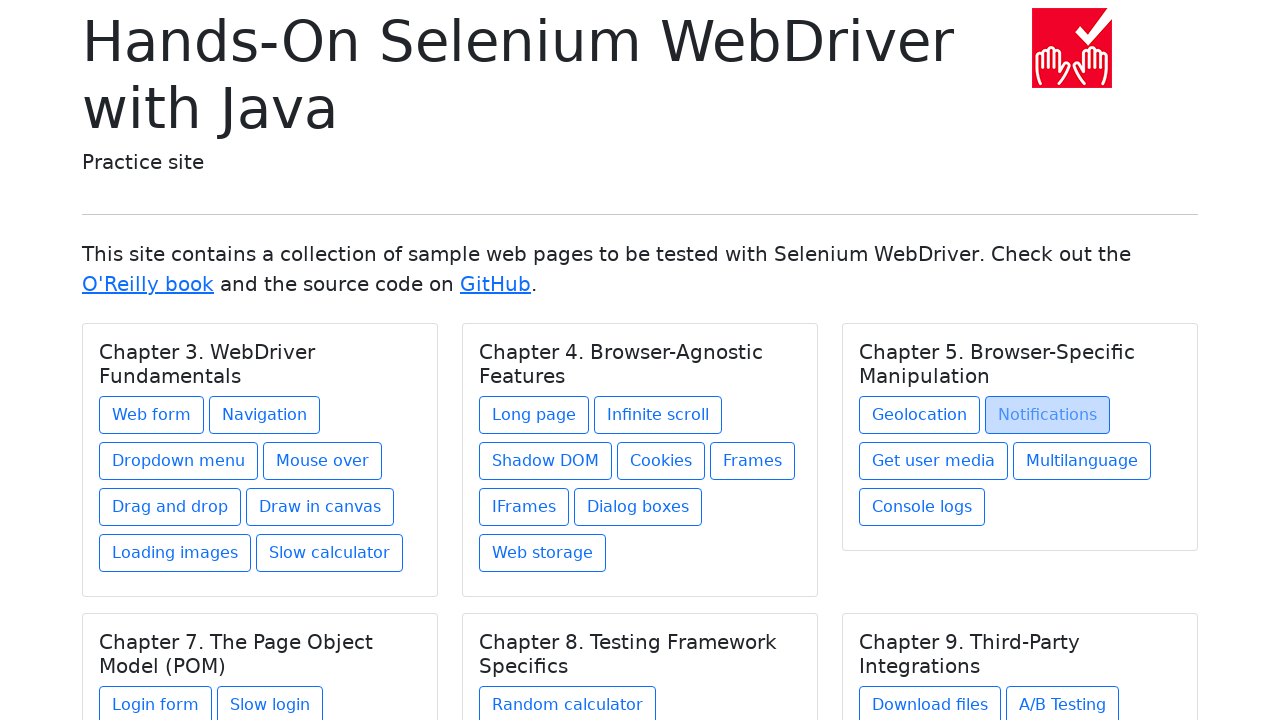

Waited for chapter cards to load
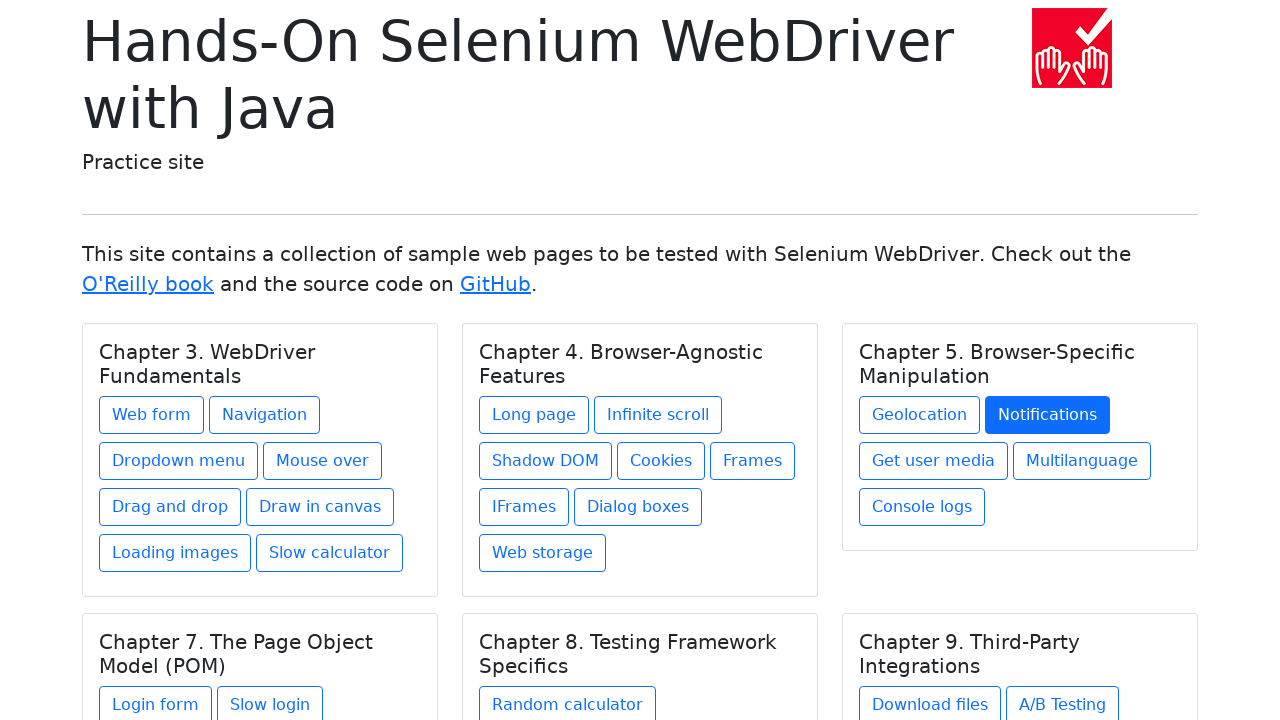

Hovered over chapter link at (934, 461) on xpath=//h5[@class='card-title'] >> nth=2 >> xpath=./../a >> nth=2
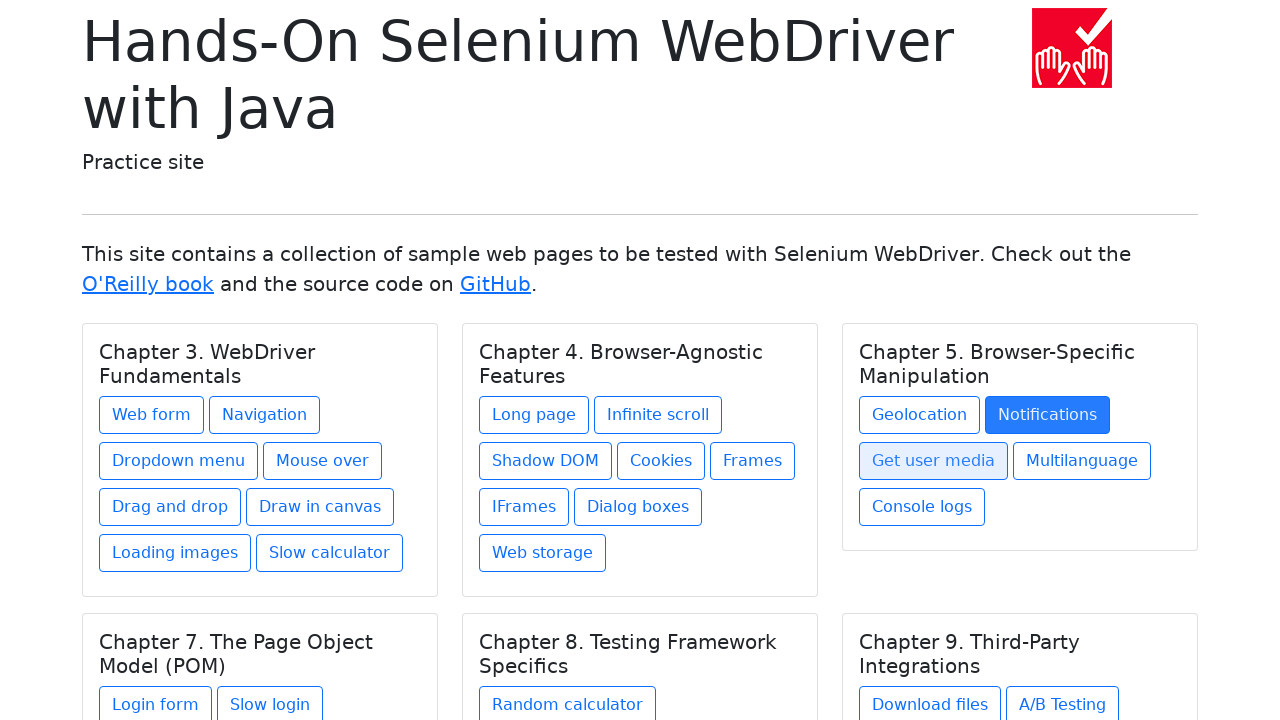

Clicked chapter link at (934, 461) on xpath=//h5[@class='card-title'] >> nth=2 >> xpath=./../a >> nth=2
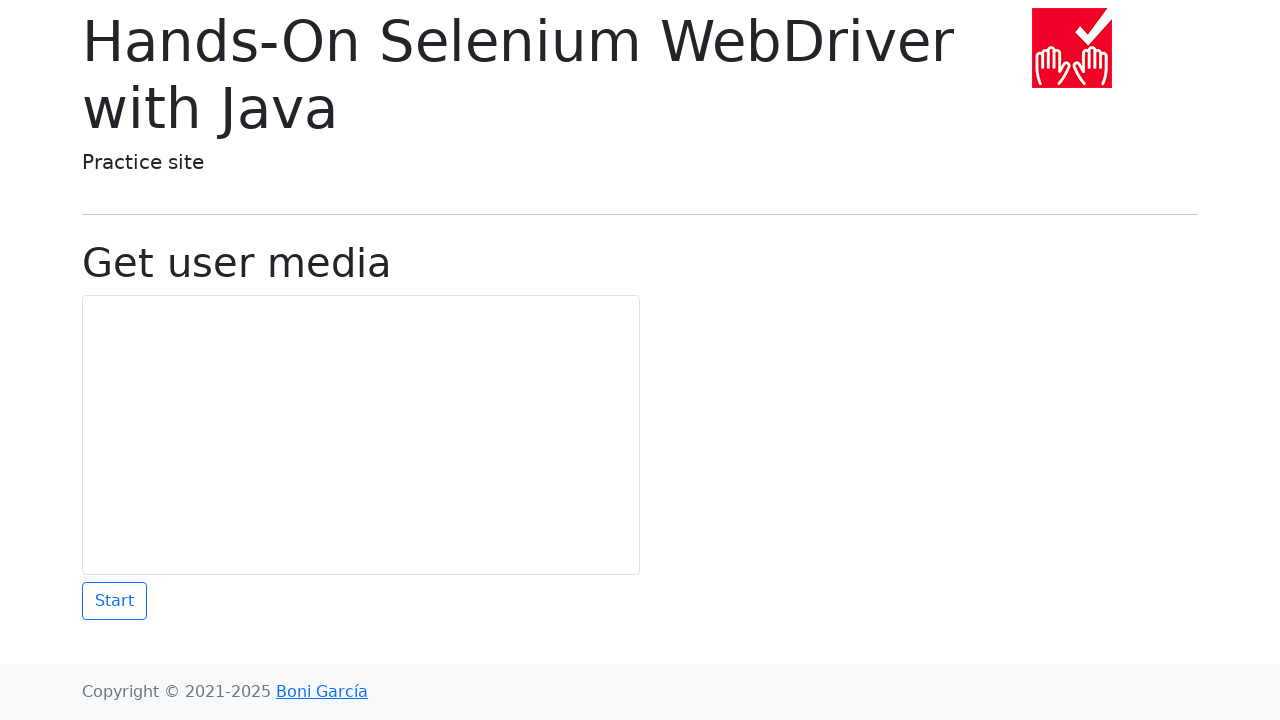

Navigated back to homepage
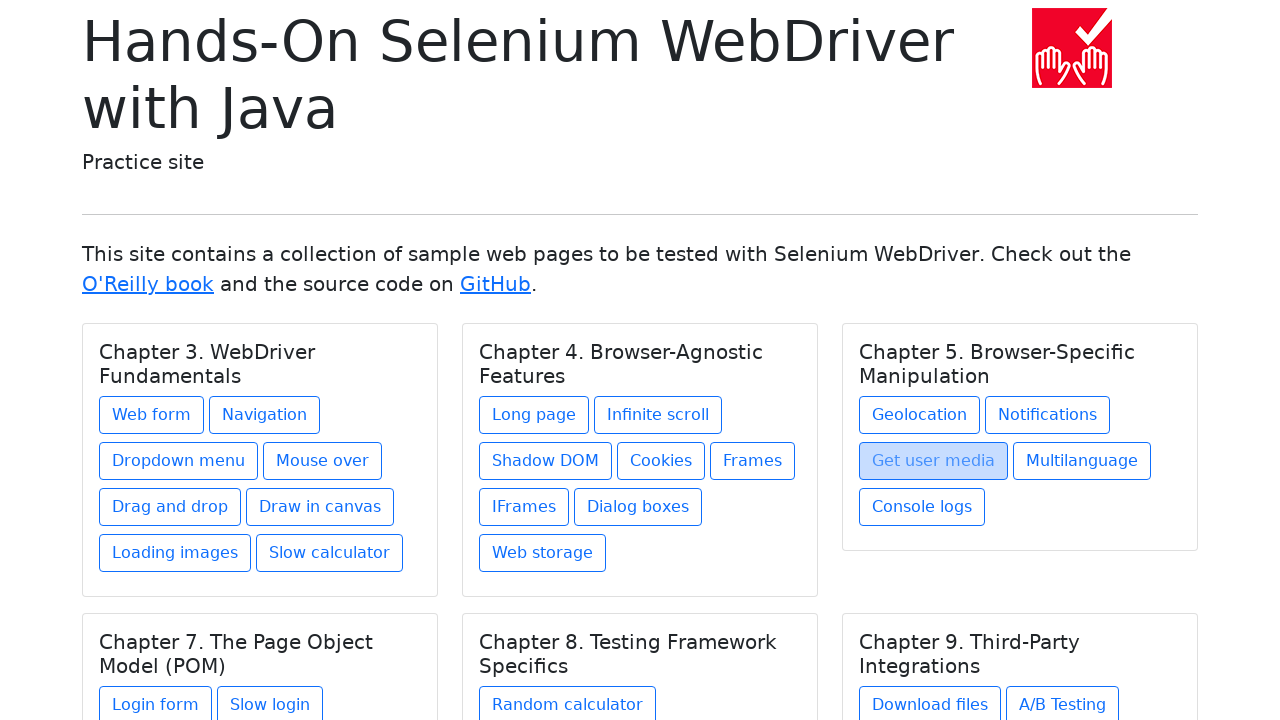

Waited for chapter cards to load
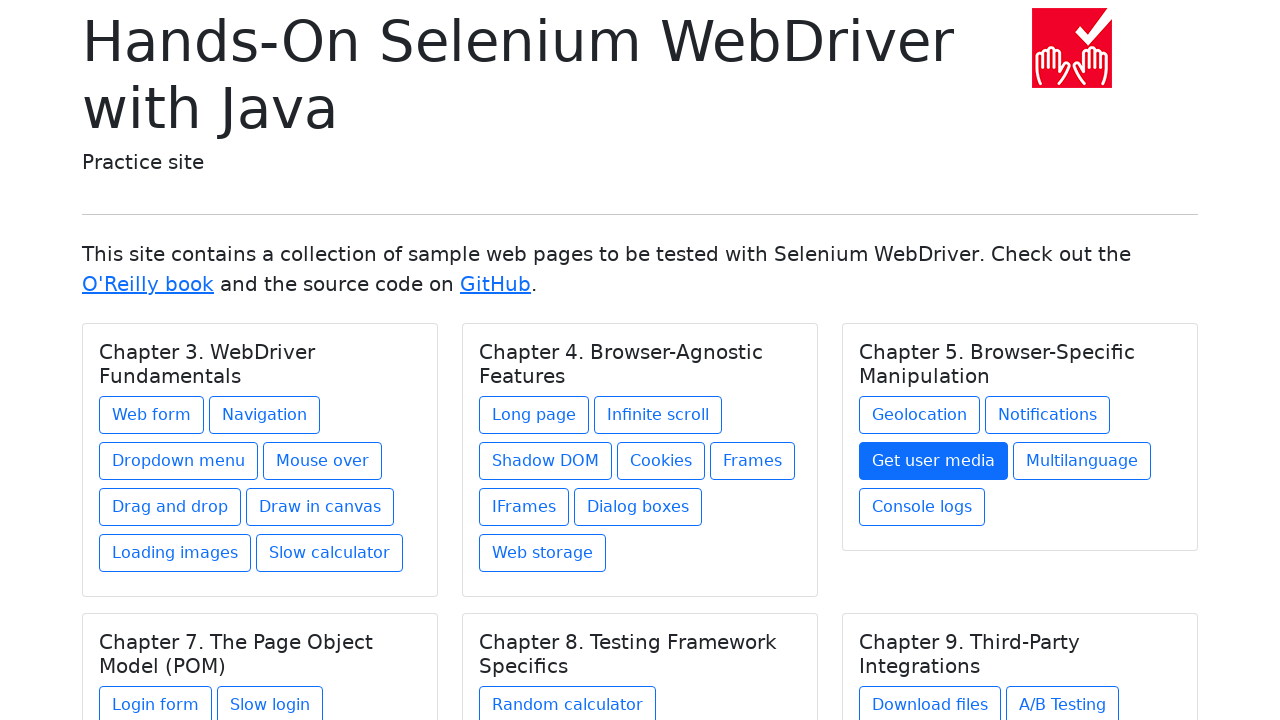

Hovered over chapter link at (1082, 461) on xpath=//h5[@class='card-title'] >> nth=2 >> xpath=./../a >> nth=3
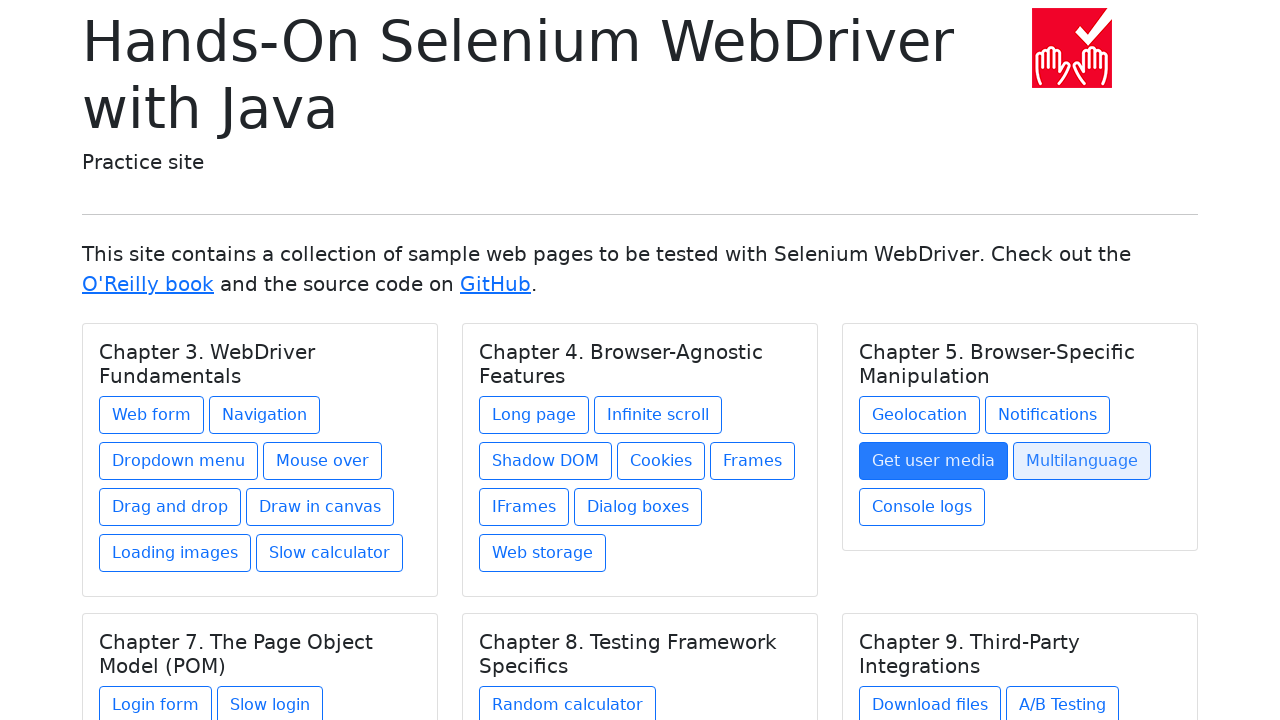

Clicked chapter link at (1082, 461) on xpath=//h5[@class='card-title'] >> nth=2 >> xpath=./../a >> nth=3
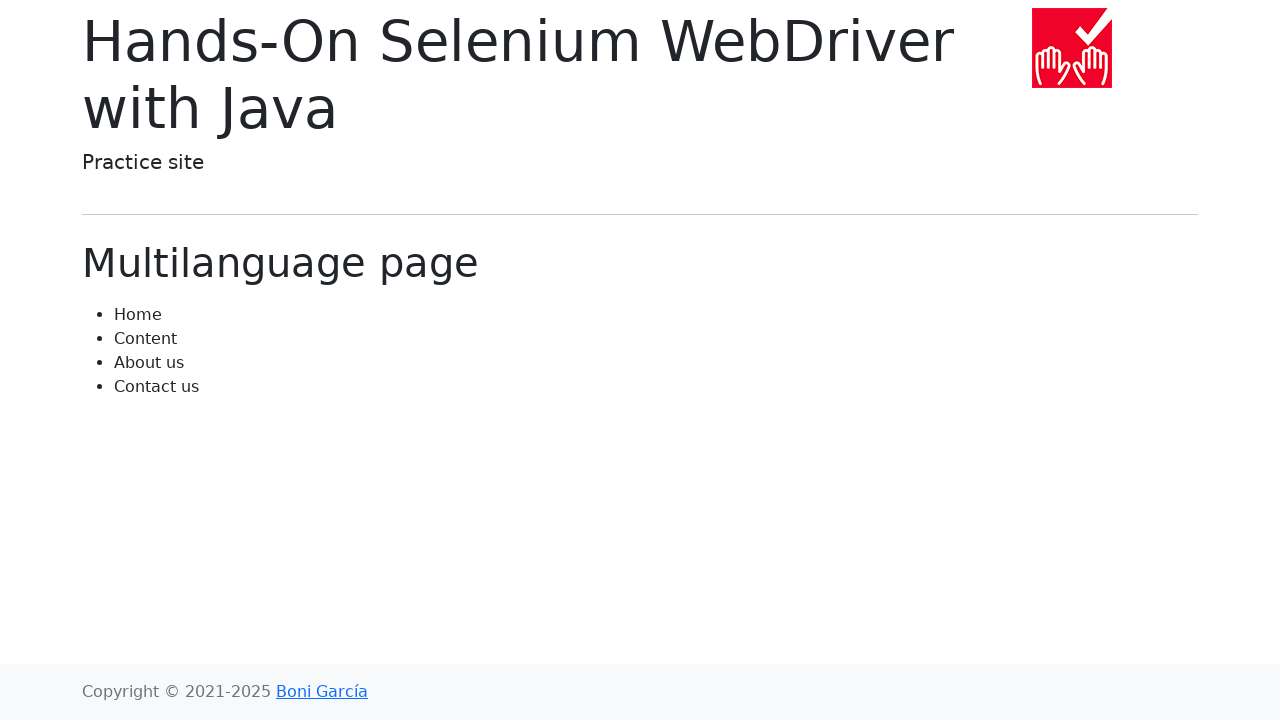

Navigated back to homepage
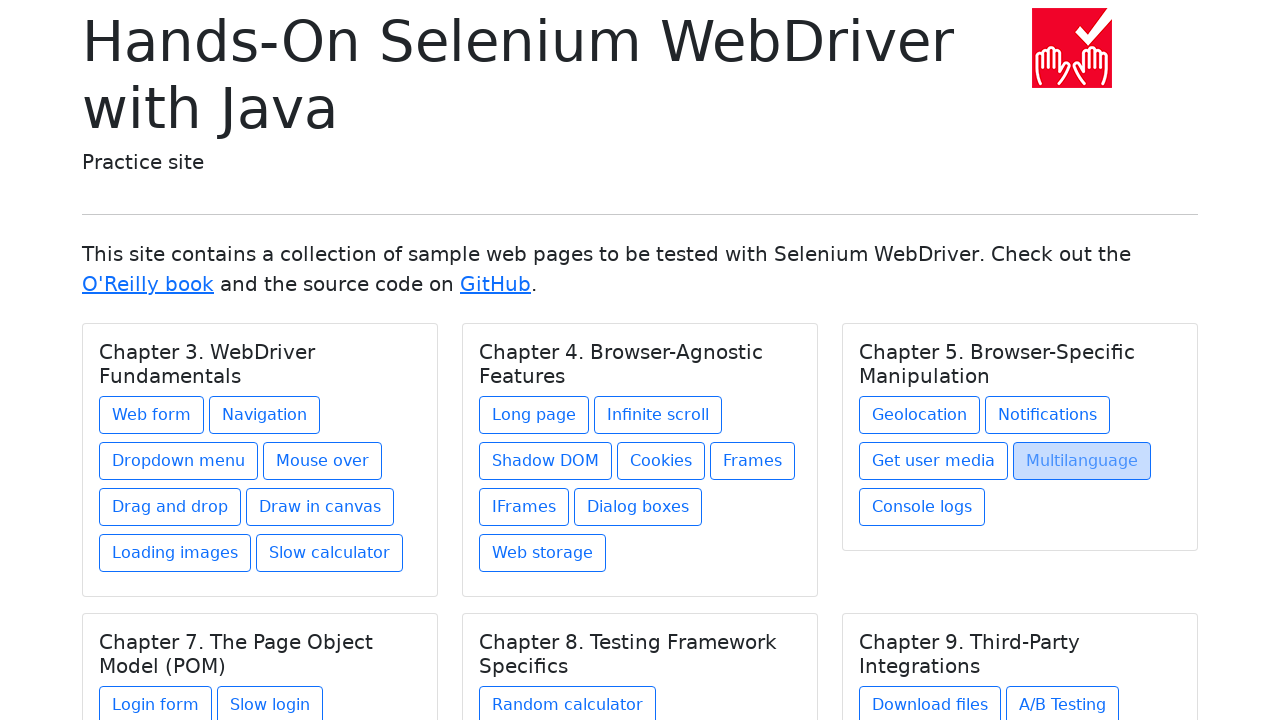

Waited for chapter cards to load
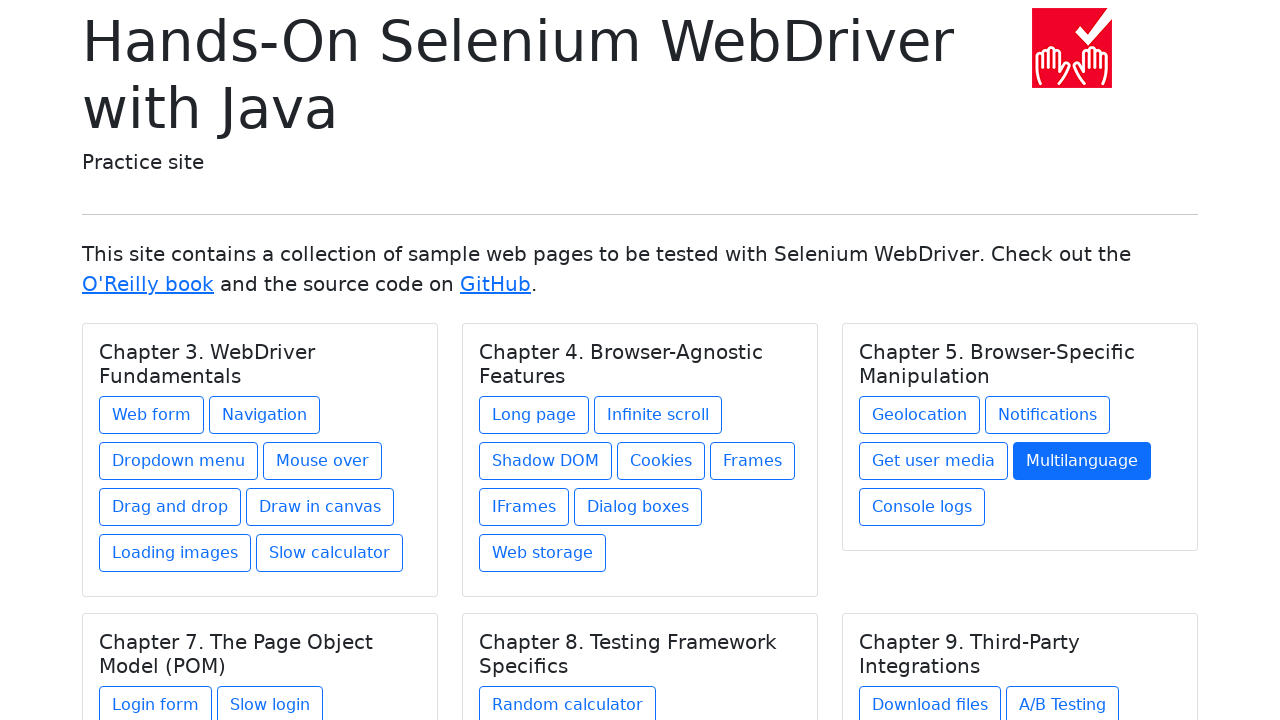

Hovered over chapter link at (922, 507) on xpath=//h5[@class='card-title'] >> nth=2 >> xpath=./../a >> nth=4
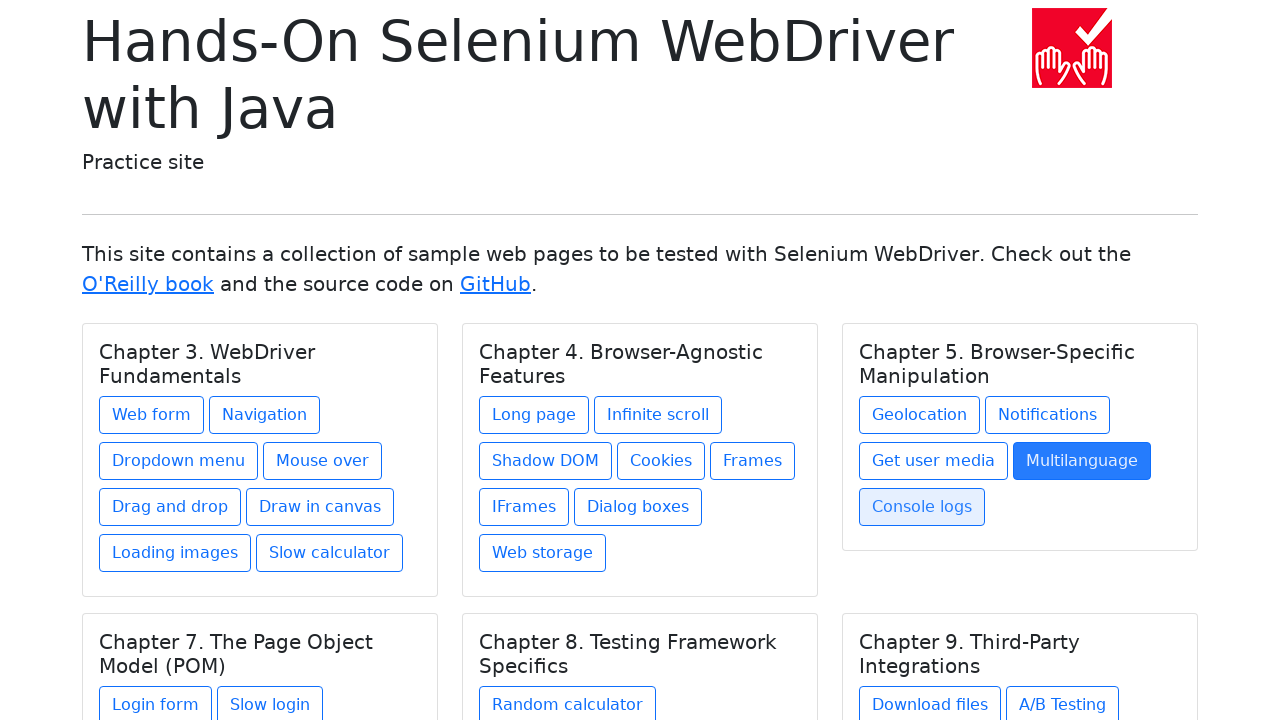

Clicked chapter link at (922, 507) on xpath=//h5[@class='card-title'] >> nth=2 >> xpath=./../a >> nth=4
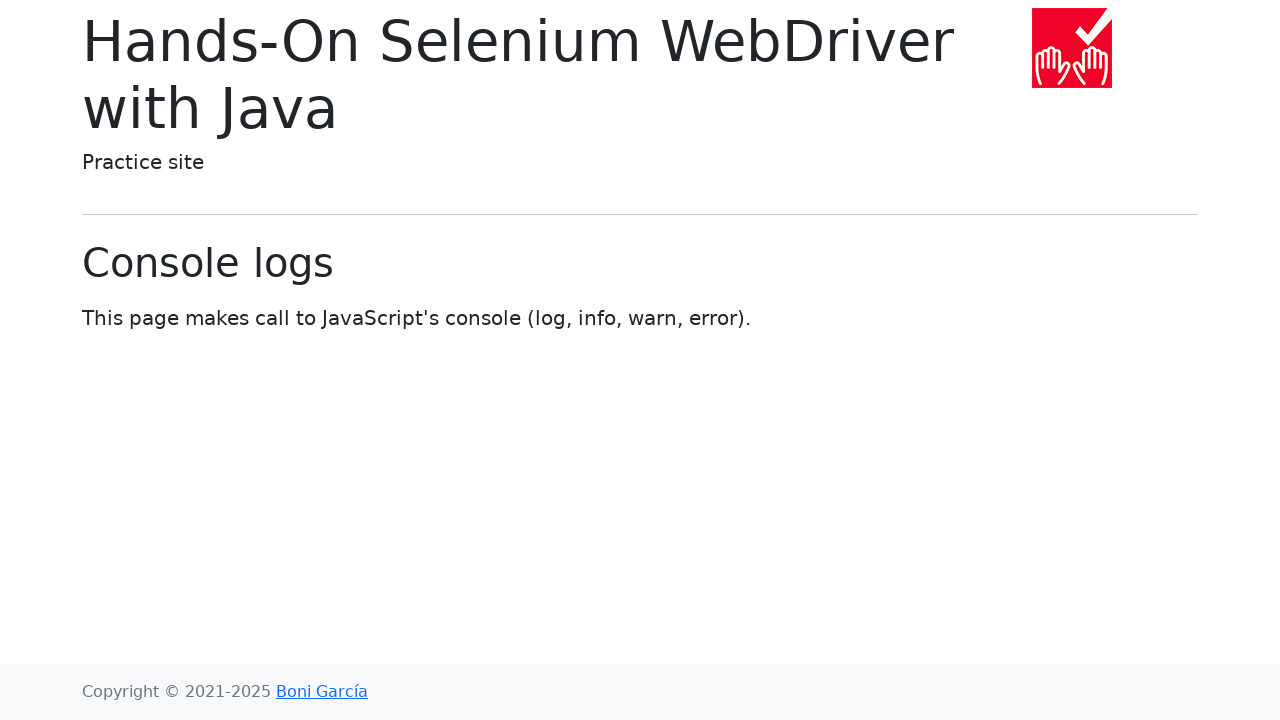

Navigated back to homepage
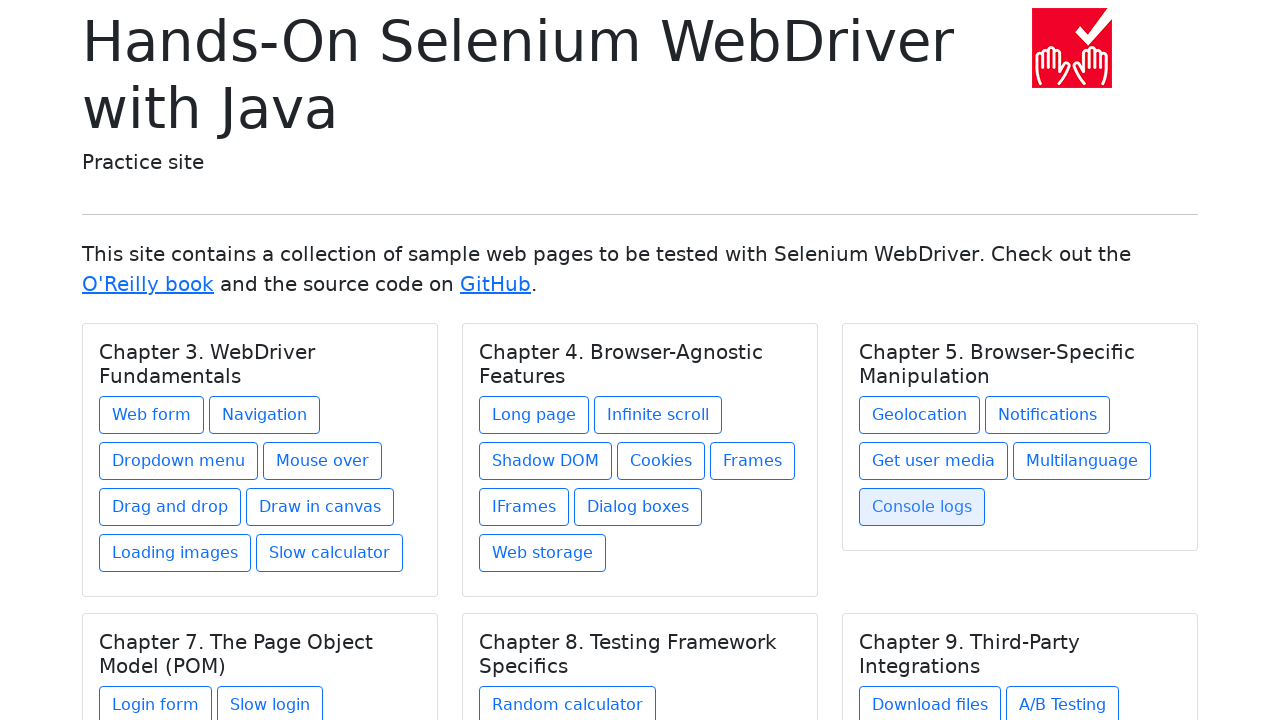

Waited for chapter cards to load
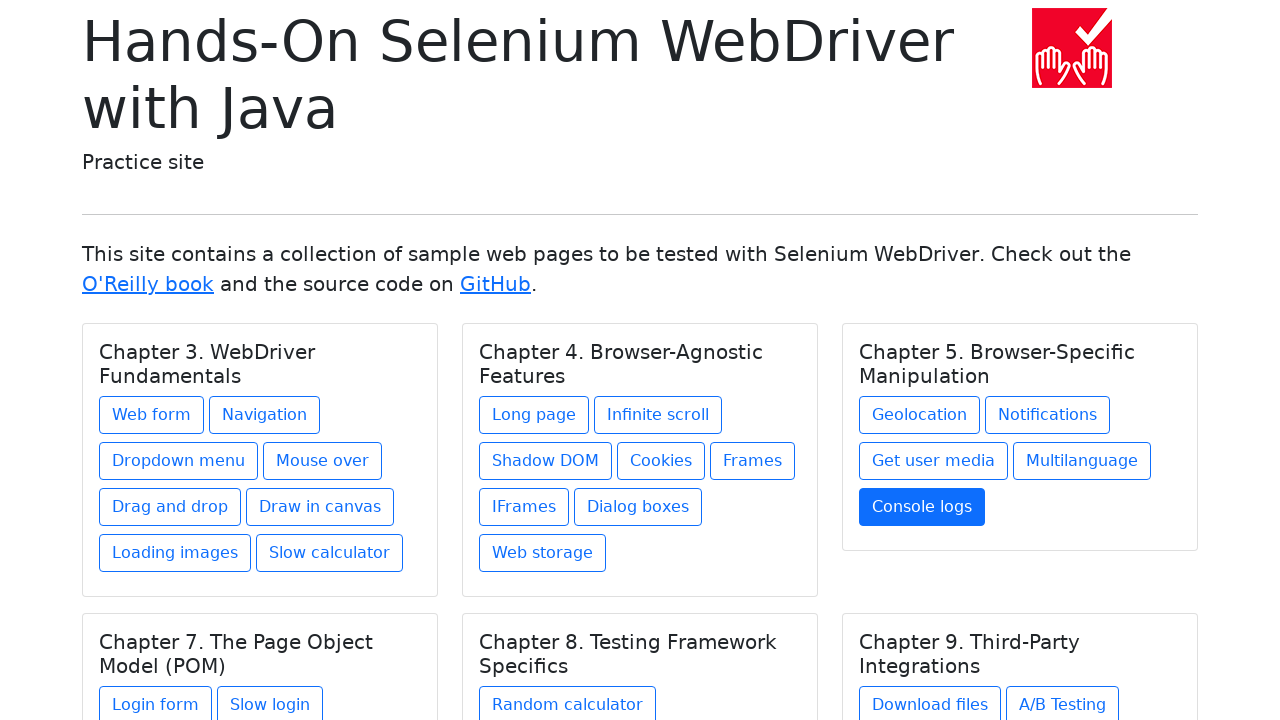

Found 2 links in chapter card
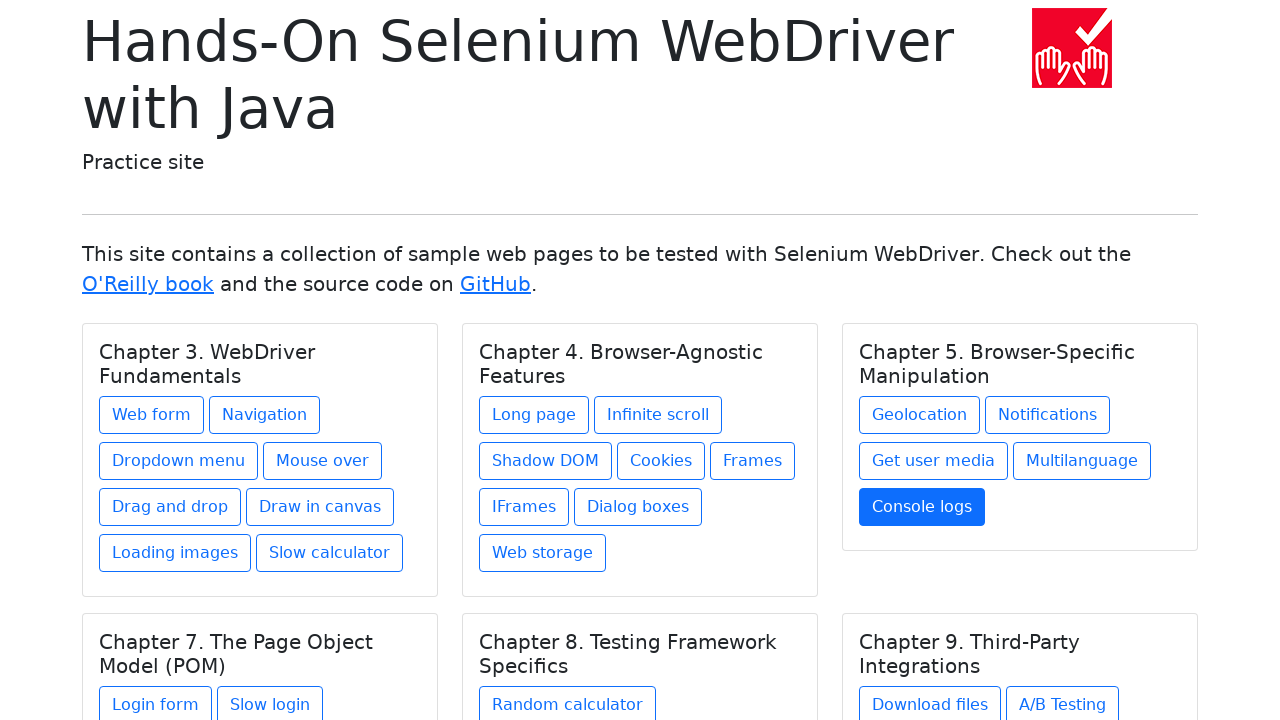

Hovered over chapter link at (156, 701) on xpath=//h5[@class='card-title'] >> nth=3 >> xpath=./../a >> nth=0
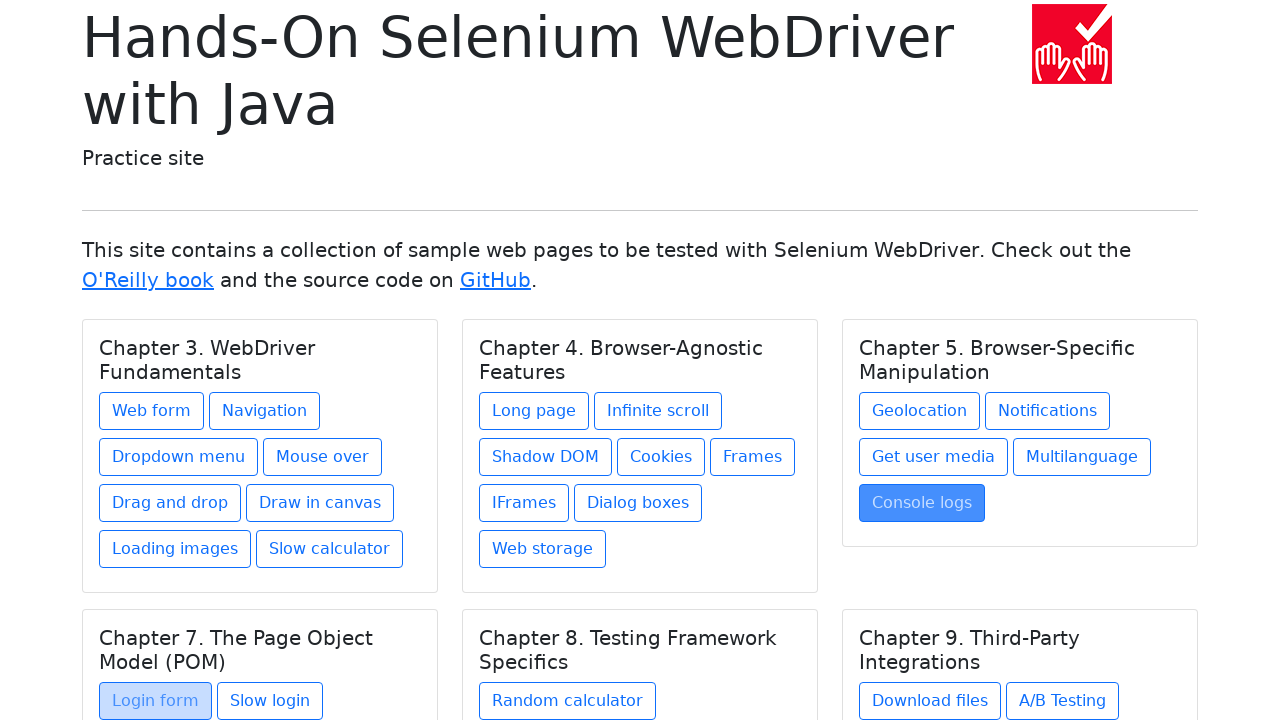

Clicked chapter link at (156, 701) on xpath=//h5[@class='card-title'] >> nth=3 >> xpath=./../a >> nth=0
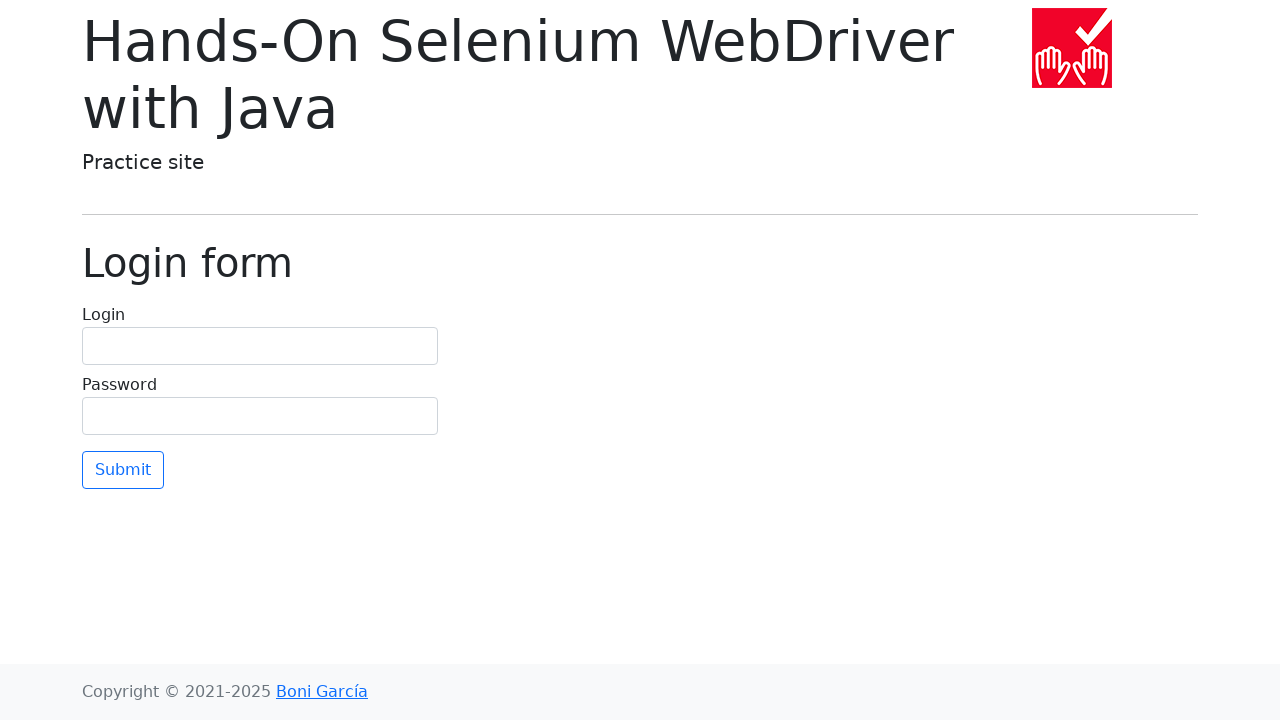

Navigated back to homepage
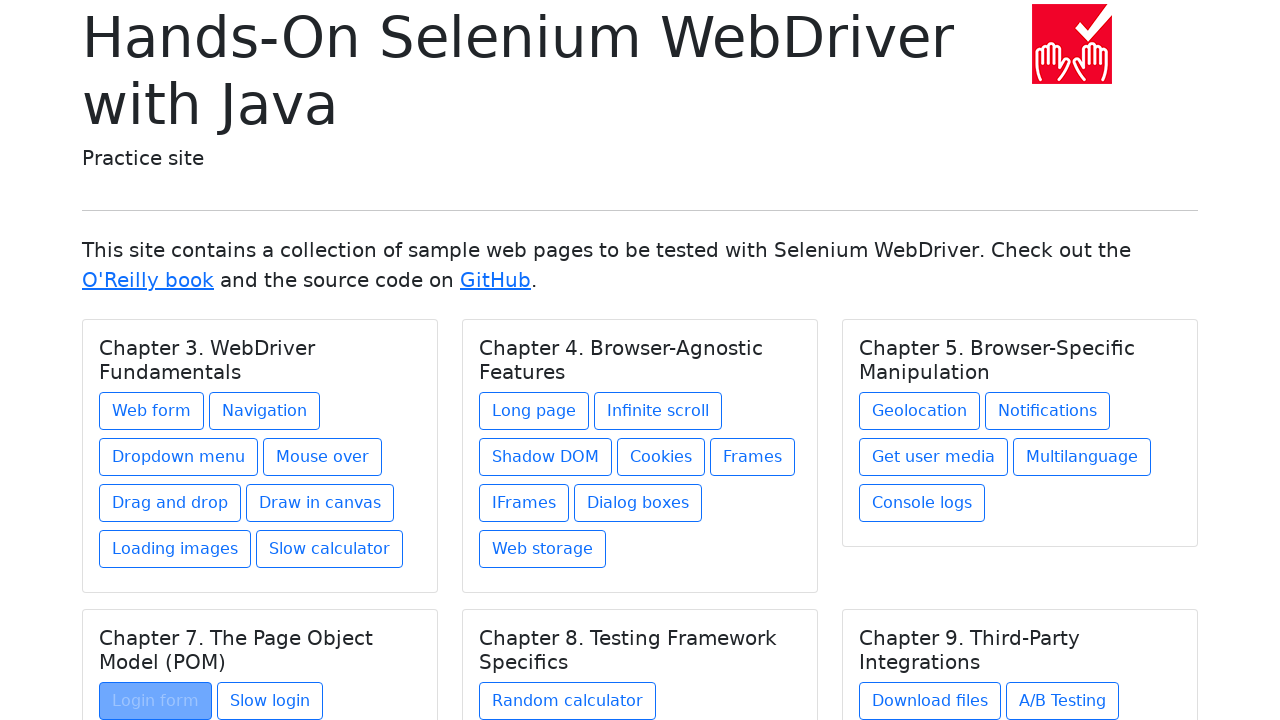

Waited for chapter cards to load
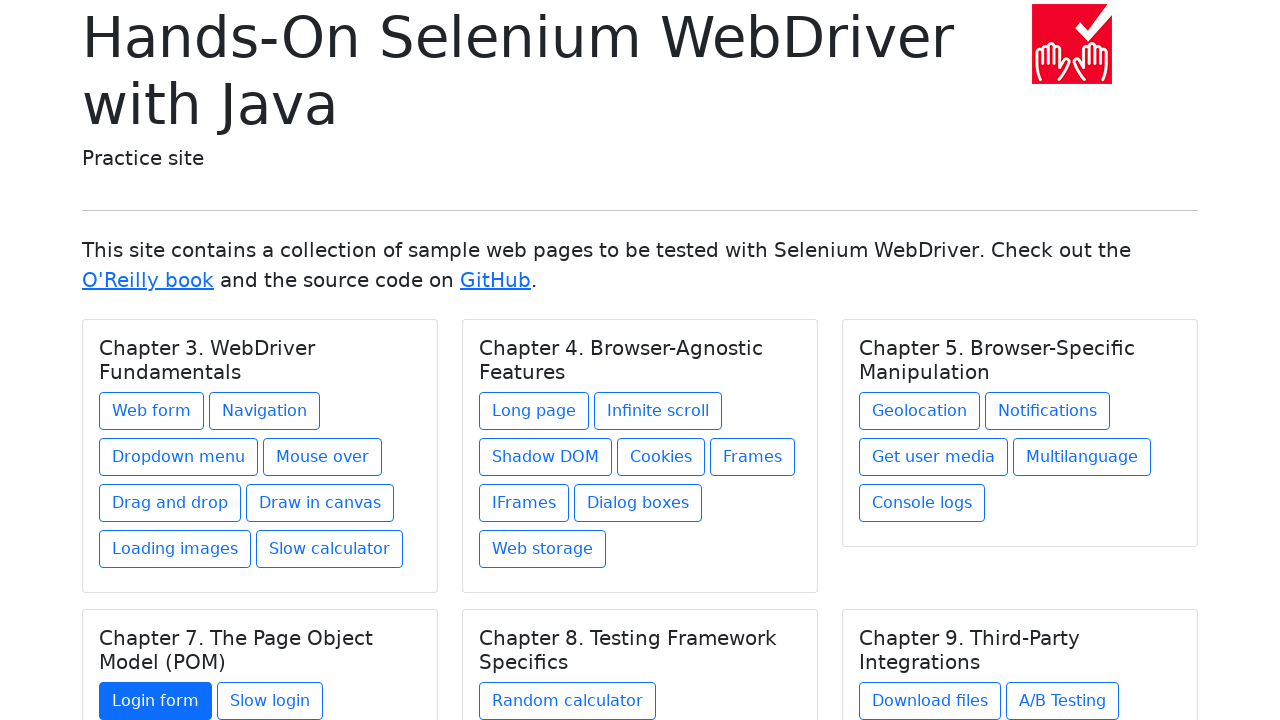

Hovered over chapter link at (270, 701) on xpath=//h5[@class='card-title'] >> nth=3 >> xpath=./../a >> nth=1
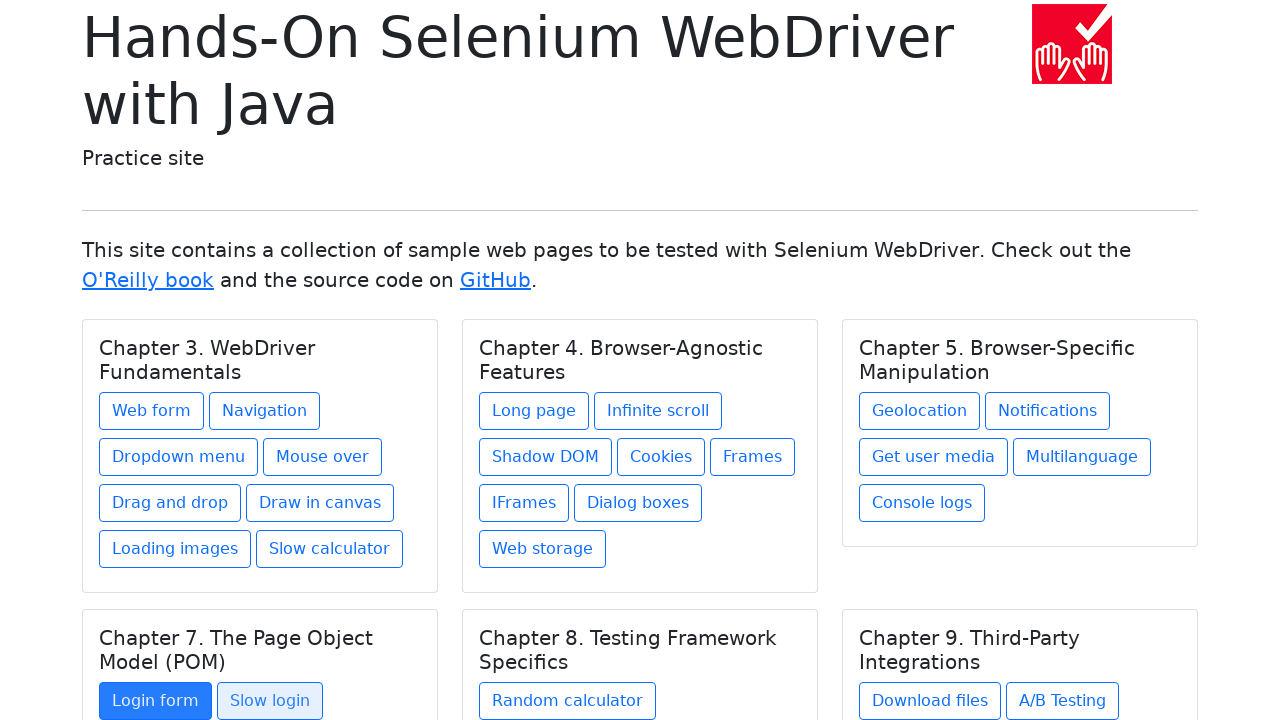

Clicked chapter link at (270, 701) on xpath=//h5[@class='card-title'] >> nth=3 >> xpath=./../a >> nth=1
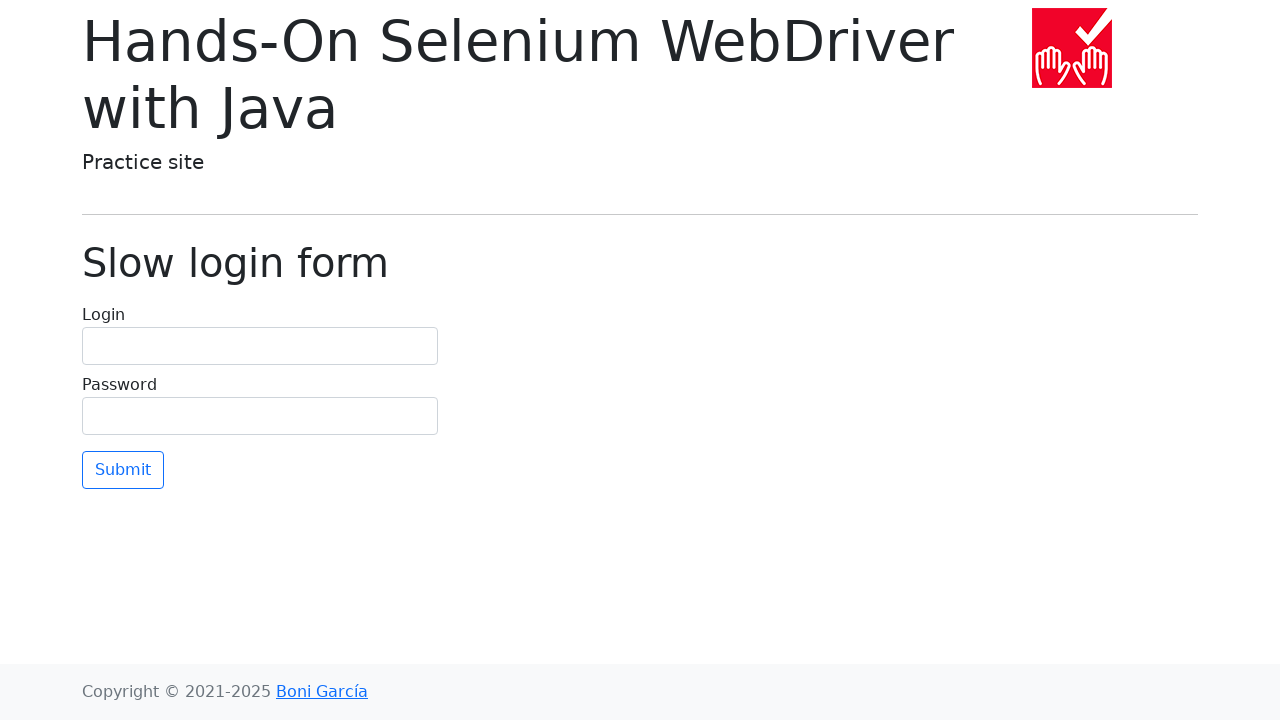

Navigated back to homepage
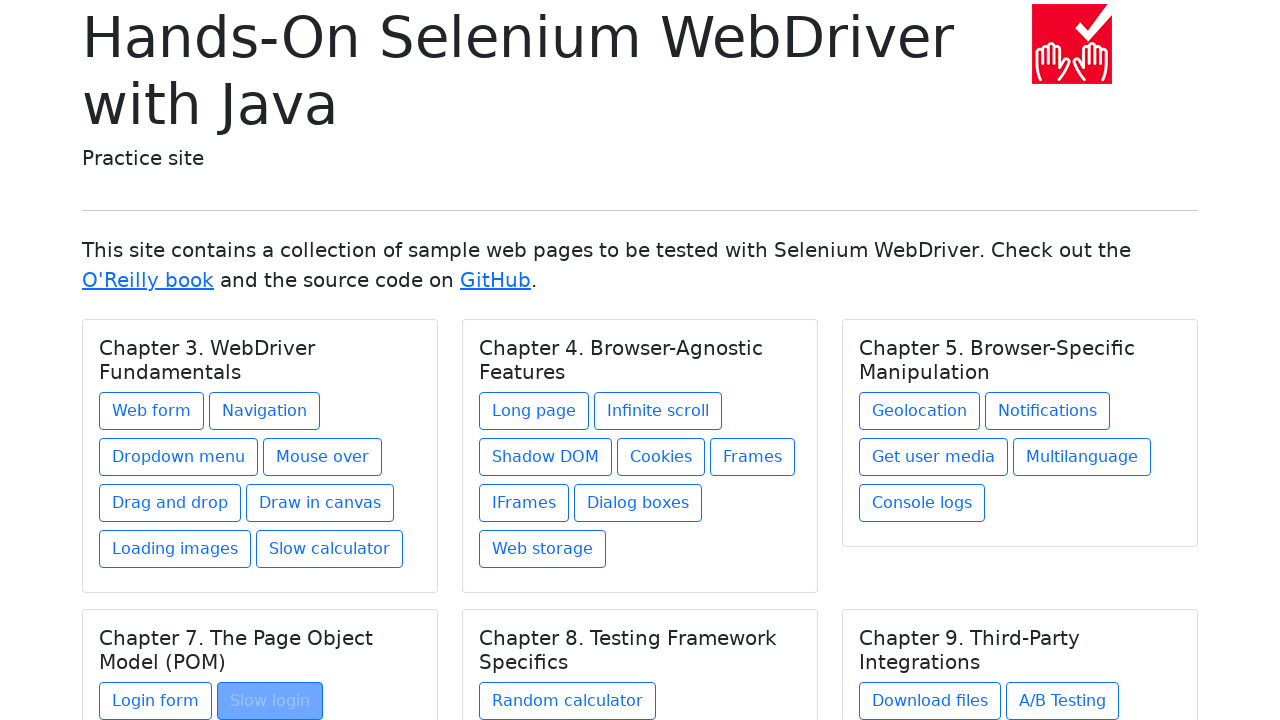

Waited for chapter cards to load
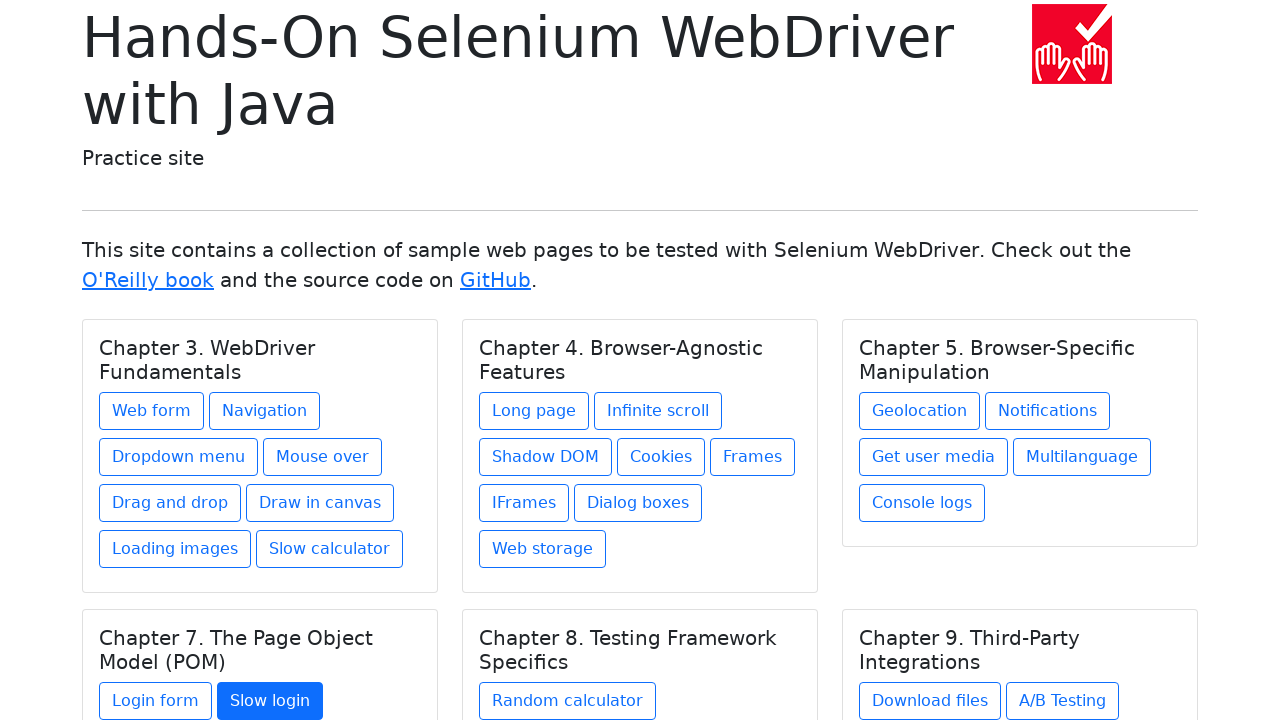

Found 1 links in chapter card
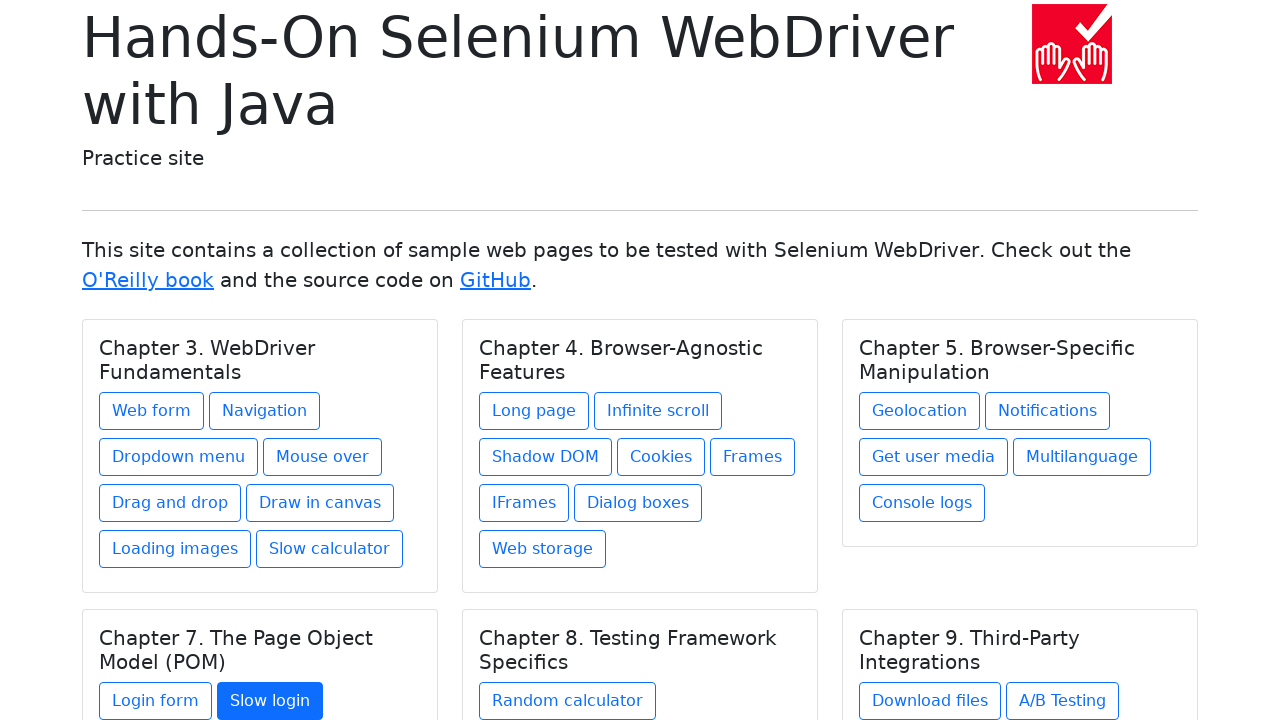

Hovered over chapter link at (568, 701) on xpath=//h5[@class='card-title'] >> nth=4 >> xpath=./../a >> nth=0
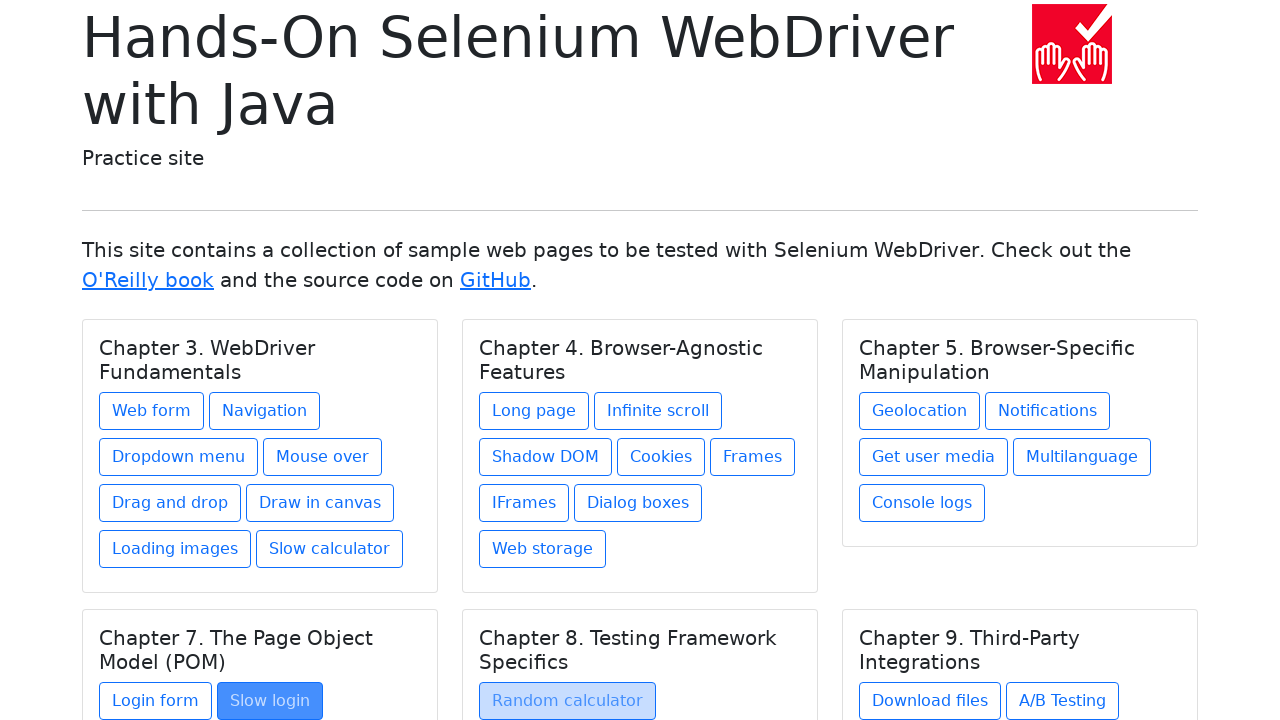

Clicked chapter link at (568, 701) on xpath=//h5[@class='card-title'] >> nth=4 >> xpath=./../a >> nth=0
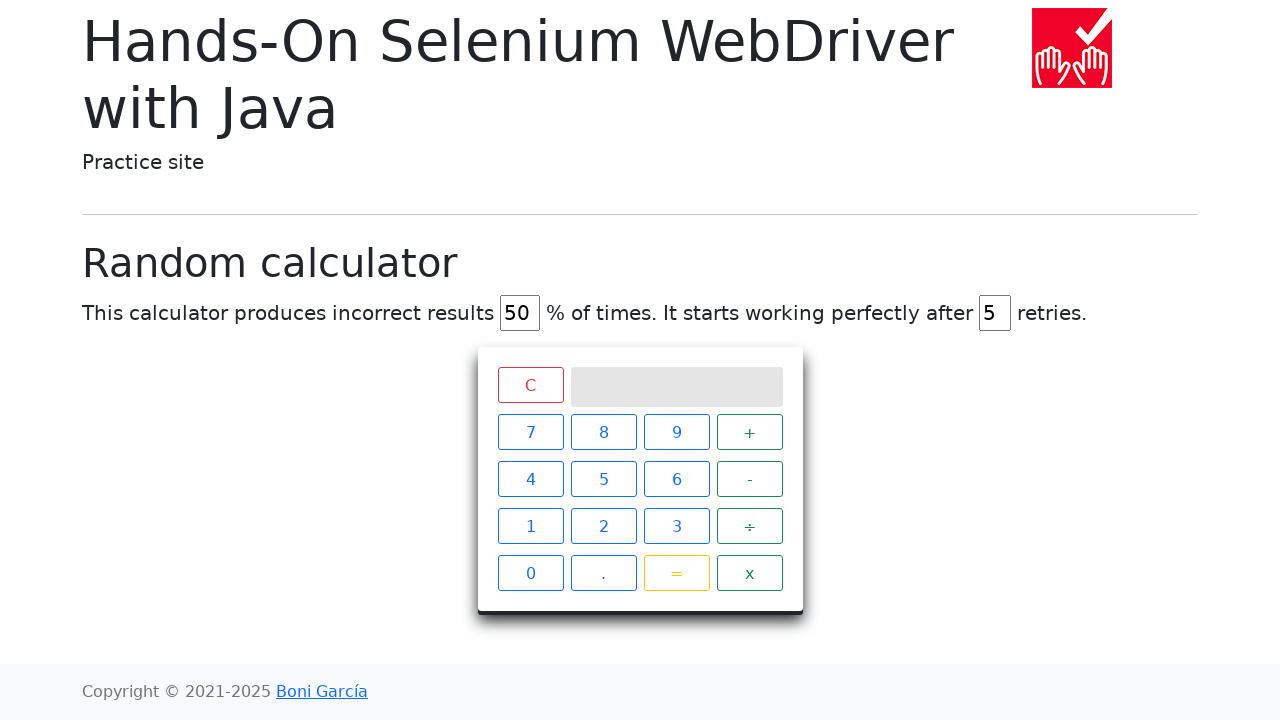

Navigated back to homepage
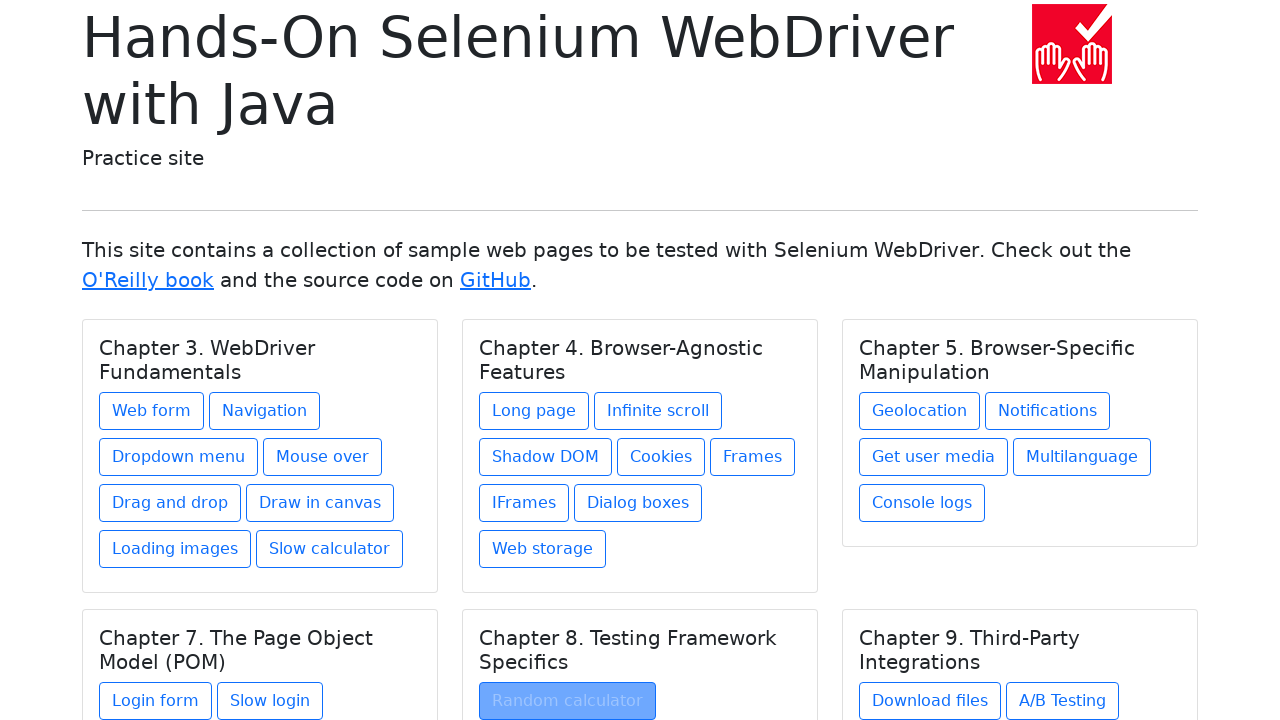

Waited for chapter cards to load
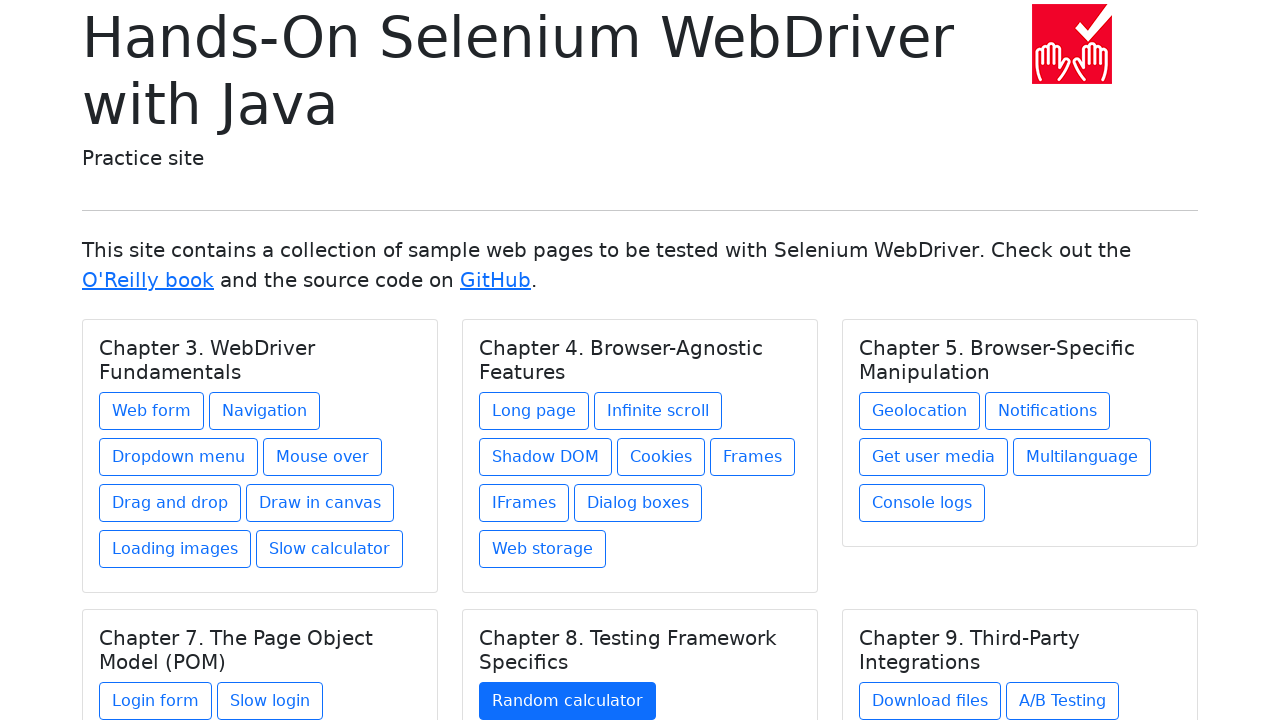

Found 3 links in chapter card
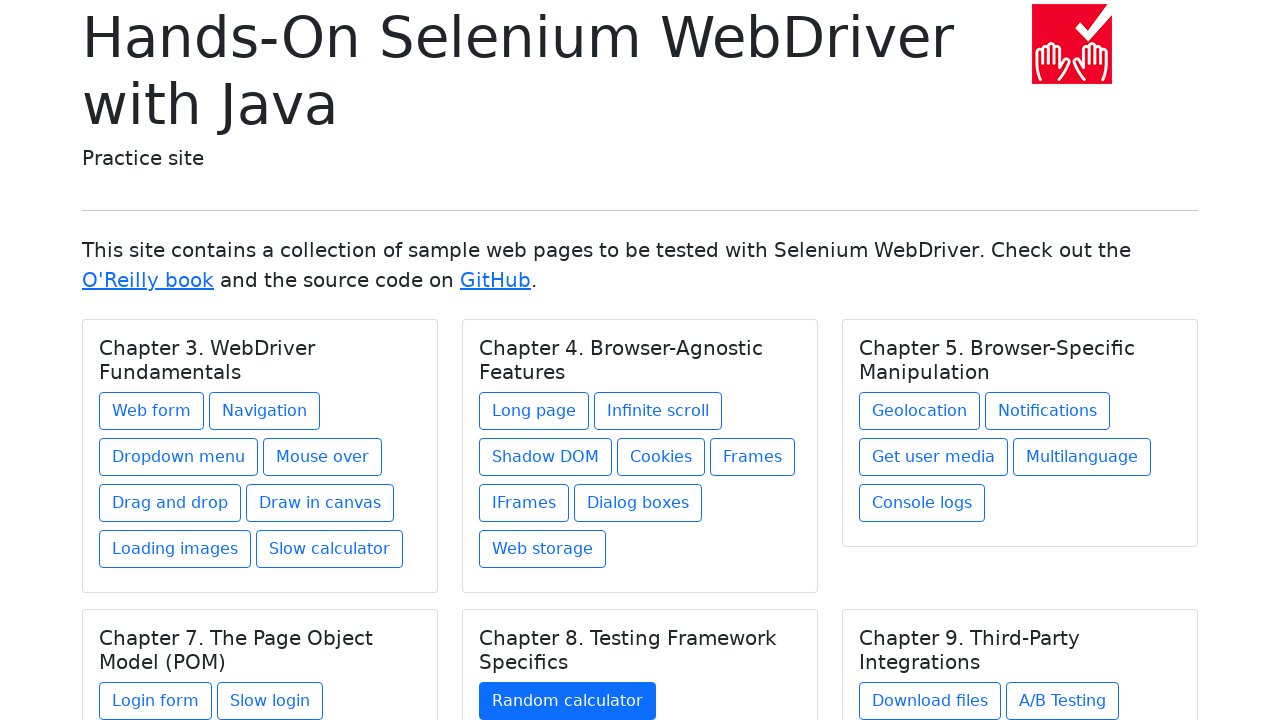

Hovered over chapter link at (930, 701) on xpath=//h5[@class='card-title'] >> nth=5 >> xpath=./../a >> nth=0
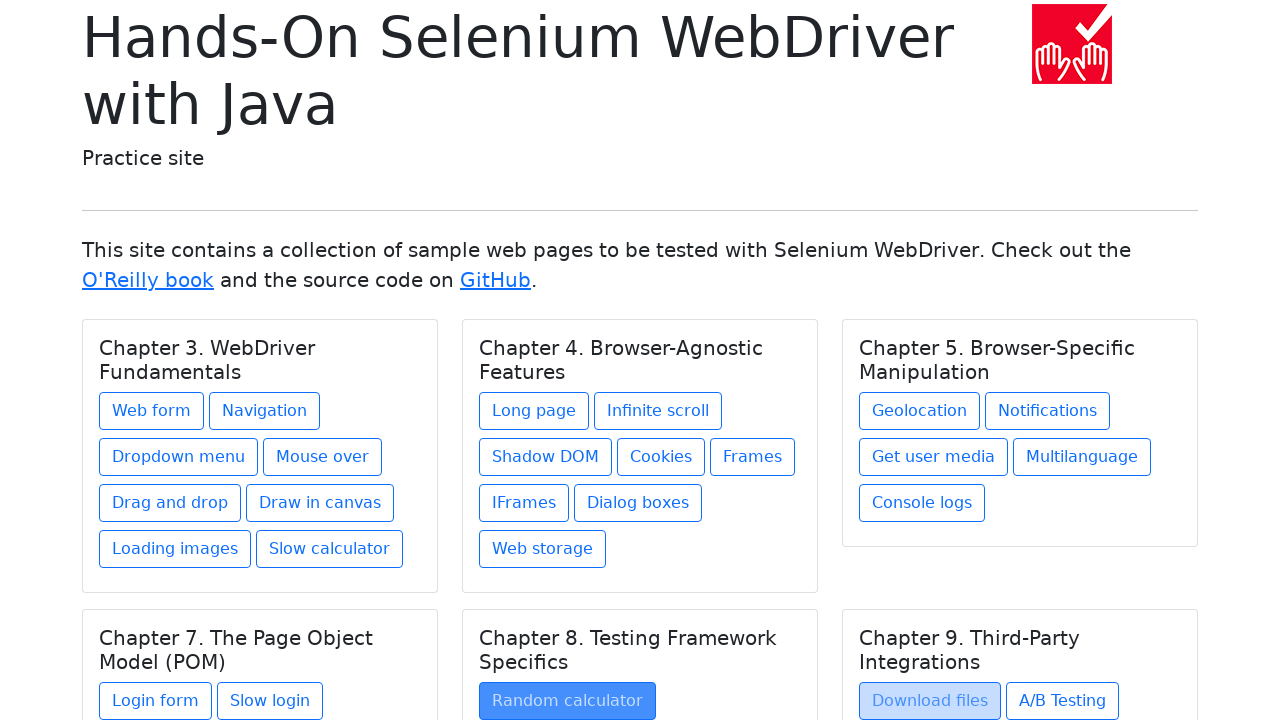

Clicked chapter link at (930, 701) on xpath=//h5[@class='card-title'] >> nth=5 >> xpath=./../a >> nth=0
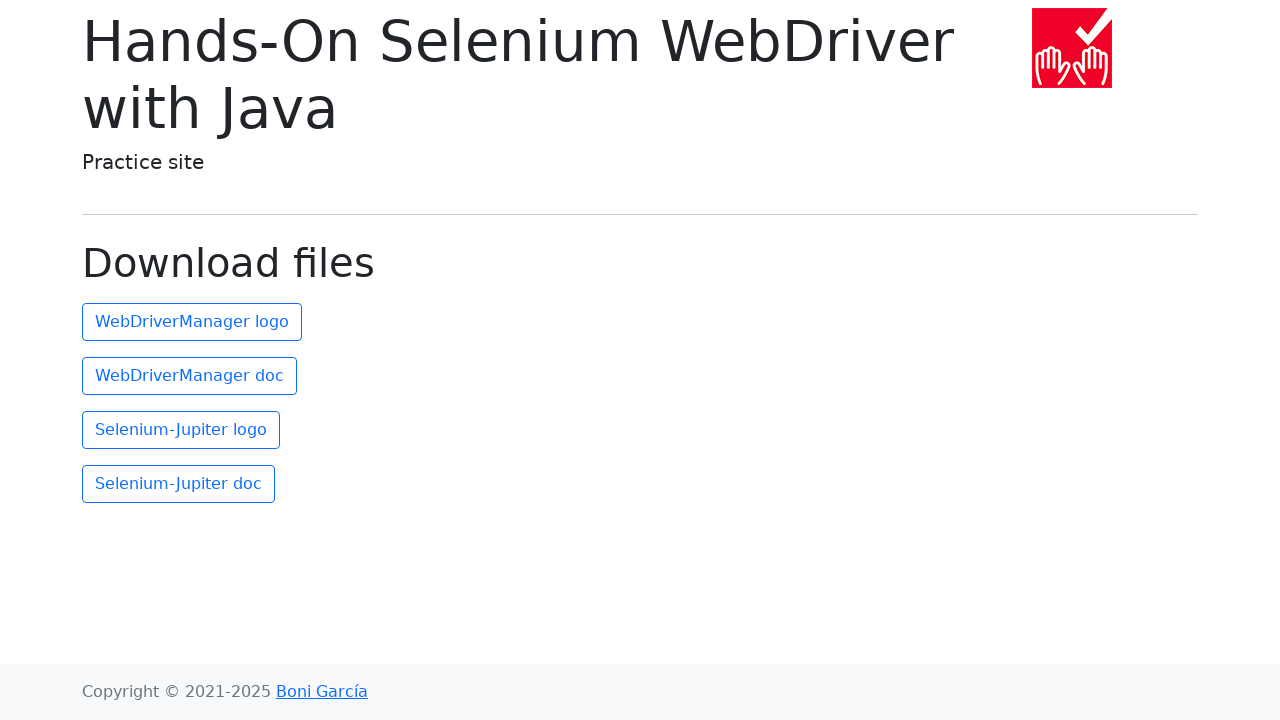

Navigated back to homepage
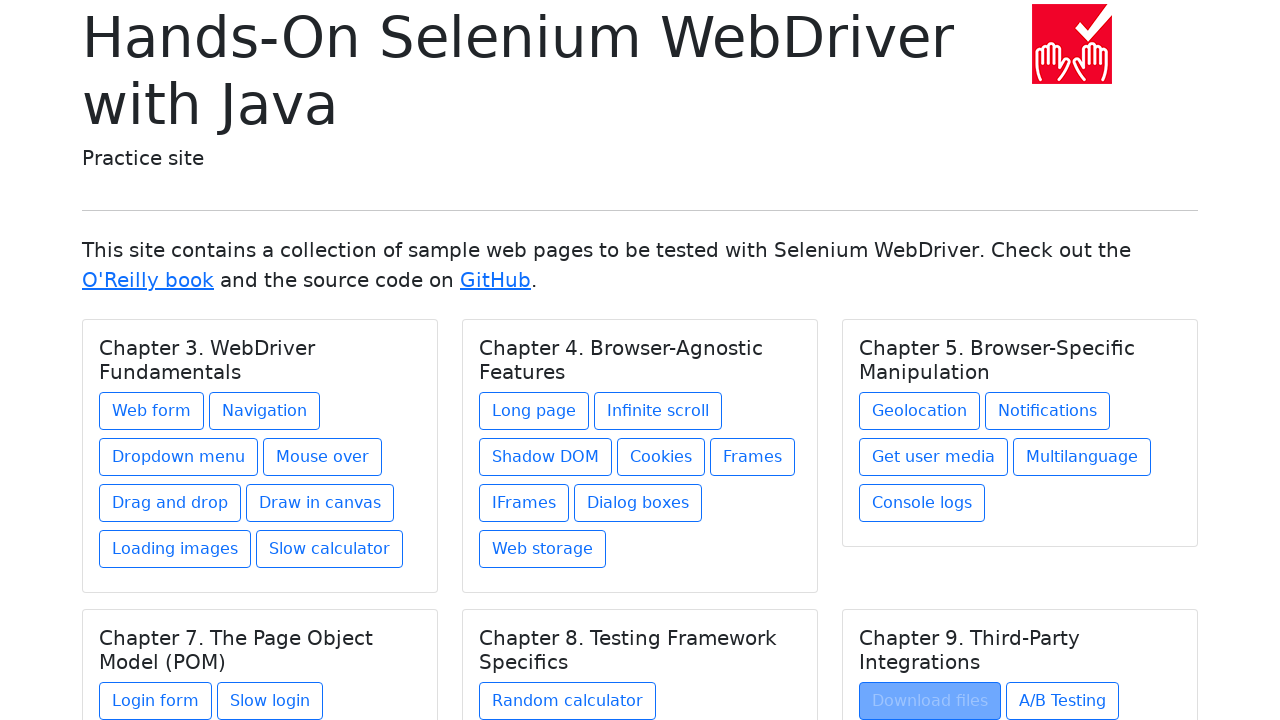

Waited for chapter cards to load
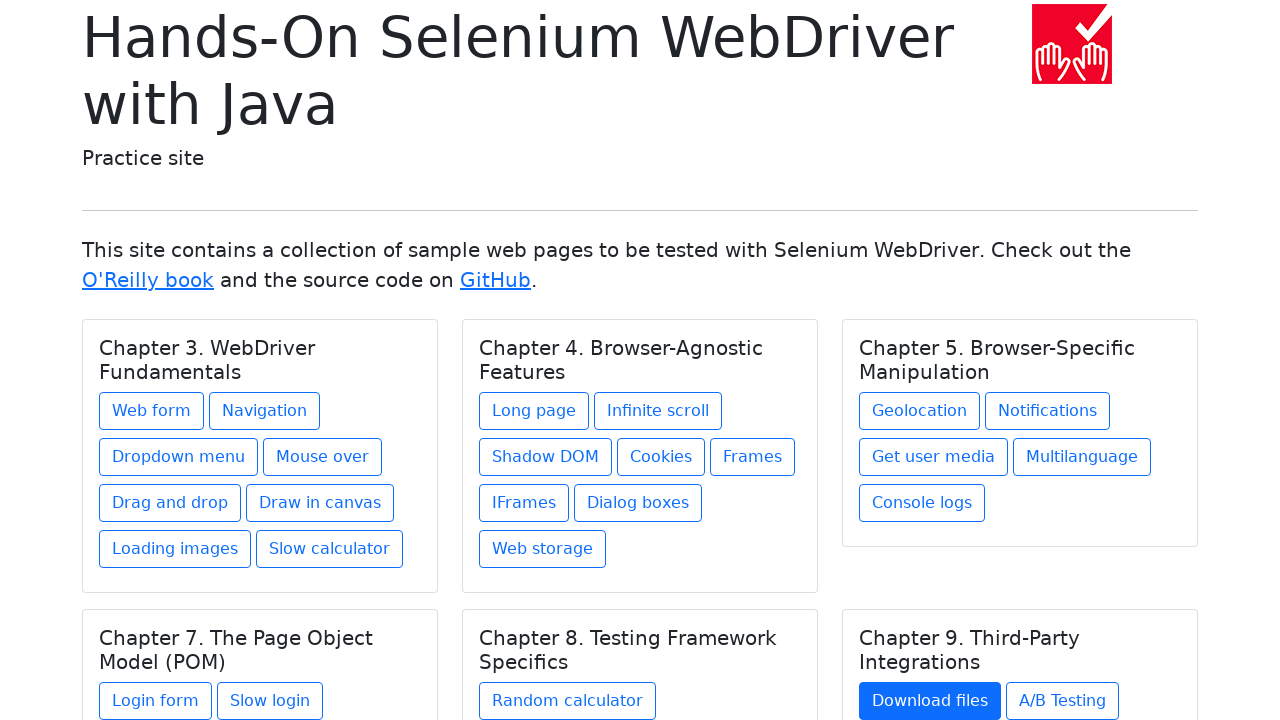

Hovered over chapter link at (1062, 701) on xpath=//h5[@class='card-title'] >> nth=5 >> xpath=./../a >> nth=1
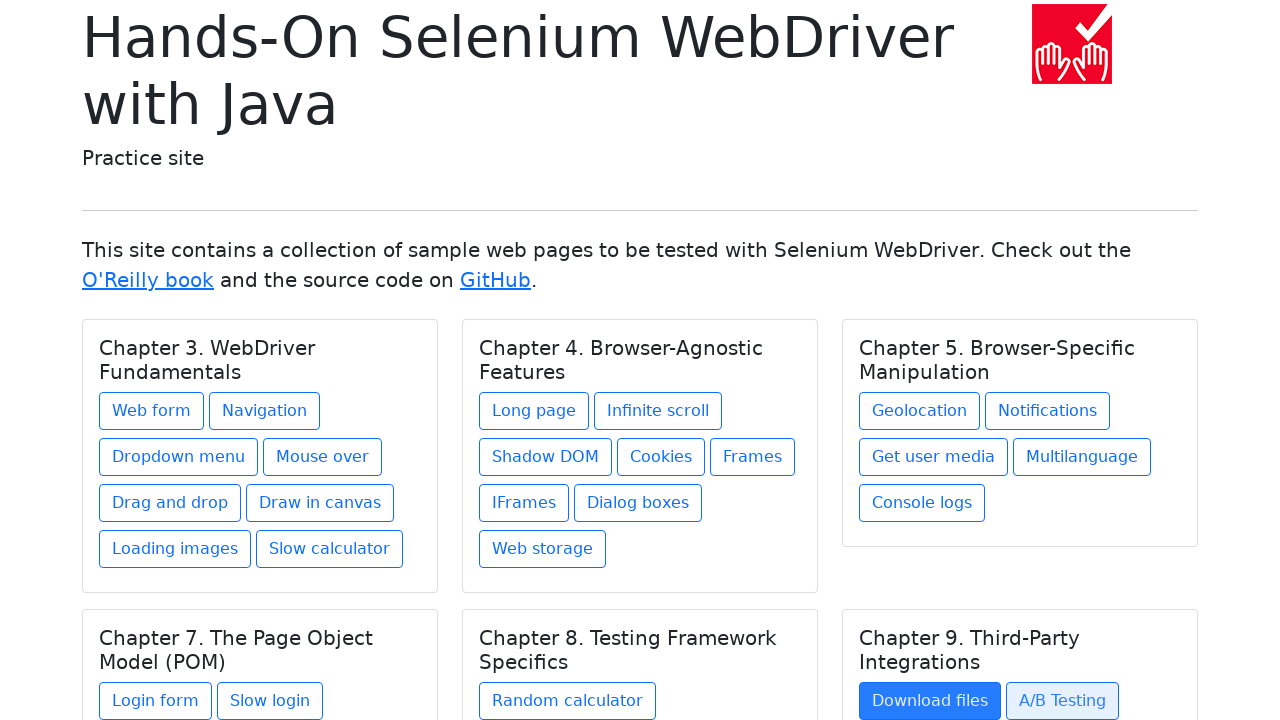

Clicked chapter link at (1062, 701) on xpath=//h5[@class='card-title'] >> nth=5 >> xpath=./../a >> nth=1
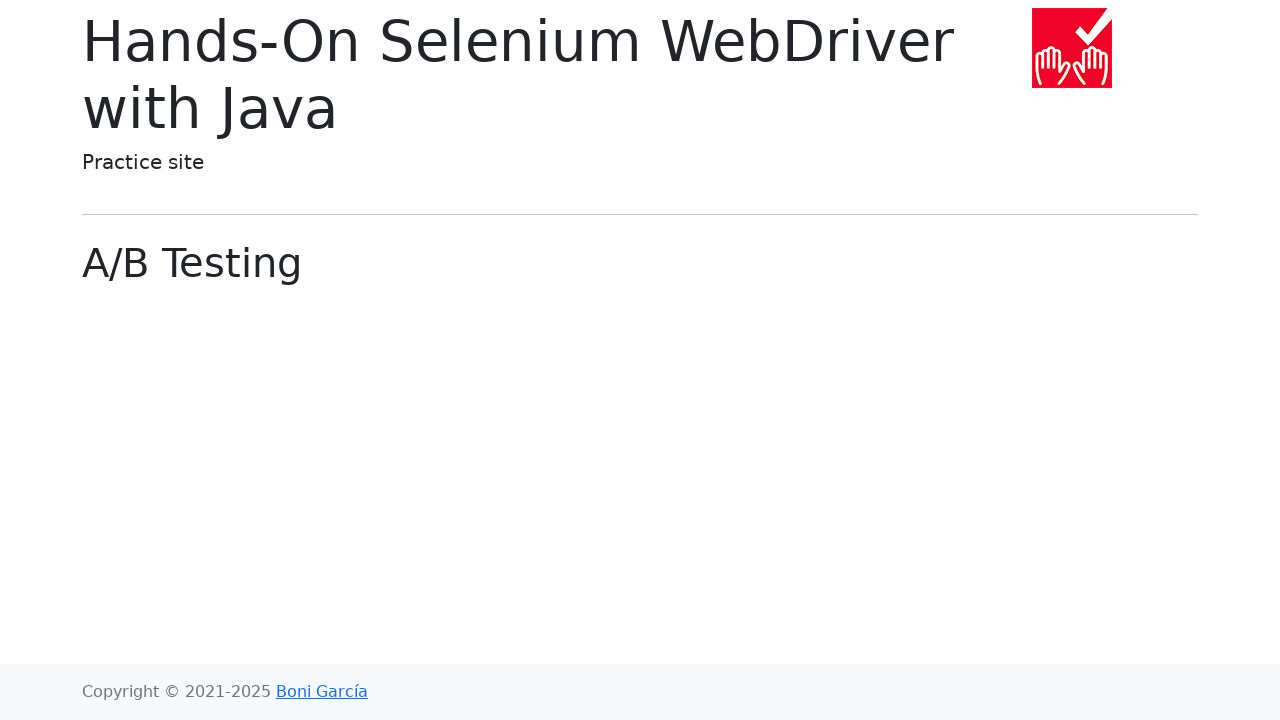

Navigated back to homepage
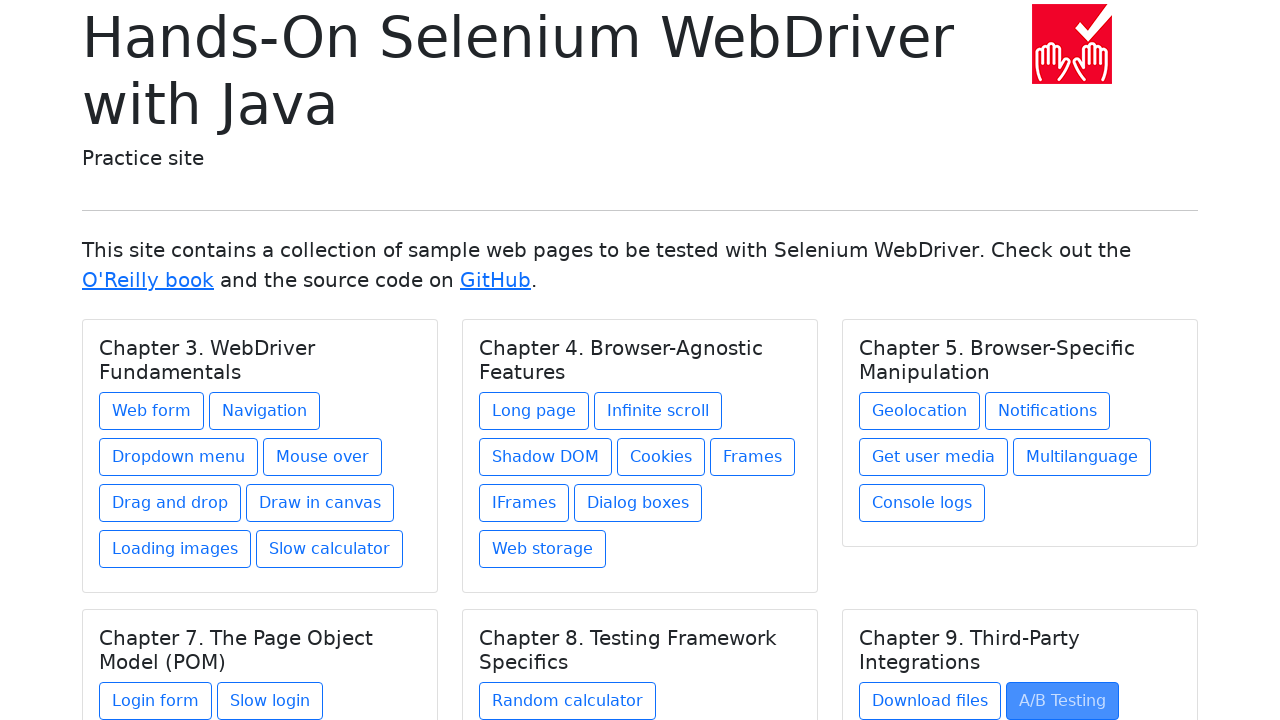

Waited for chapter cards to load
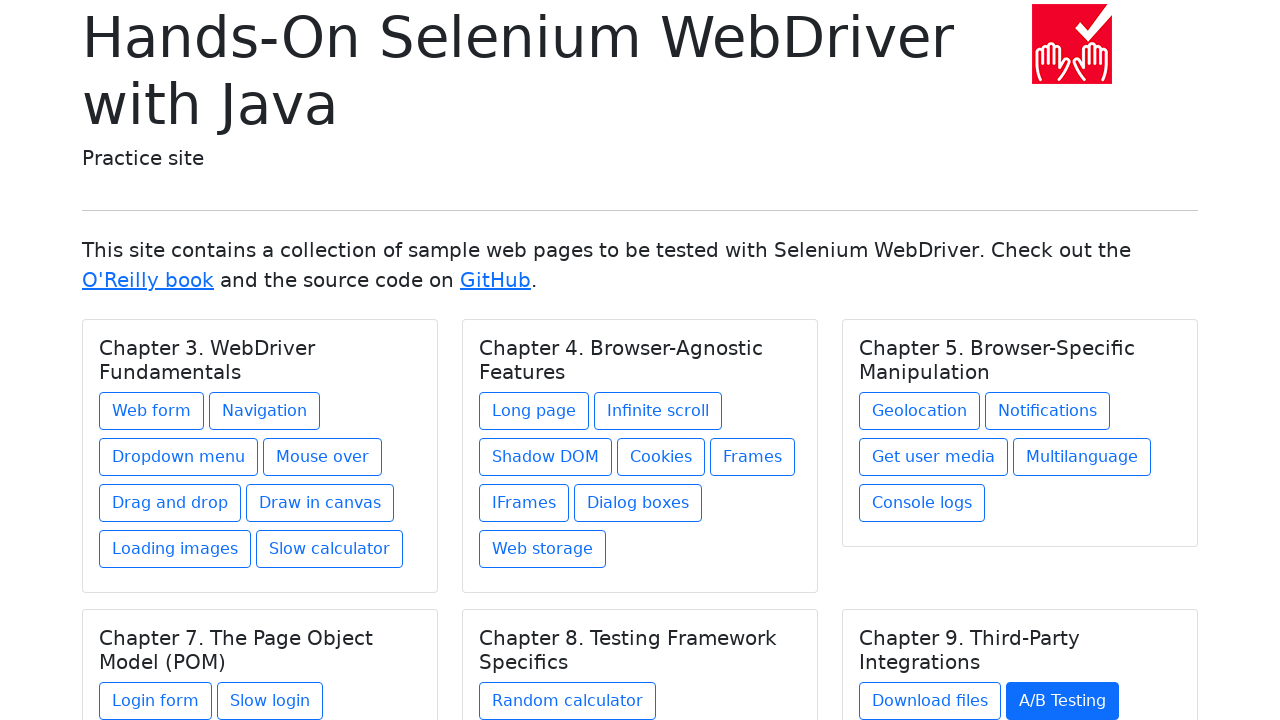

Hovered over chapter link at (915, 612) on xpath=//h5[@class='card-title'] >> nth=5 >> xpath=./../a >> nth=2
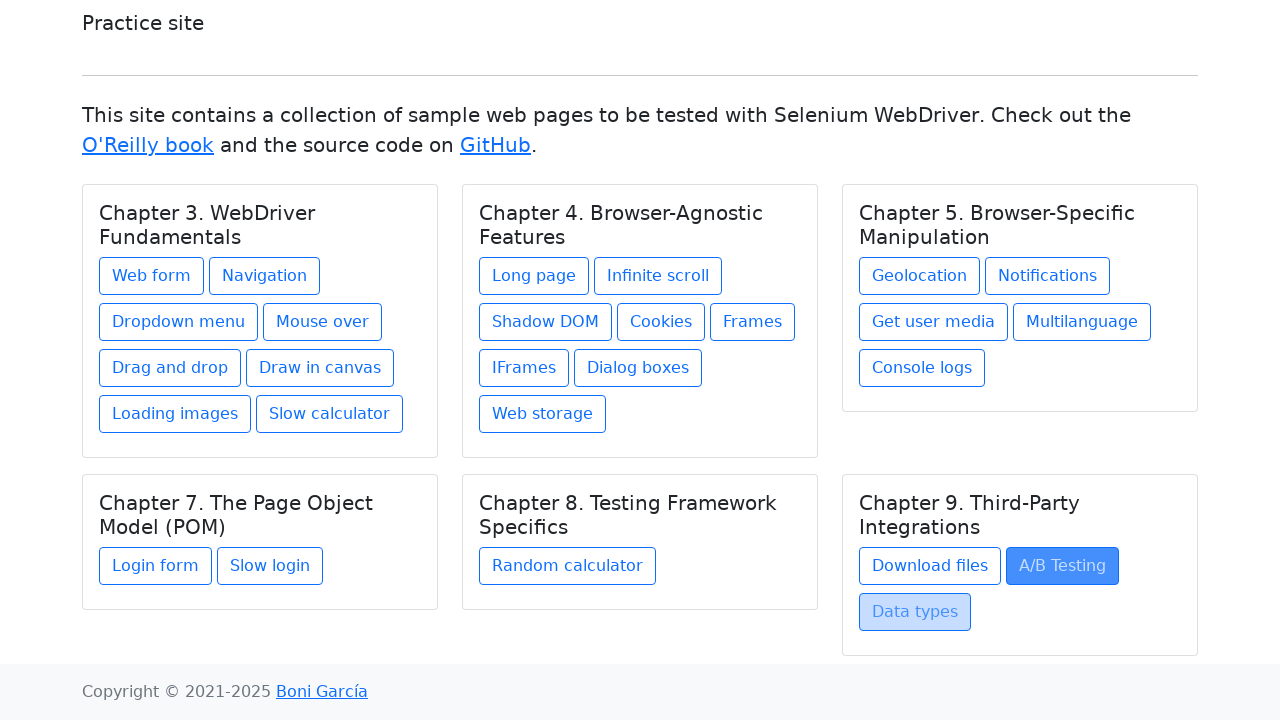

Clicked chapter link at (915, 612) on xpath=//h5[@class='card-title'] >> nth=5 >> xpath=./../a >> nth=2
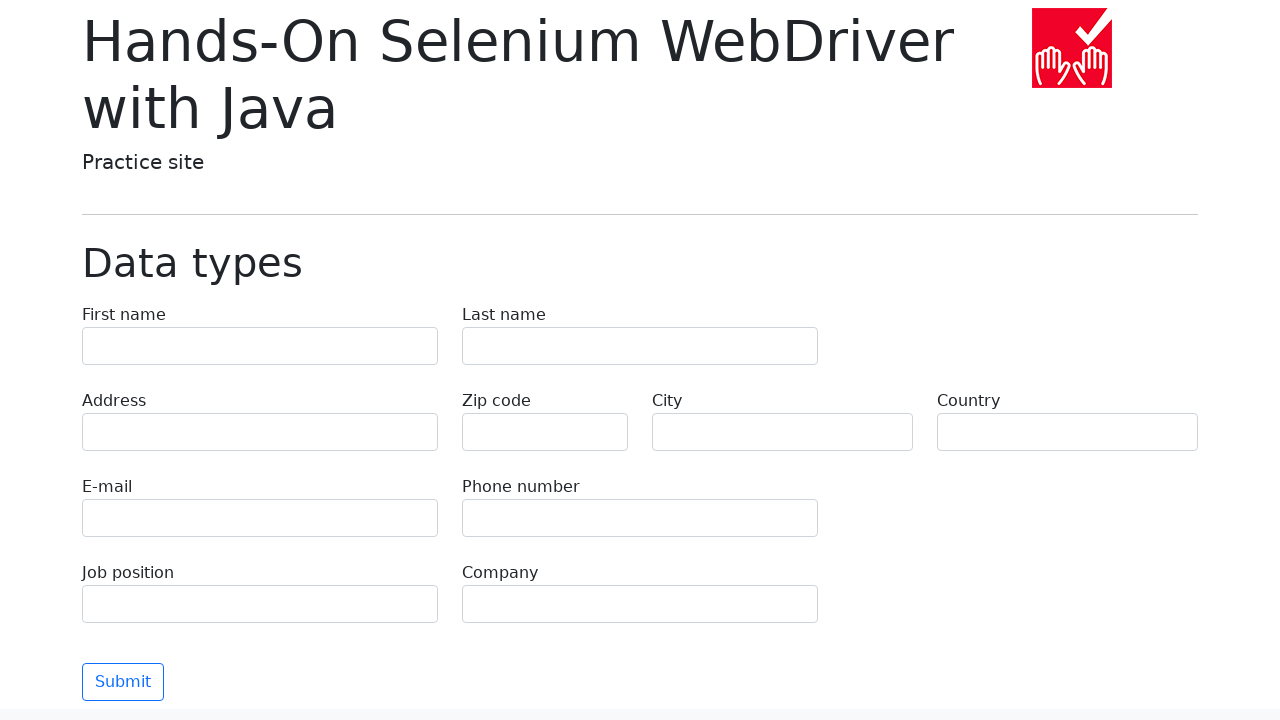

Navigated back to homepage
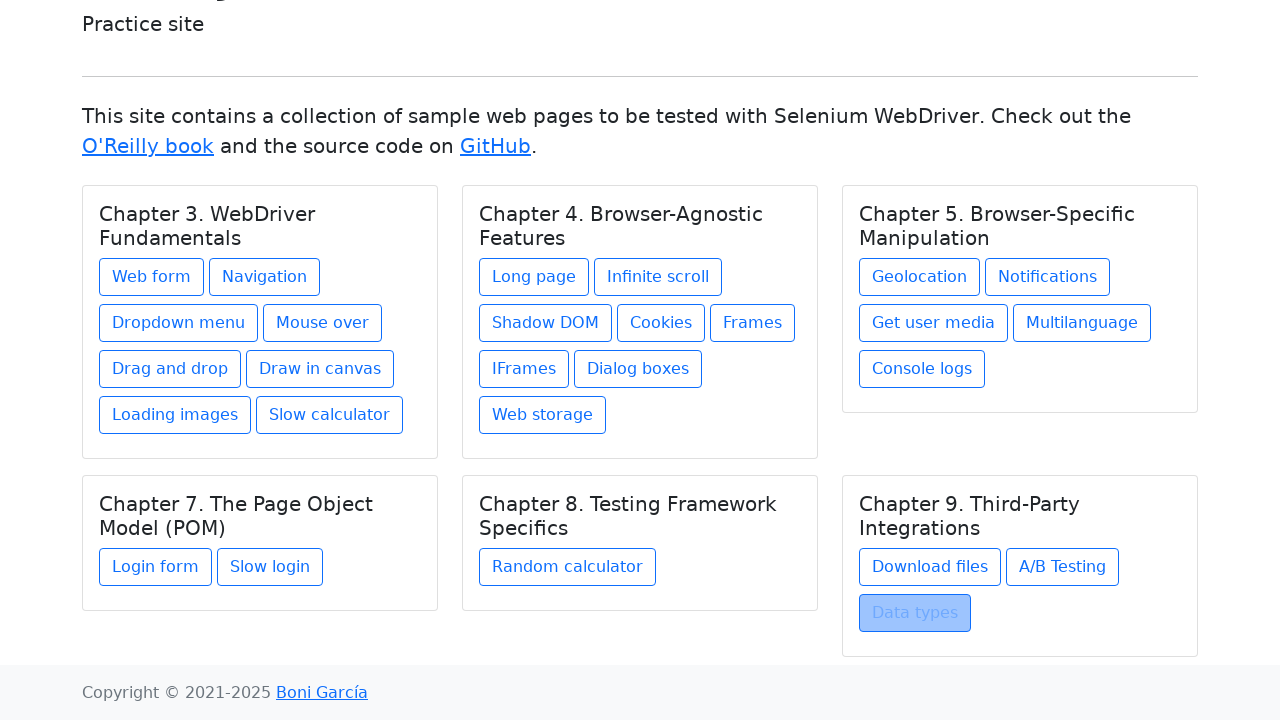

Waited for chapter cards to load
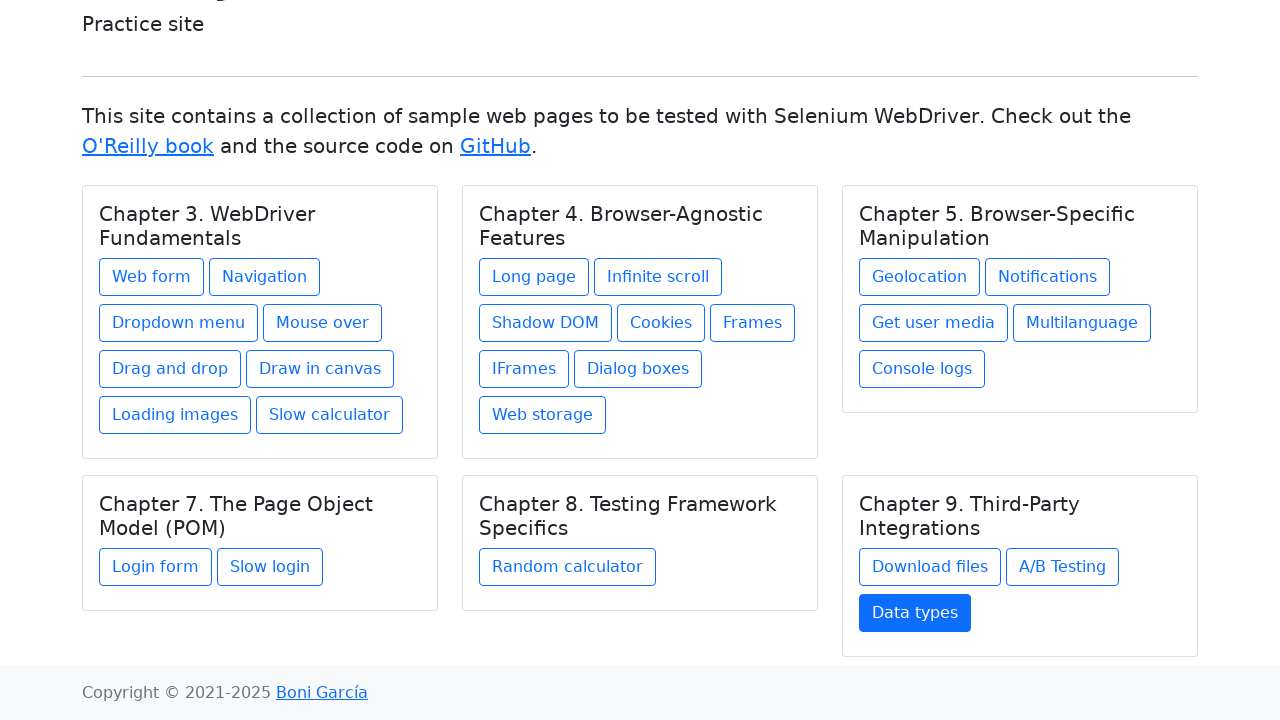

Verified chapter count equals 6
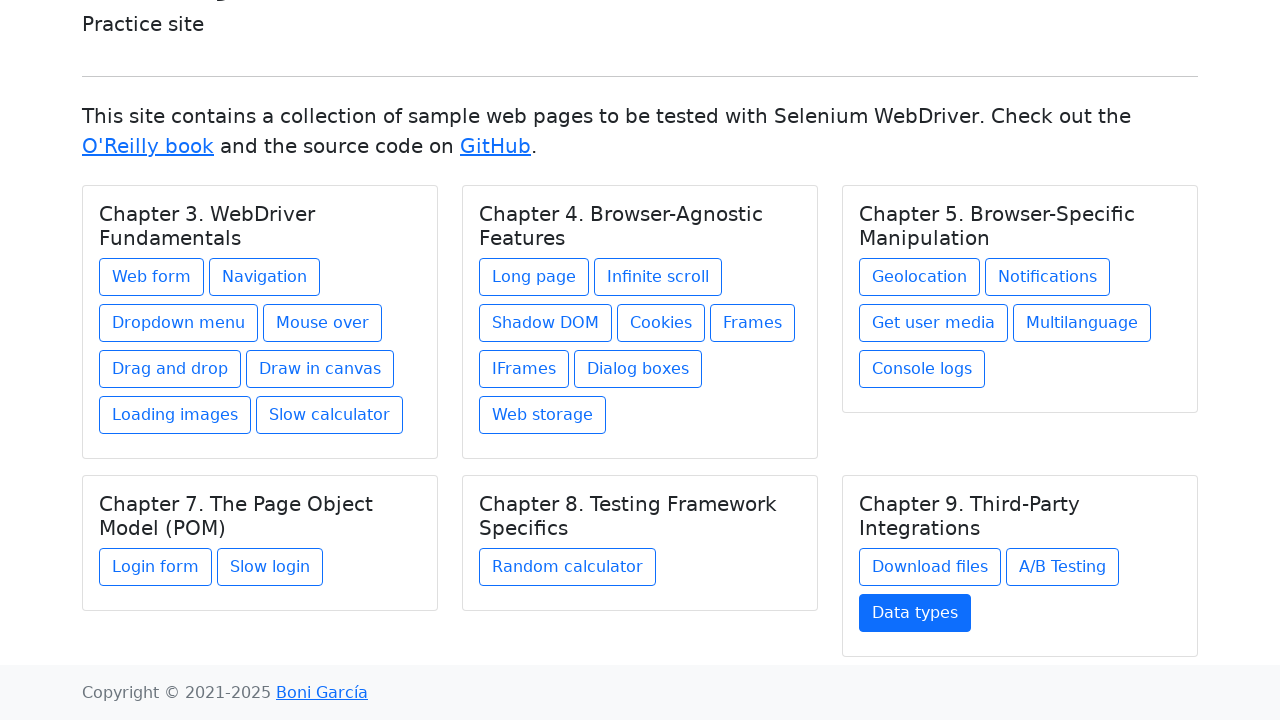

Verified total links count equals 27
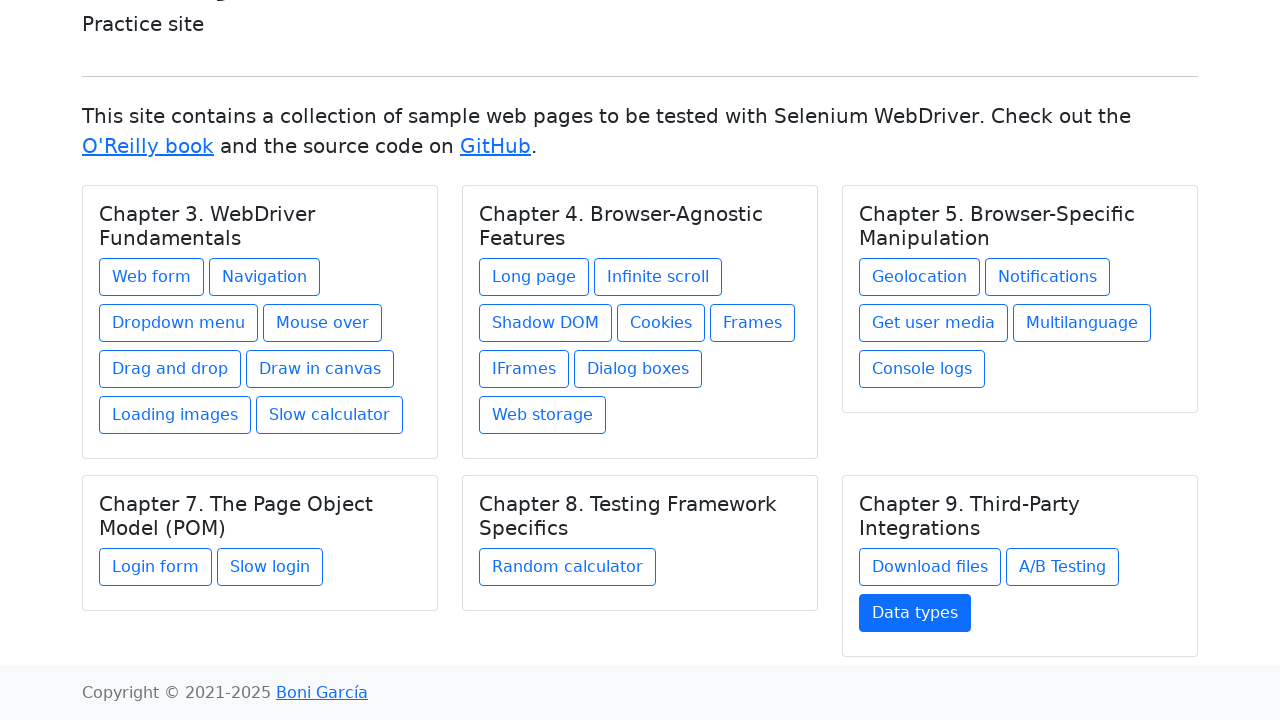

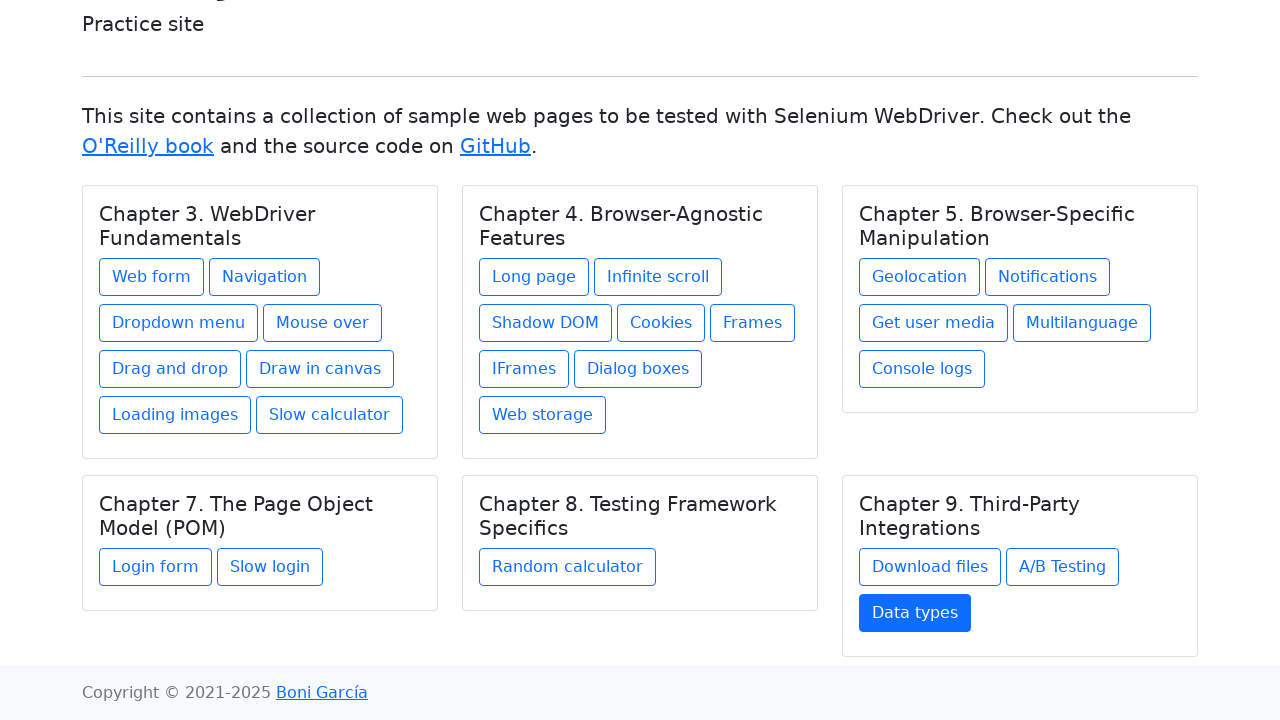